Tests the Cookie Clicker game by selecting English language and then clicking the big cookie 100 times to accumulate cookies

Starting URL: http://ozh.github.io/cookieclicker/

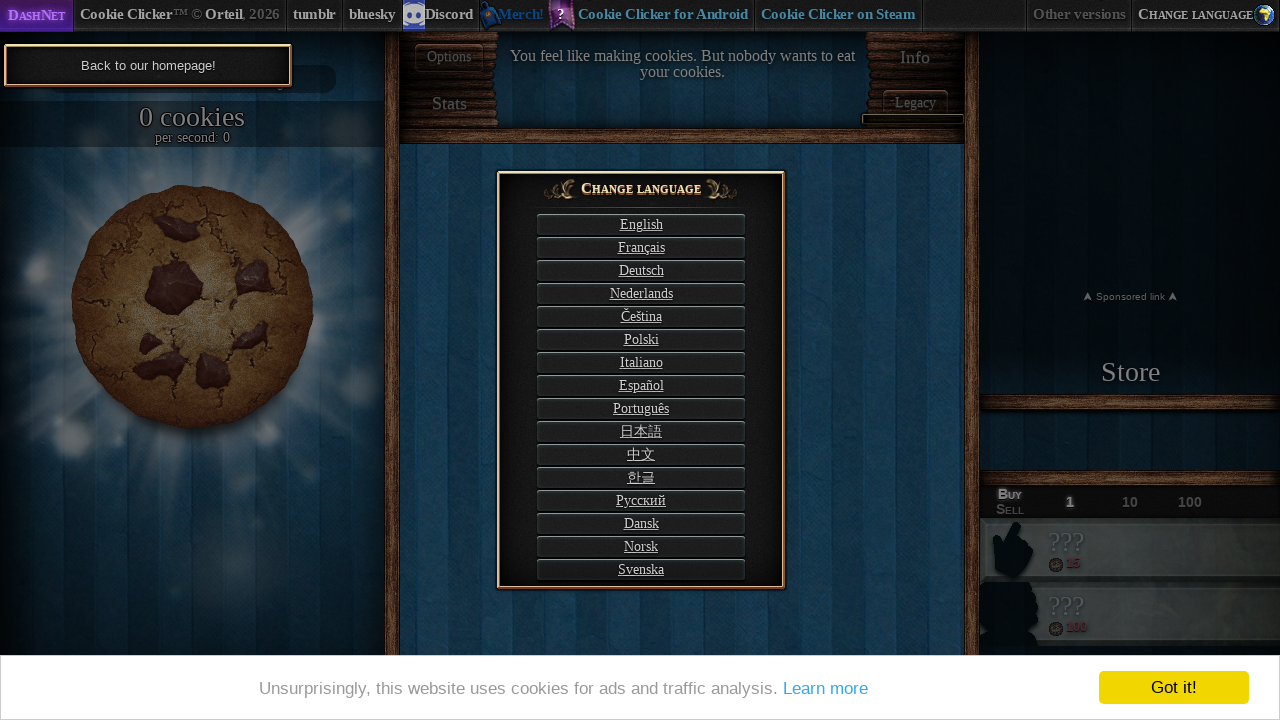

Waited for English language selector to appear
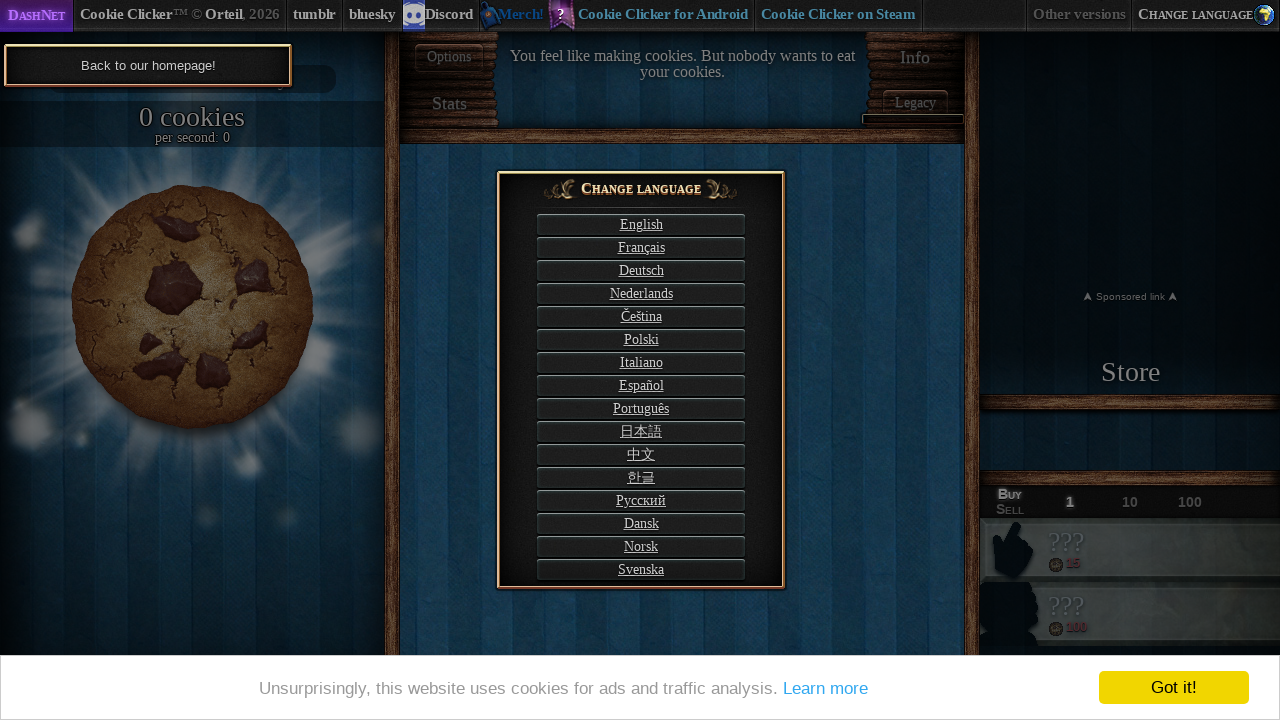

Clicked English language selector at (641, 224) on #langSelect-EN
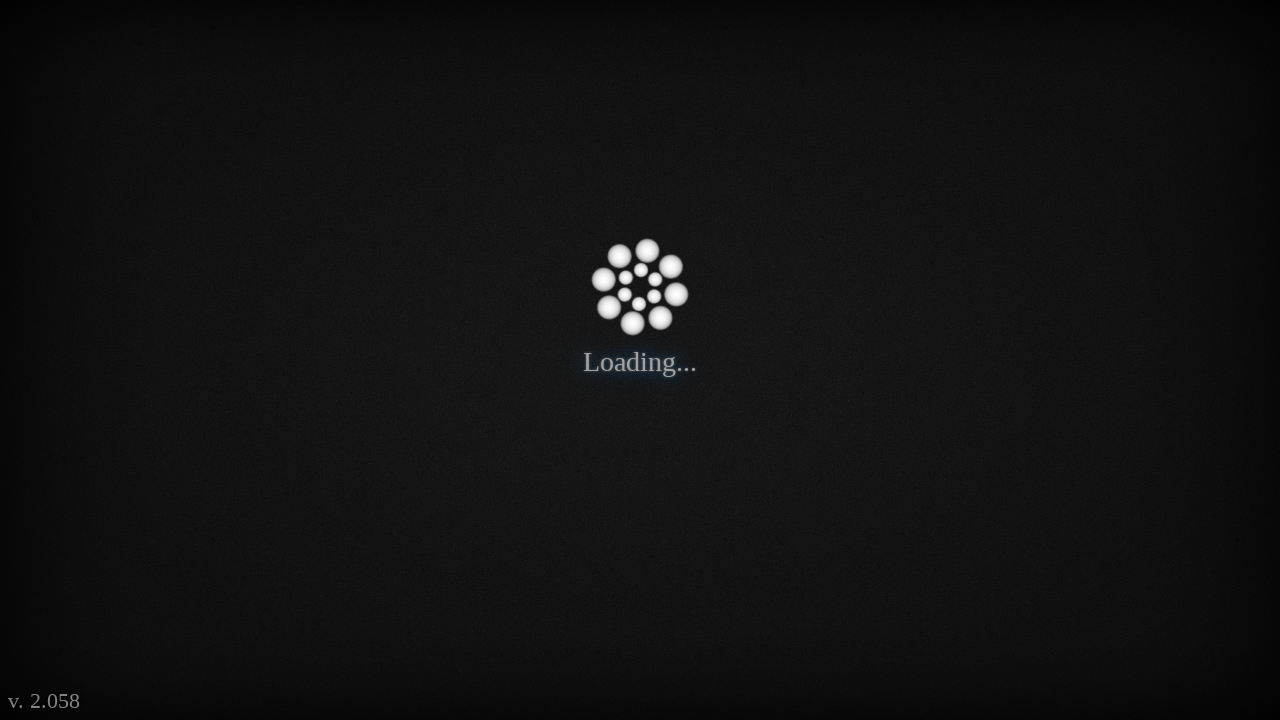

Waited for the big cookie to appear
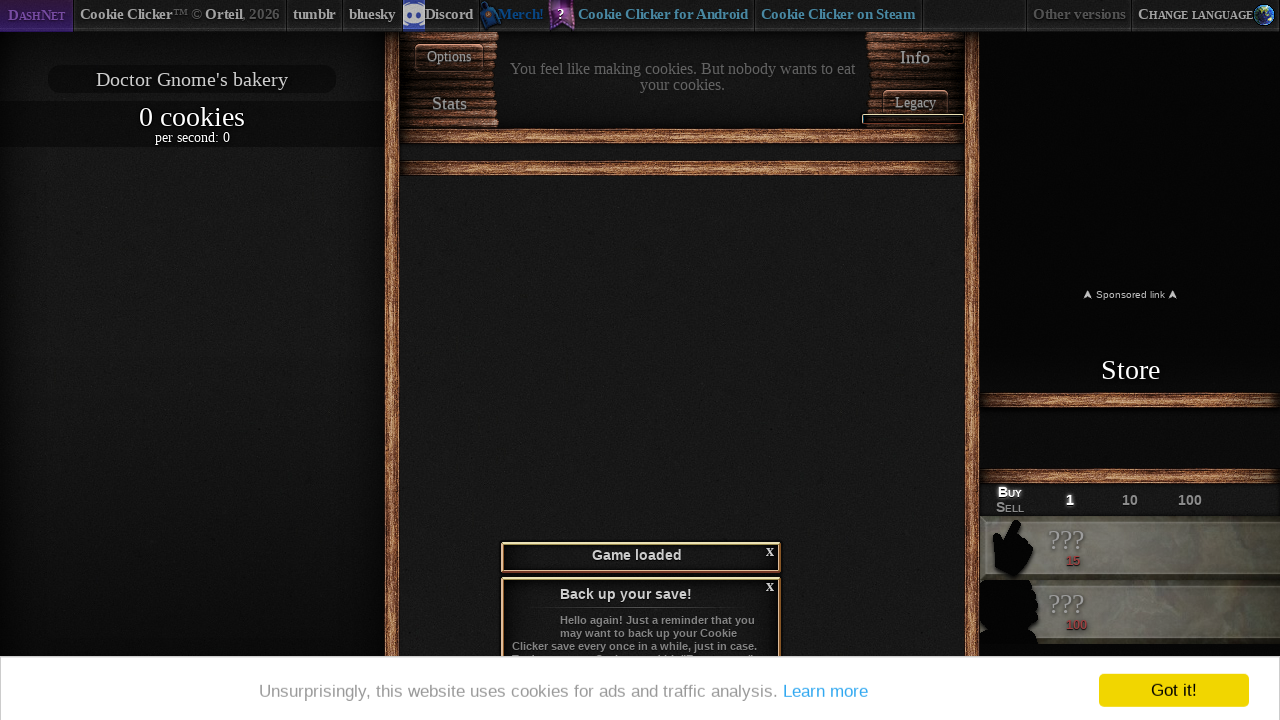

Clicked the big cookie to accumulate cookies at (192, 307) on #bigCookie
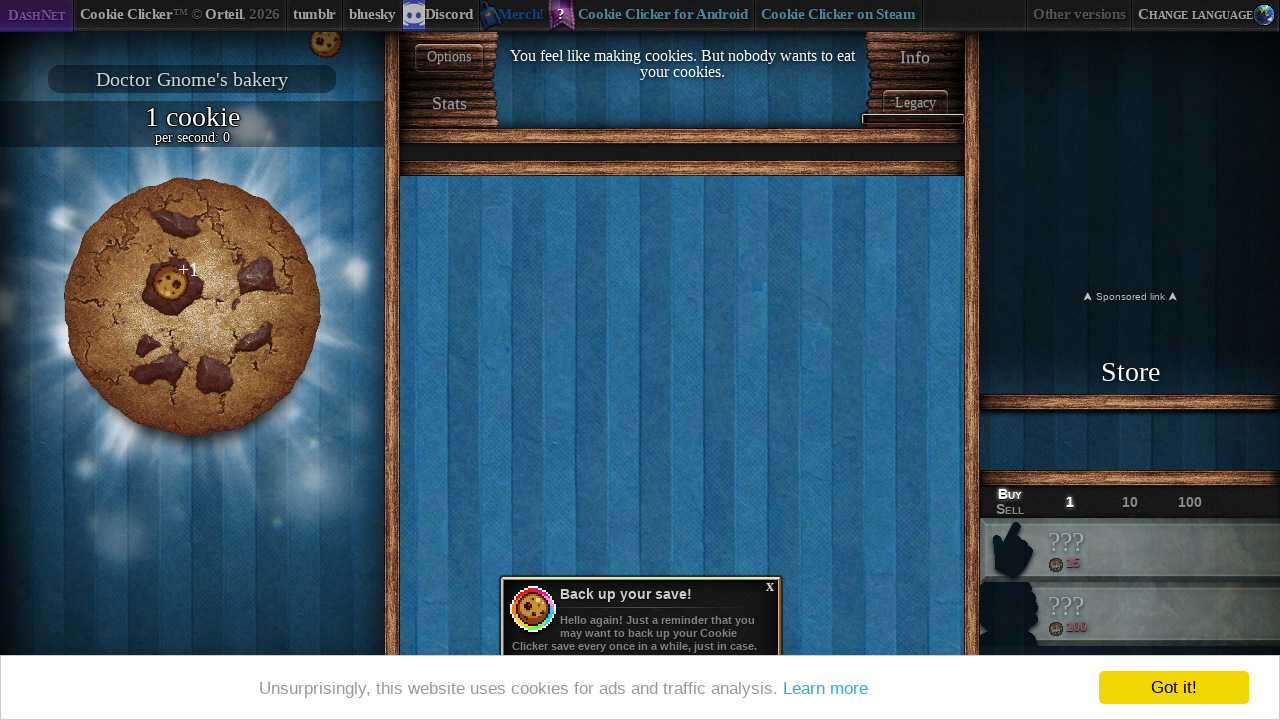

Clicked the big cookie to accumulate cookies at (192, 307) on #bigCookie
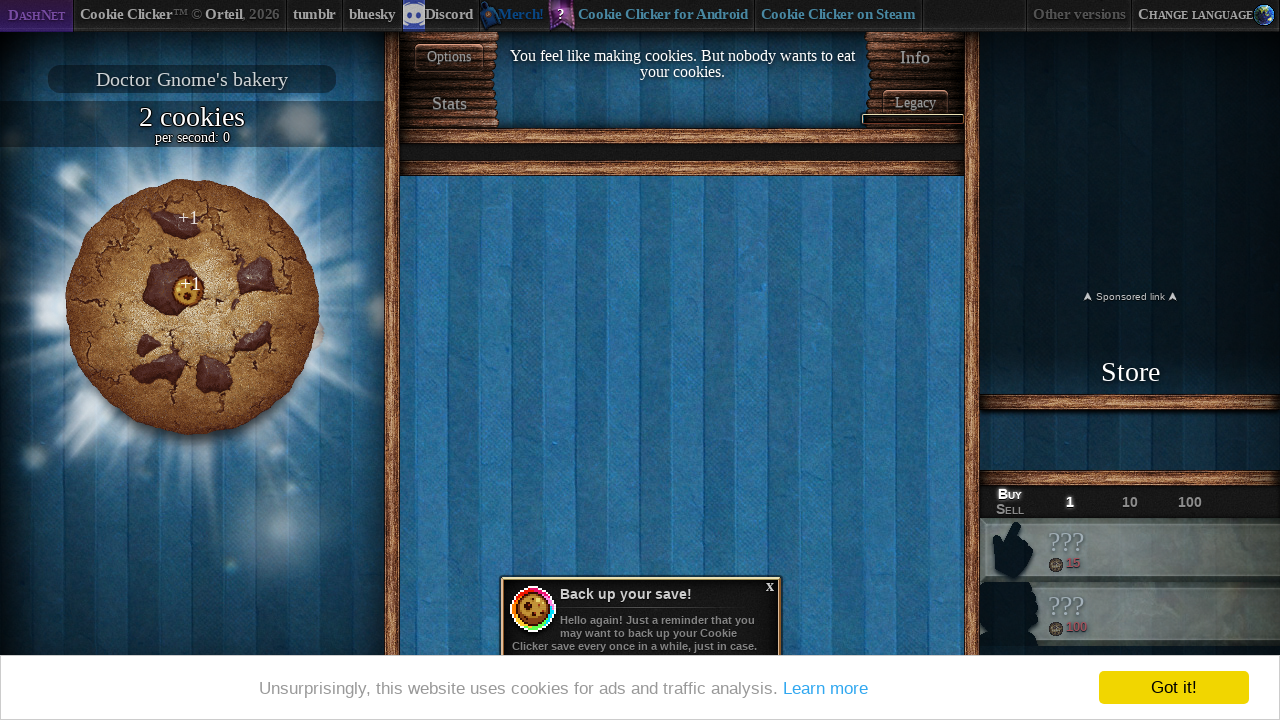

Clicked the big cookie to accumulate cookies at (192, 307) on #bigCookie
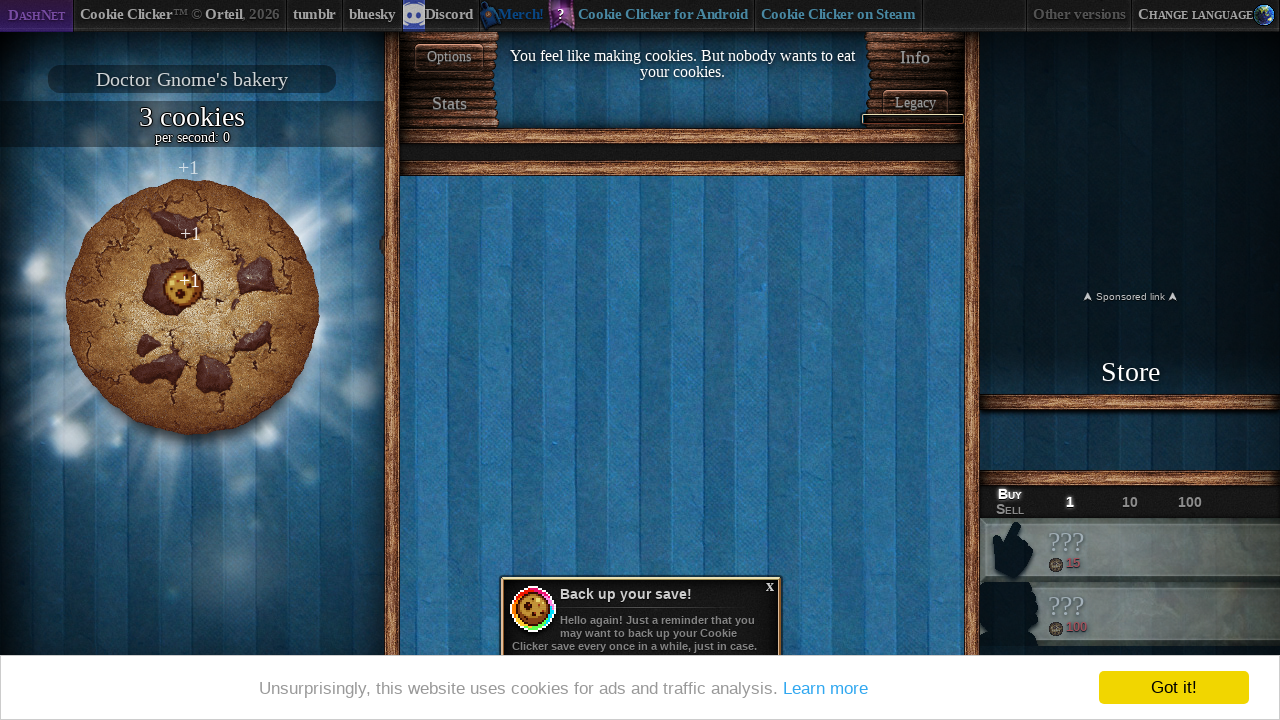

Clicked the big cookie to accumulate cookies at (192, 307) on #bigCookie
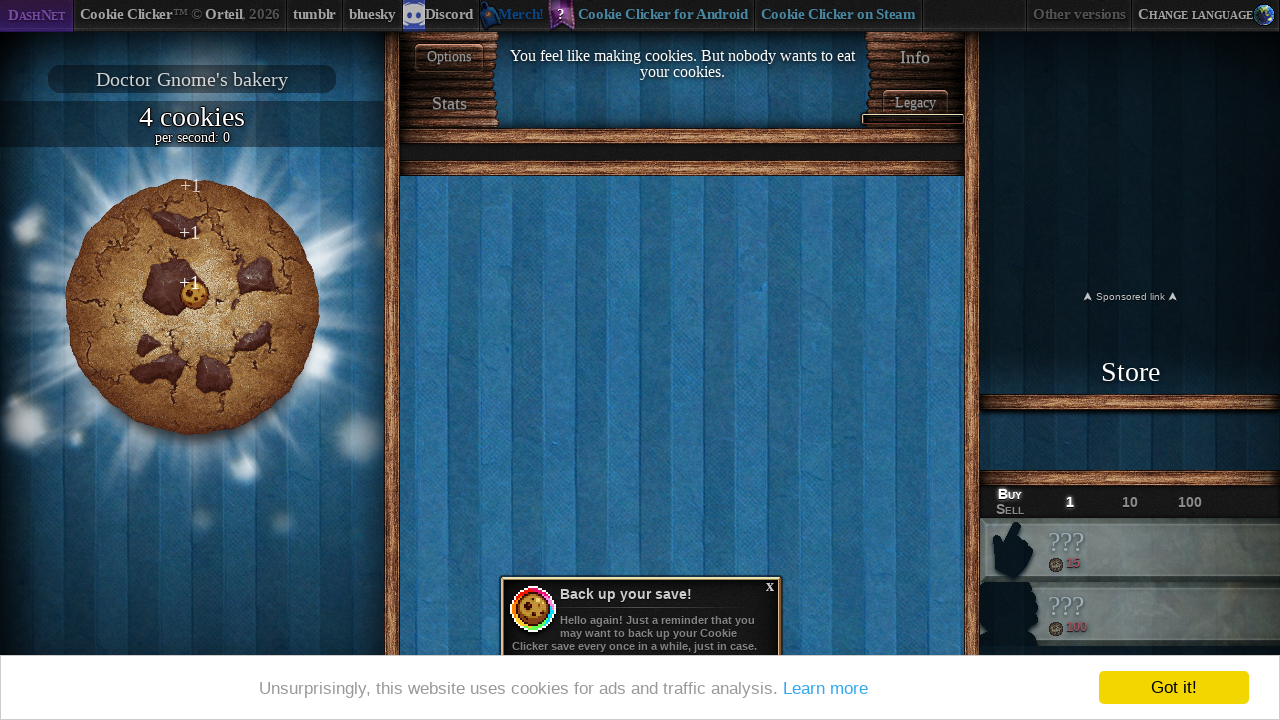

Clicked the big cookie to accumulate cookies at (192, 307) on #bigCookie
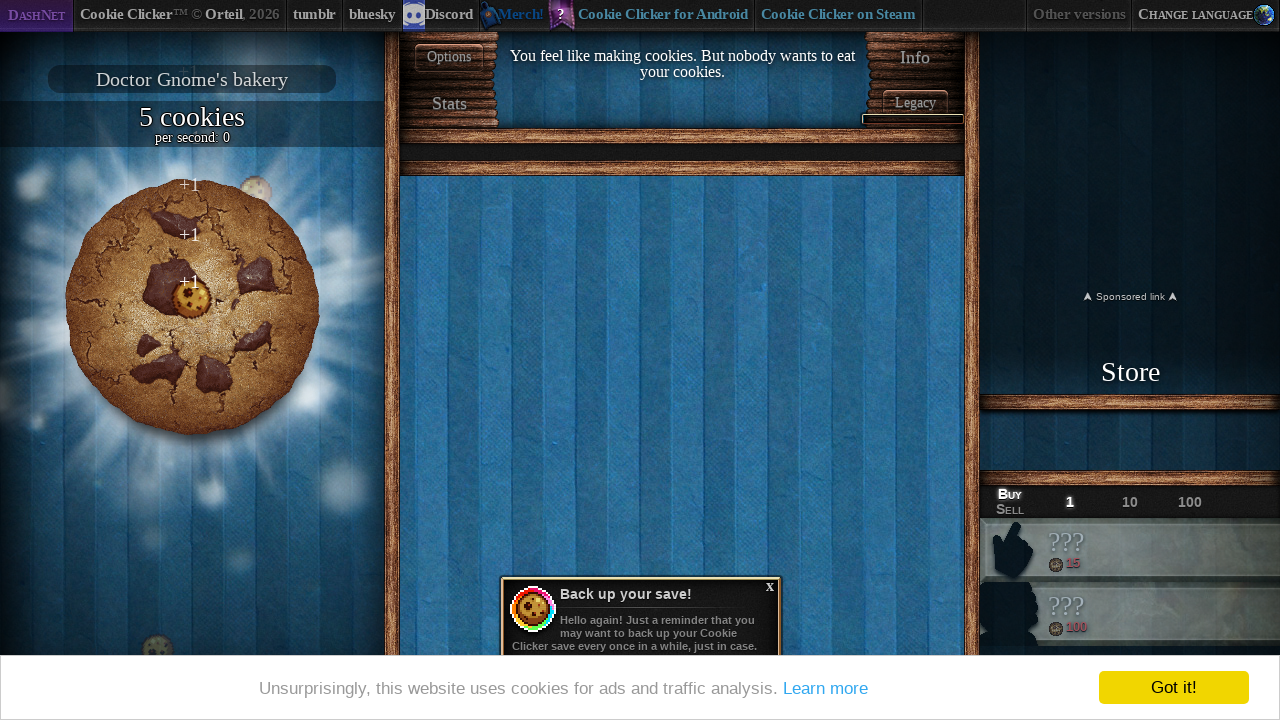

Clicked the big cookie to accumulate cookies at (192, 307) on #bigCookie
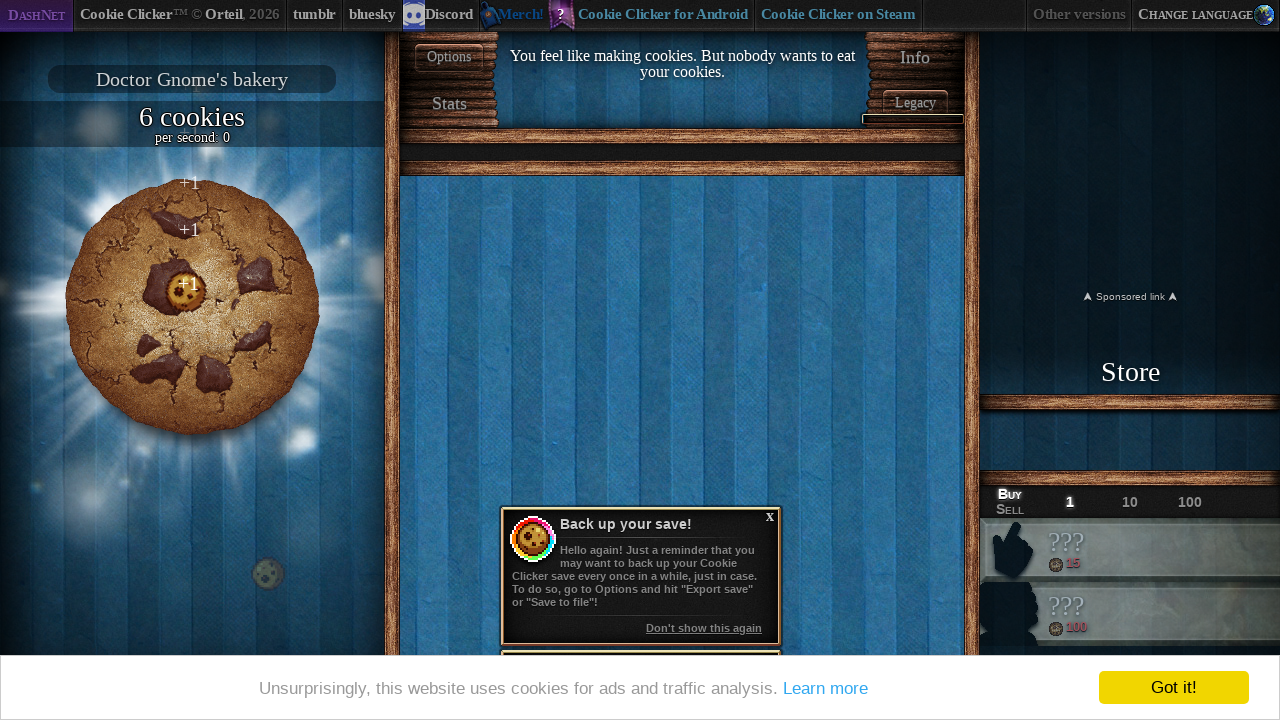

Clicked the big cookie to accumulate cookies at (192, 307) on #bigCookie
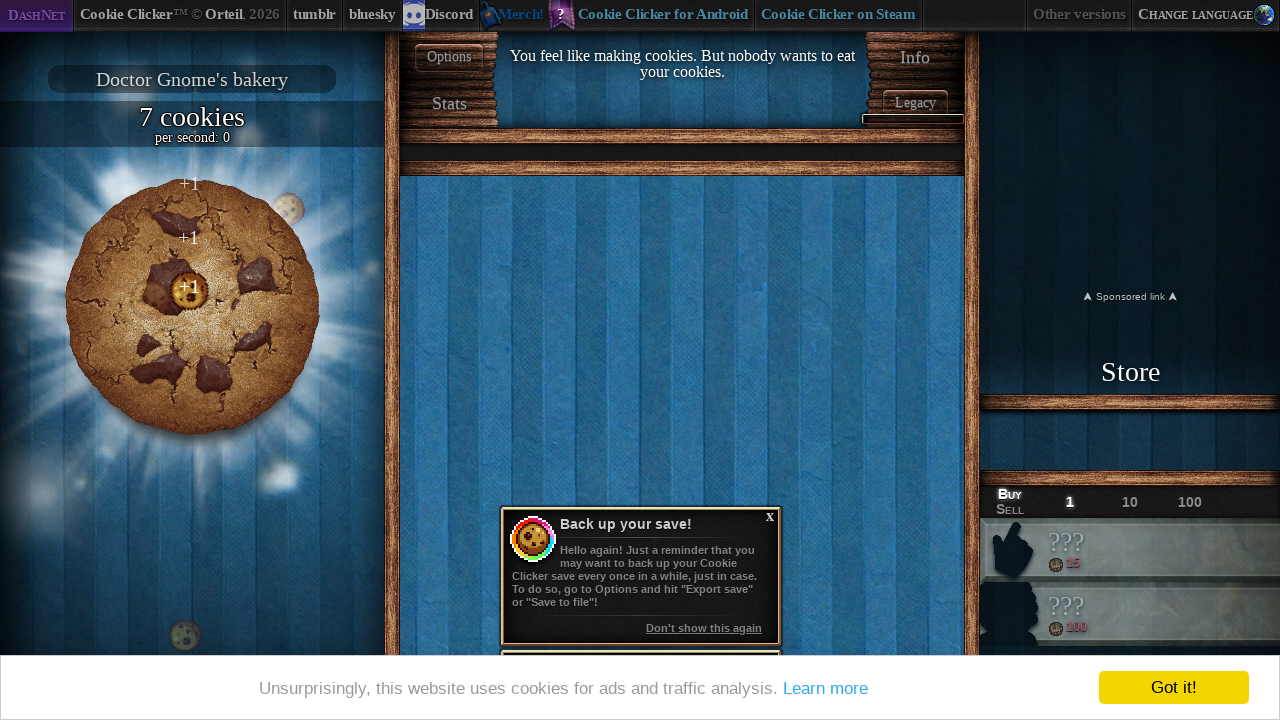

Clicked the big cookie to accumulate cookies at (192, 307) on #bigCookie
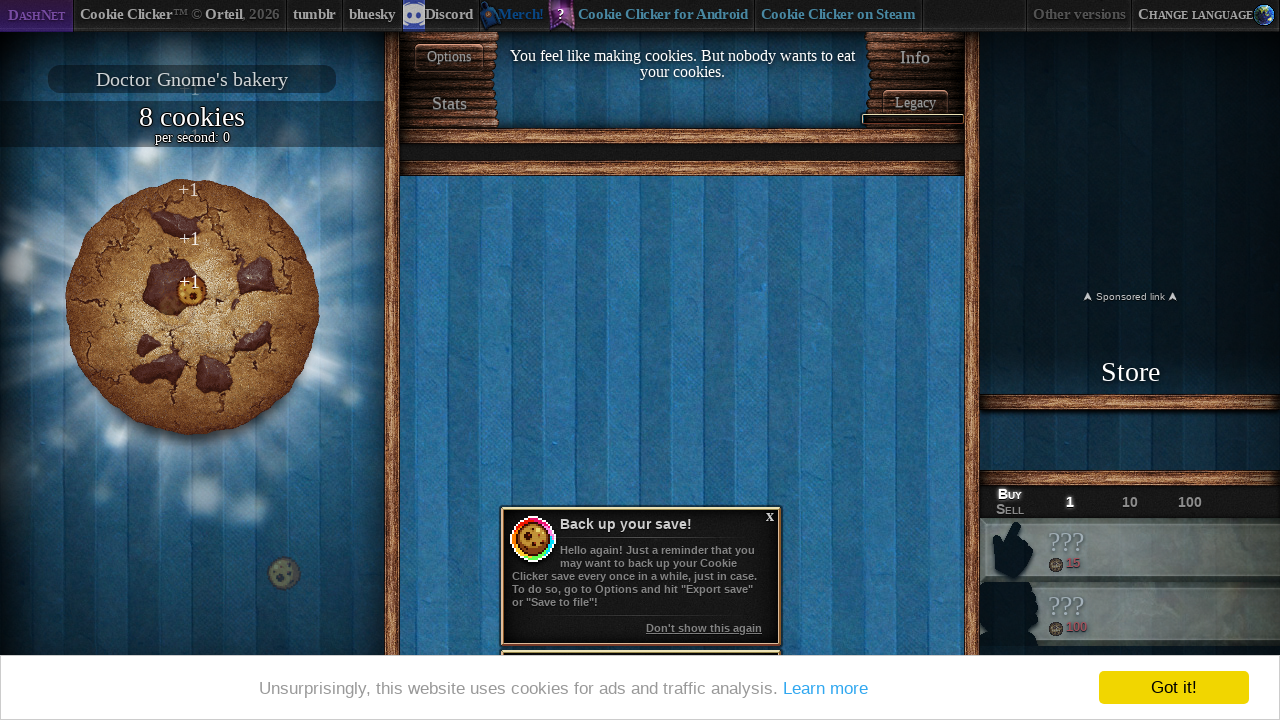

Clicked the big cookie to accumulate cookies at (192, 307) on #bigCookie
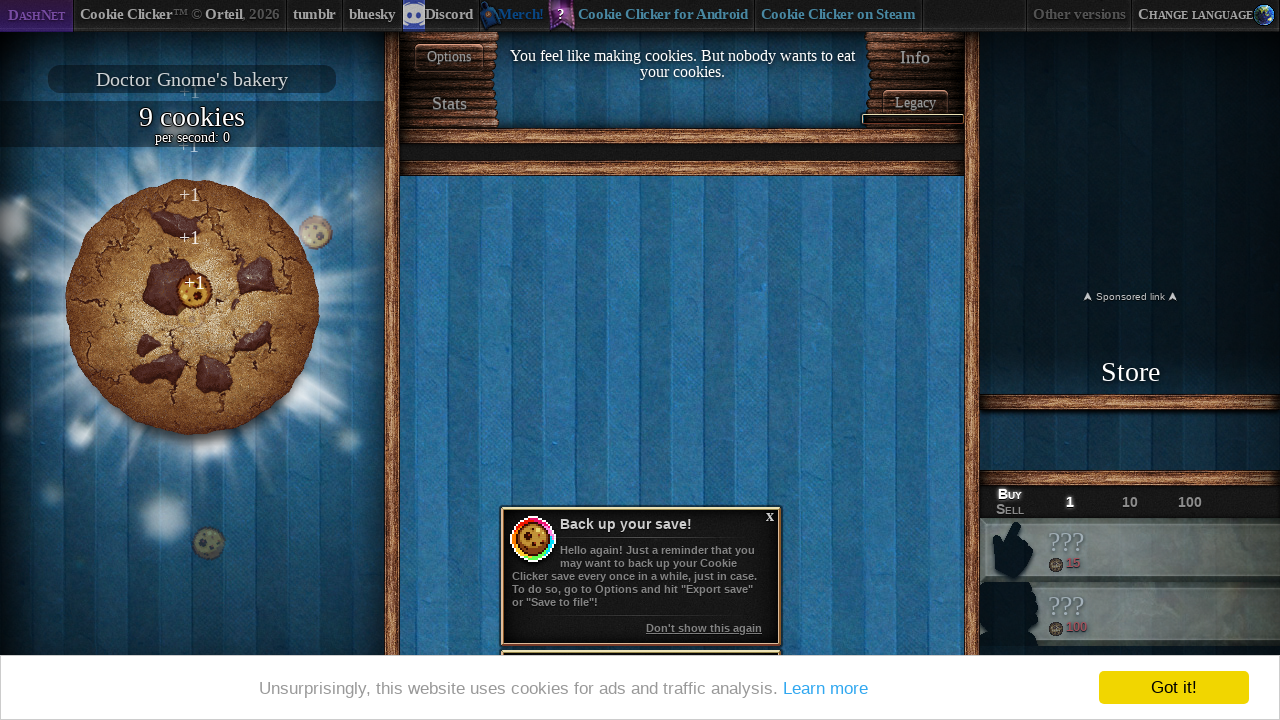

Clicked the big cookie to accumulate cookies at (192, 307) on #bigCookie
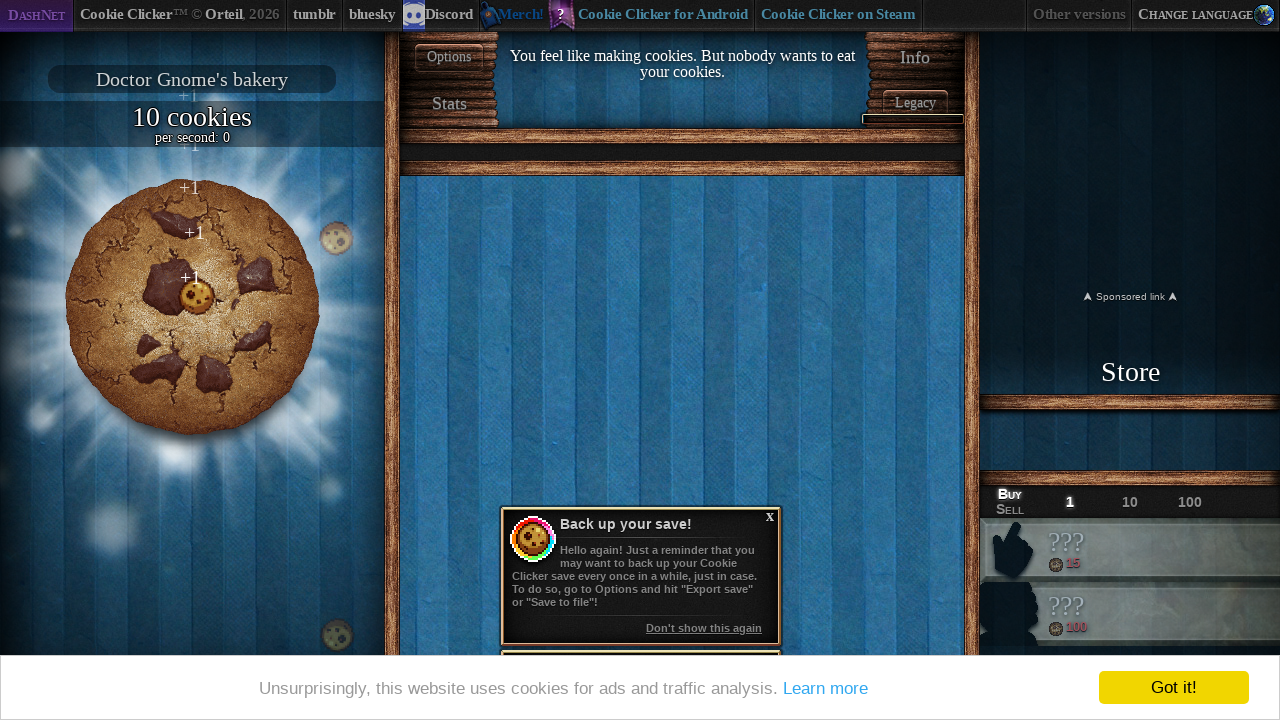

Clicked the big cookie to accumulate cookies at (192, 307) on #bigCookie
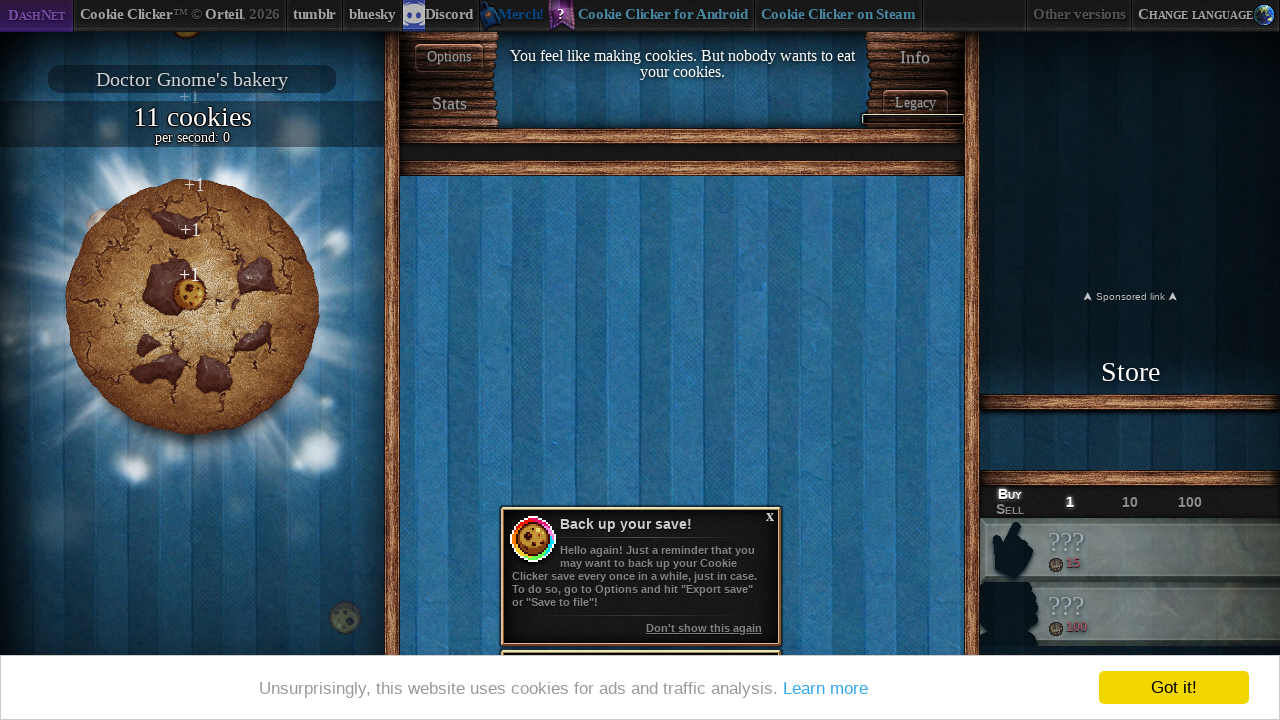

Clicked the big cookie to accumulate cookies at (192, 307) on #bigCookie
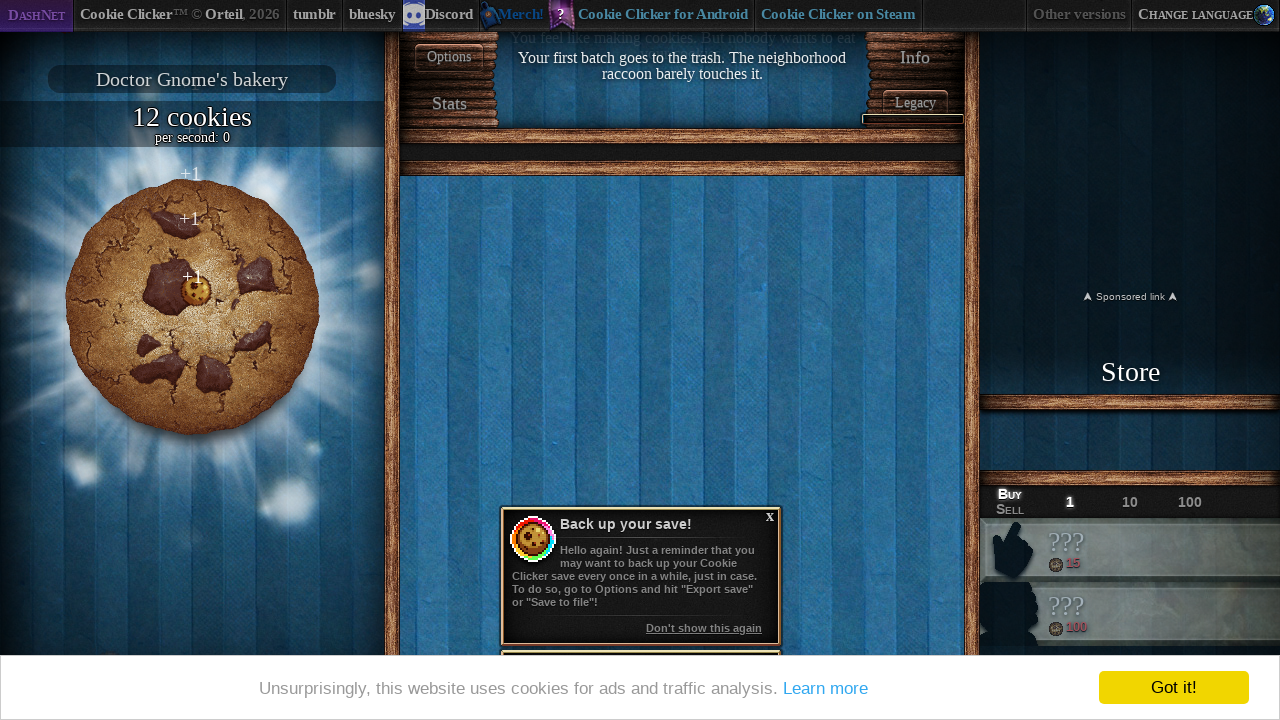

Clicked the big cookie to accumulate cookies at (192, 307) on #bigCookie
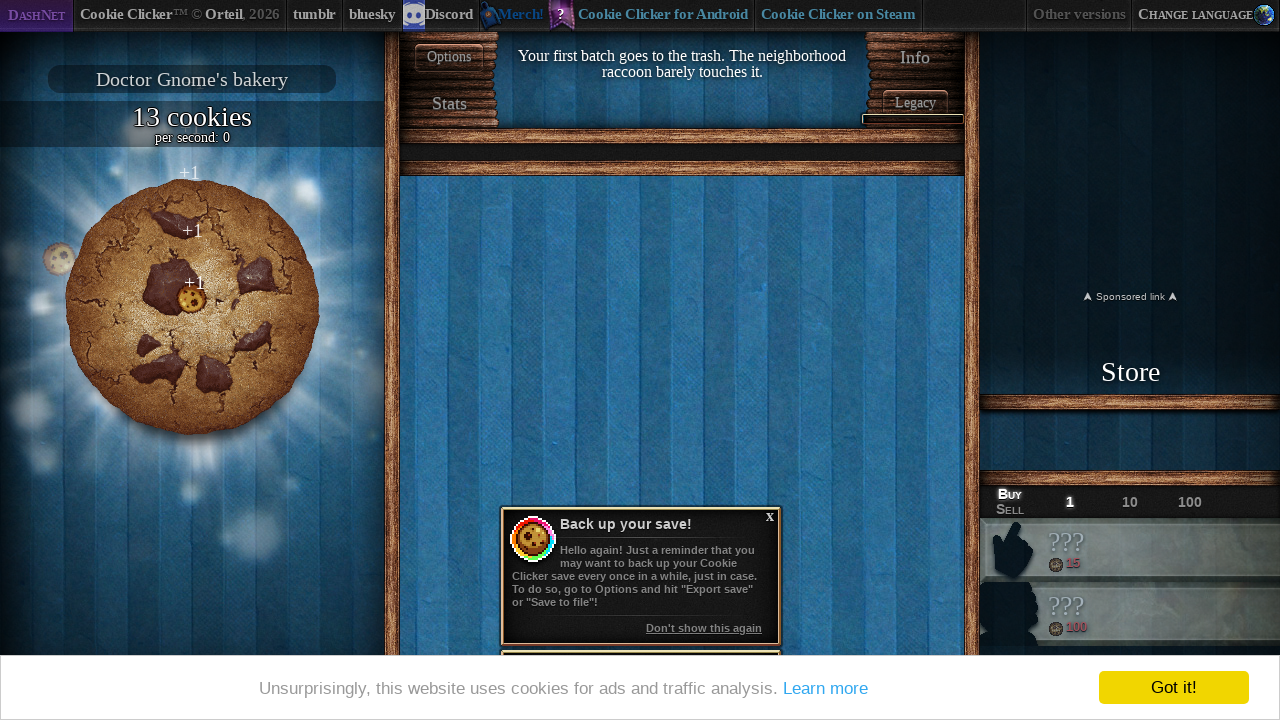

Clicked the big cookie to accumulate cookies at (192, 307) on #bigCookie
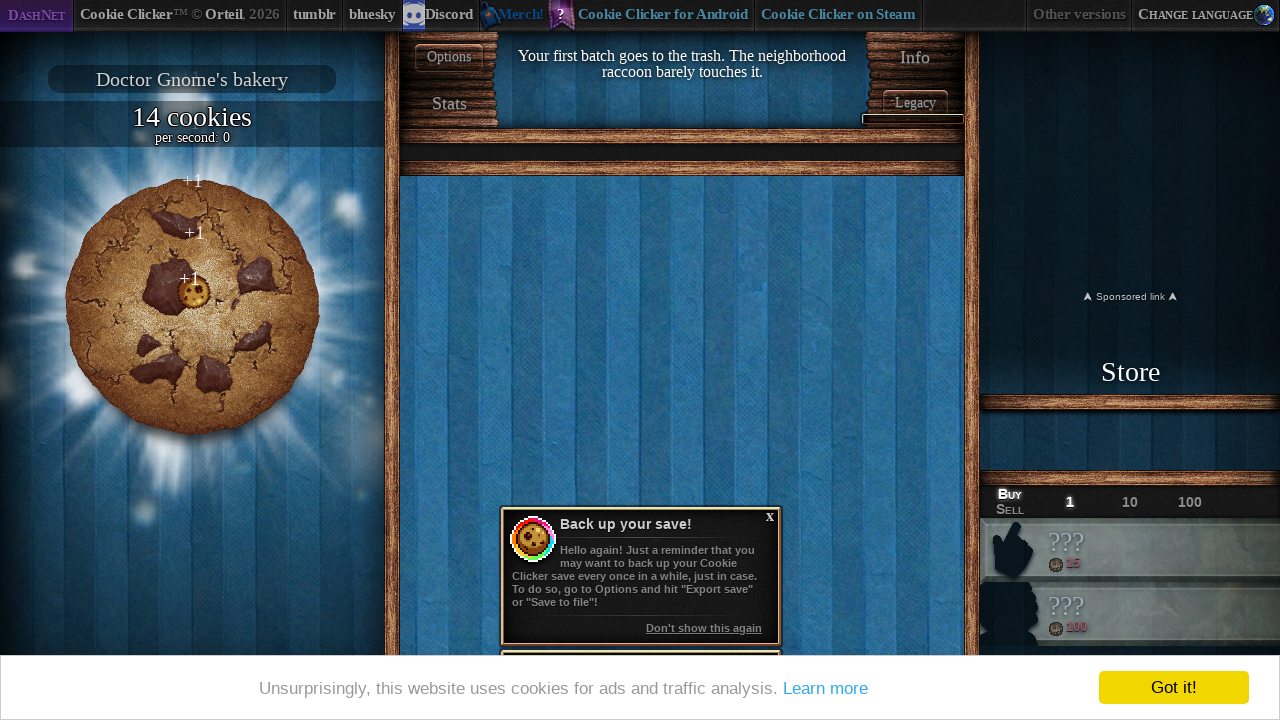

Clicked the big cookie to accumulate cookies at (192, 307) on #bigCookie
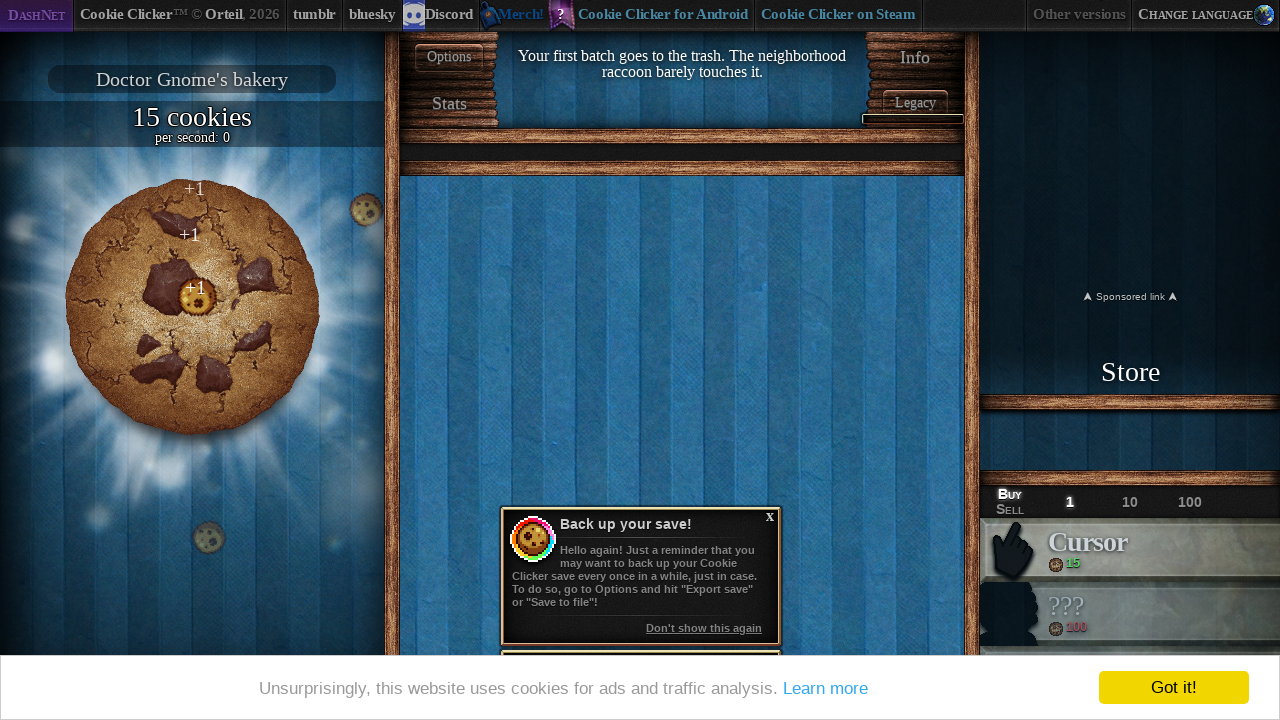

Clicked the big cookie to accumulate cookies at (192, 307) on #bigCookie
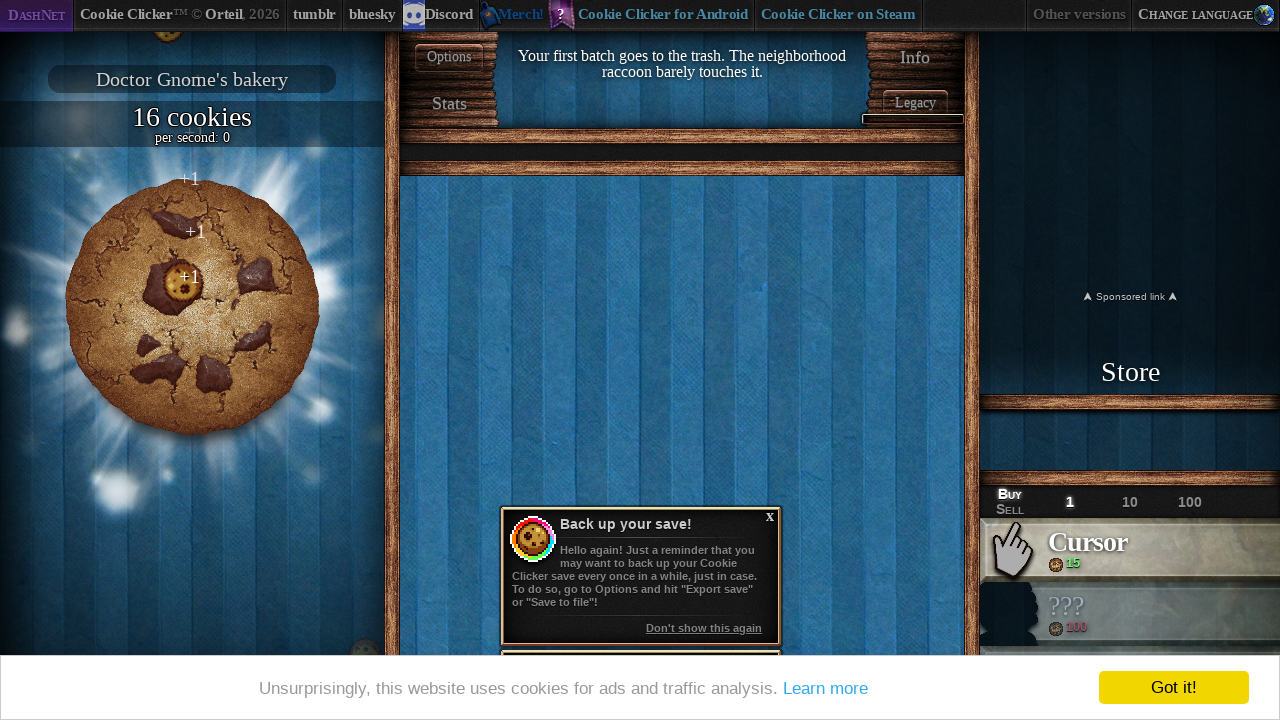

Clicked the big cookie to accumulate cookies at (192, 307) on #bigCookie
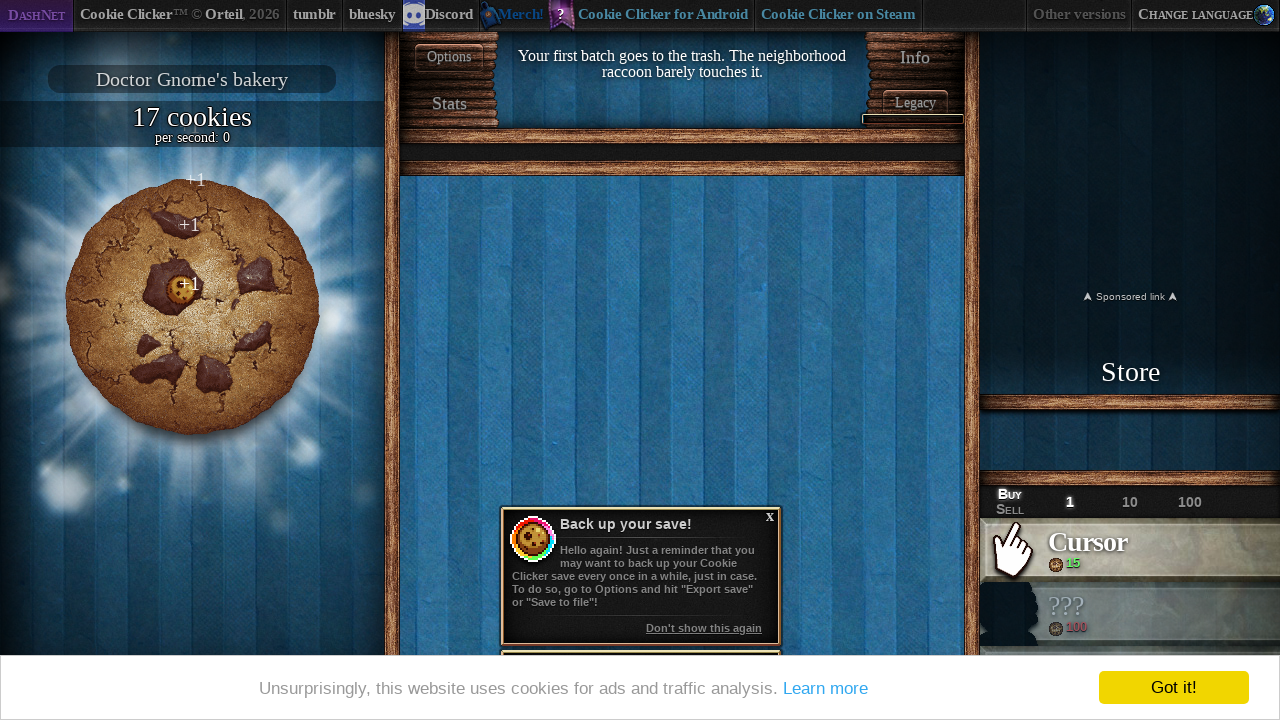

Clicked the big cookie to accumulate cookies at (192, 307) on #bigCookie
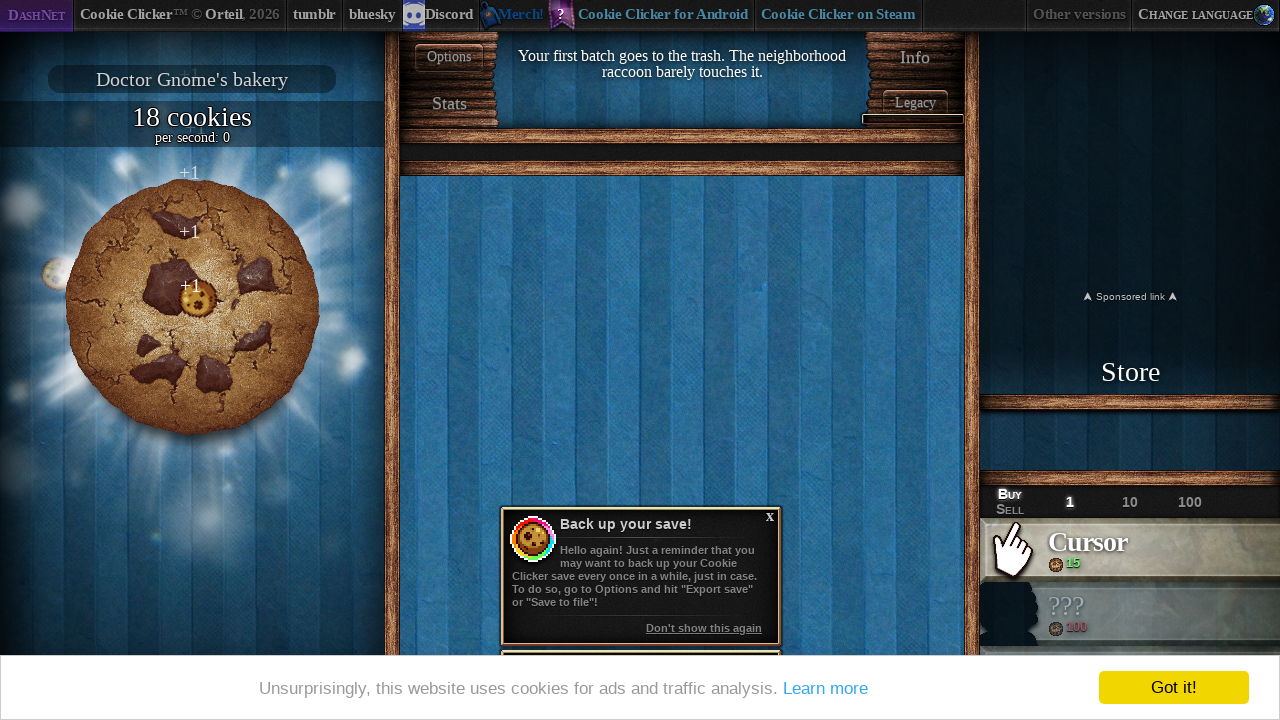

Clicked the big cookie to accumulate cookies at (192, 307) on #bigCookie
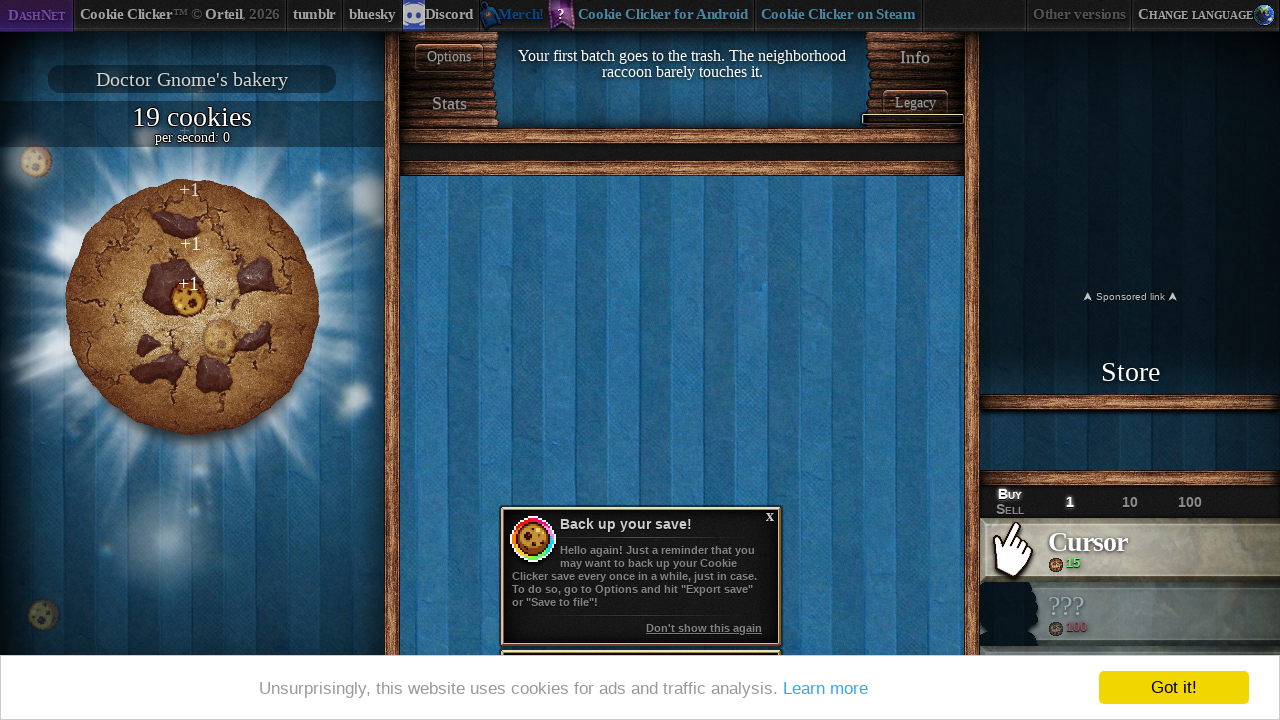

Clicked the big cookie to accumulate cookies at (192, 307) on #bigCookie
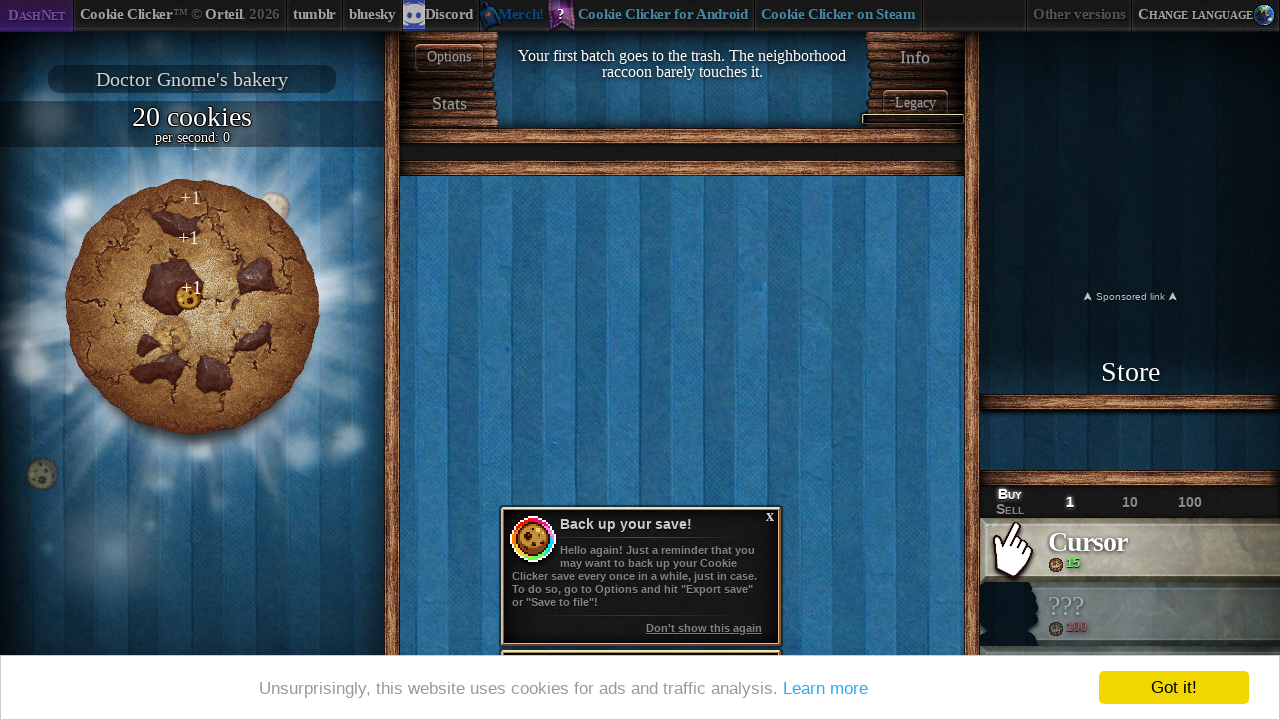

Clicked the big cookie to accumulate cookies at (192, 307) on #bigCookie
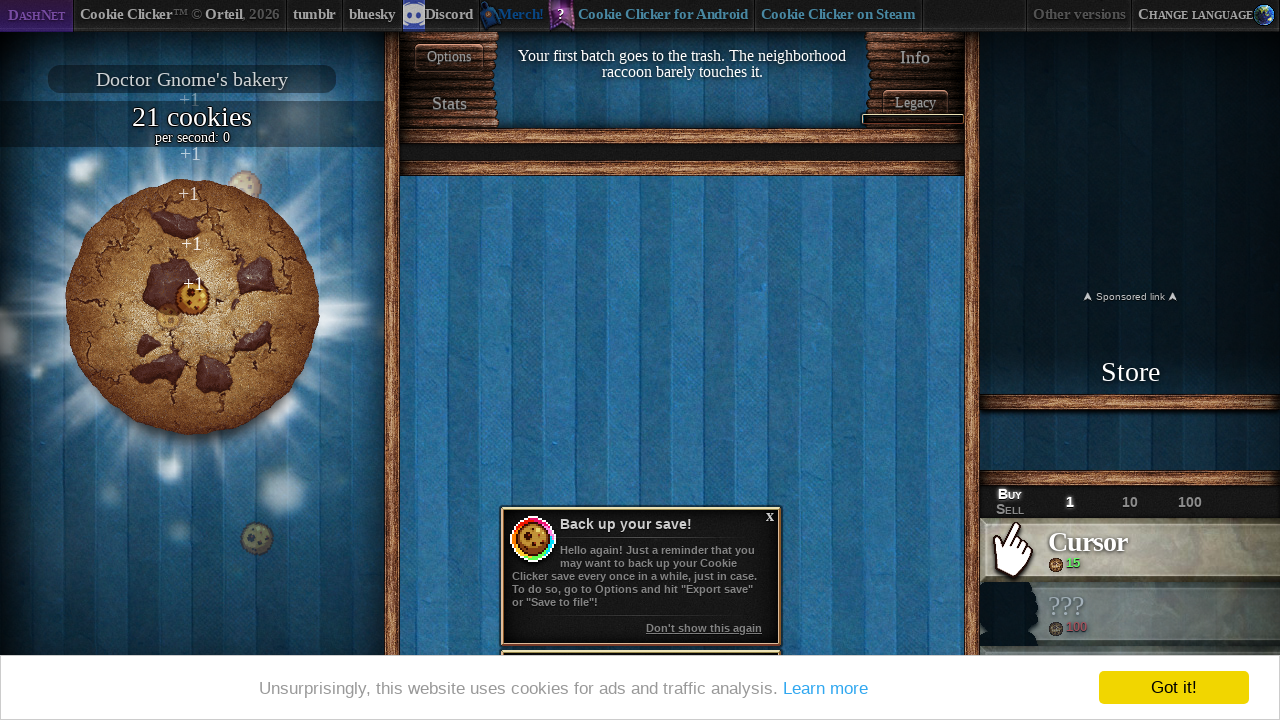

Clicked the big cookie to accumulate cookies at (192, 307) on #bigCookie
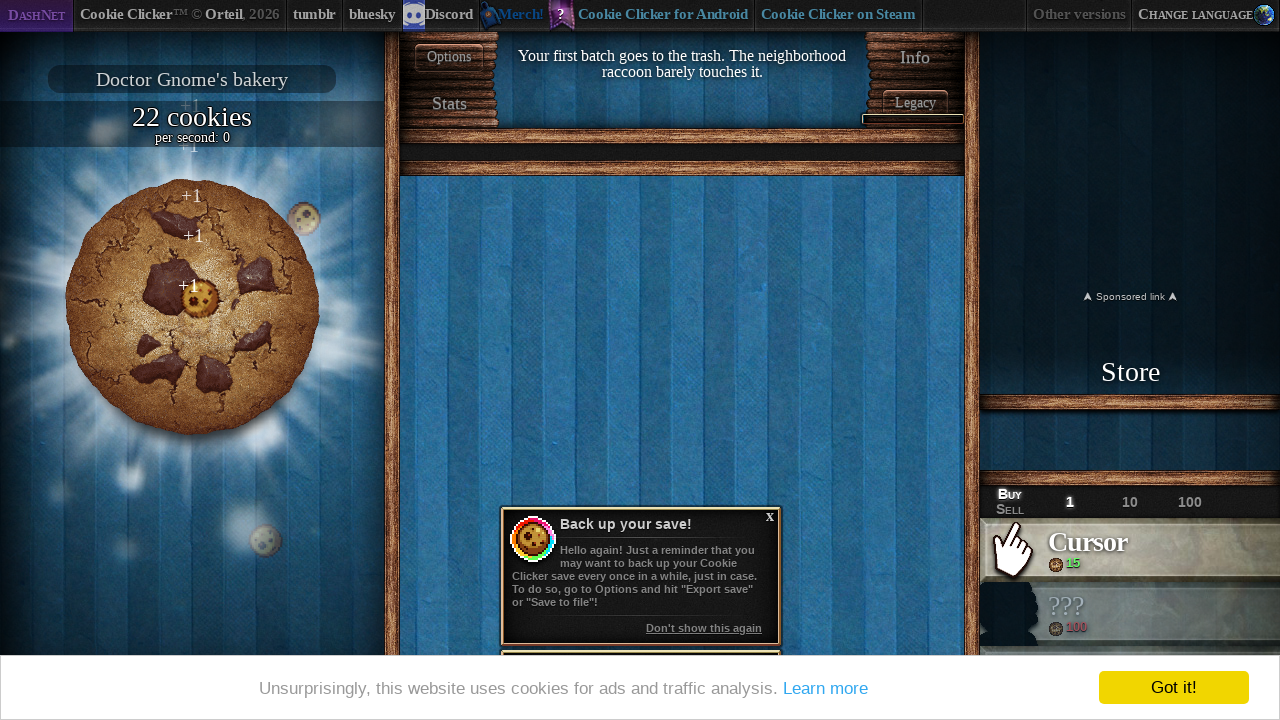

Clicked the big cookie to accumulate cookies at (192, 307) on #bigCookie
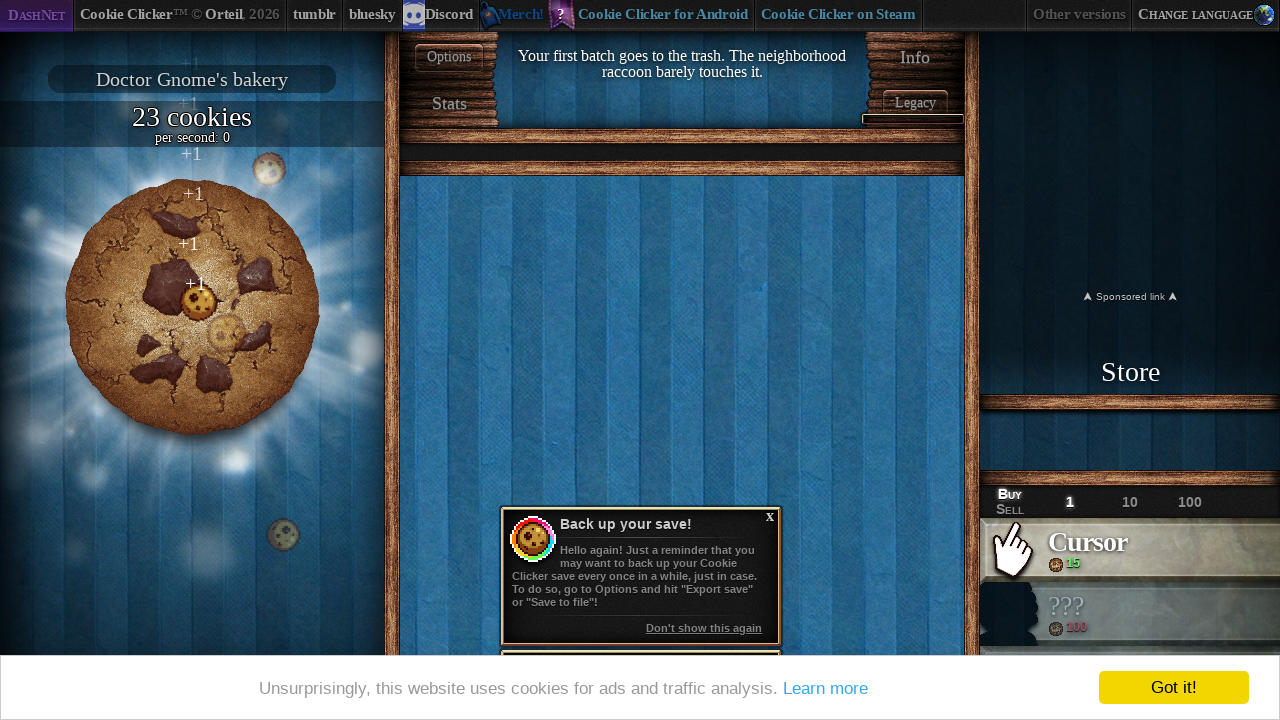

Clicked the big cookie to accumulate cookies at (192, 307) on #bigCookie
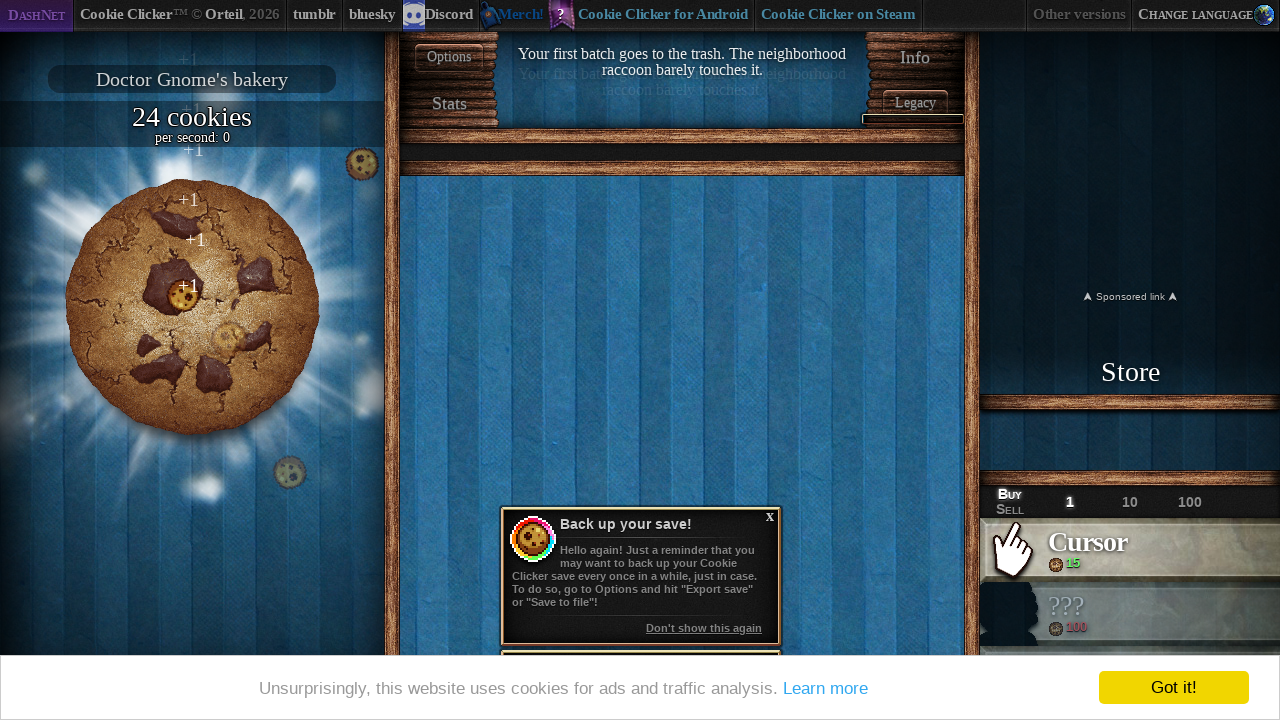

Clicked the big cookie to accumulate cookies at (192, 307) on #bigCookie
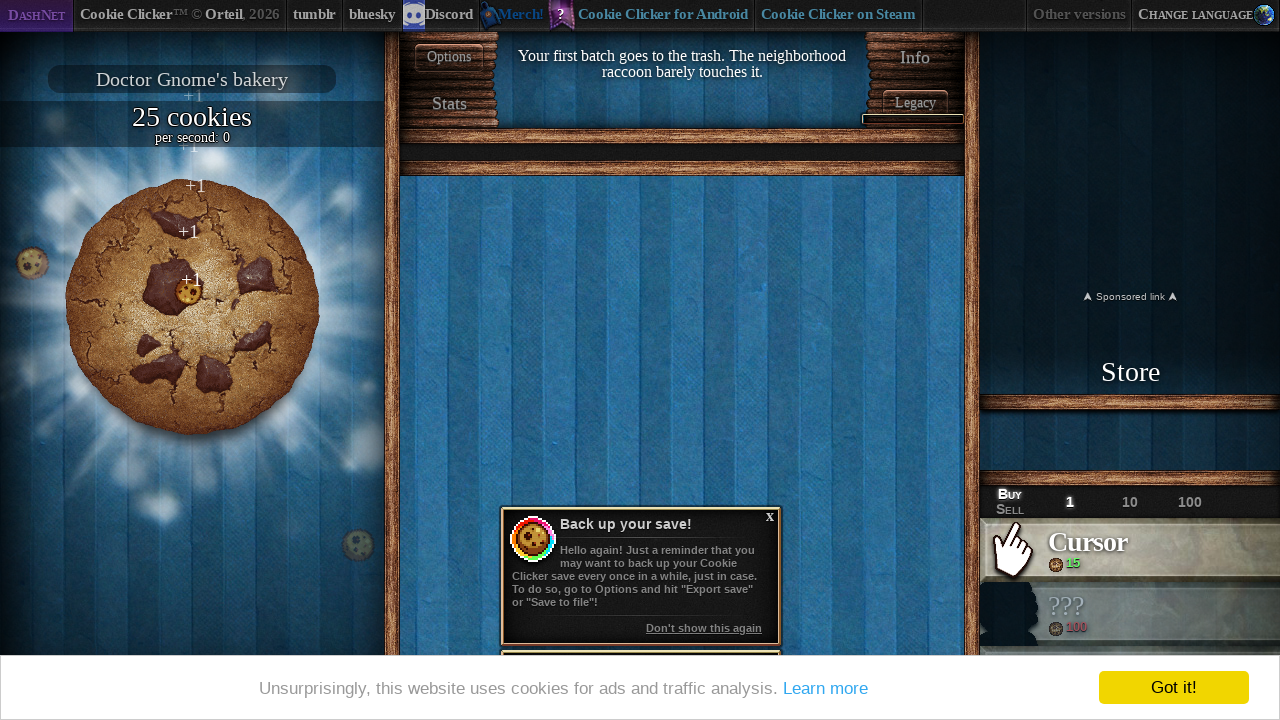

Clicked the big cookie to accumulate cookies at (192, 307) on #bigCookie
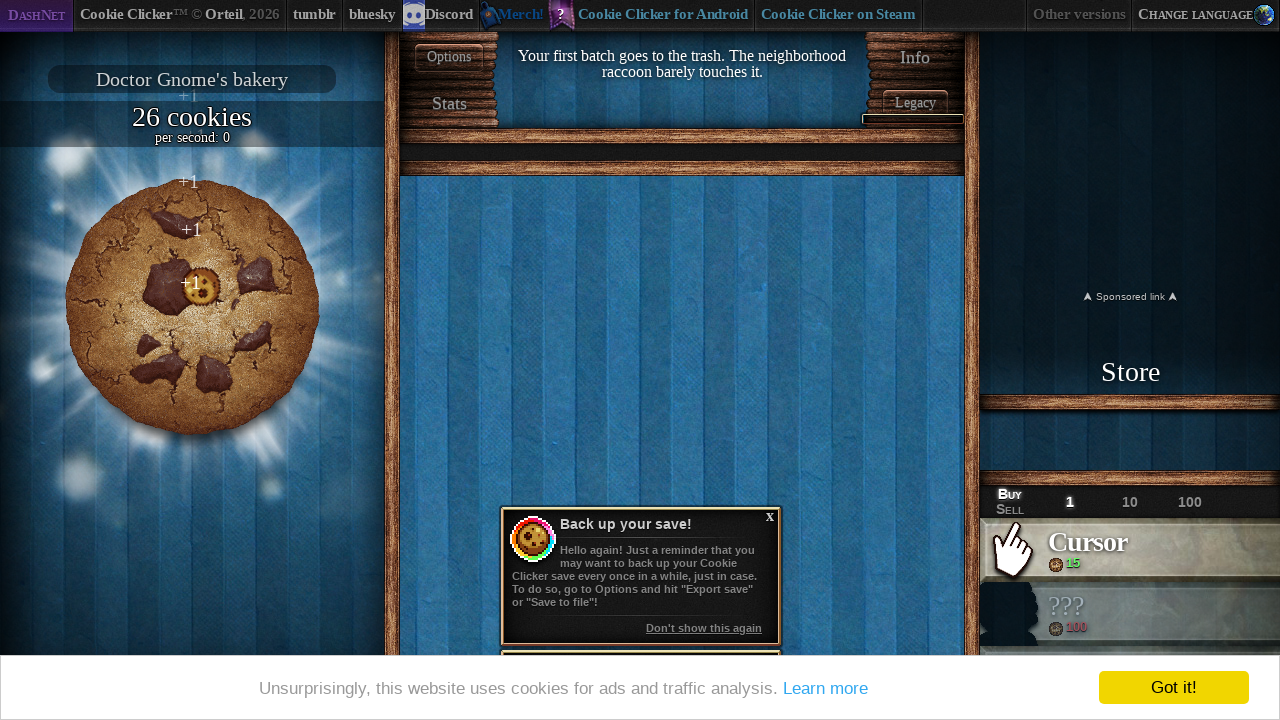

Clicked the big cookie to accumulate cookies at (192, 307) on #bigCookie
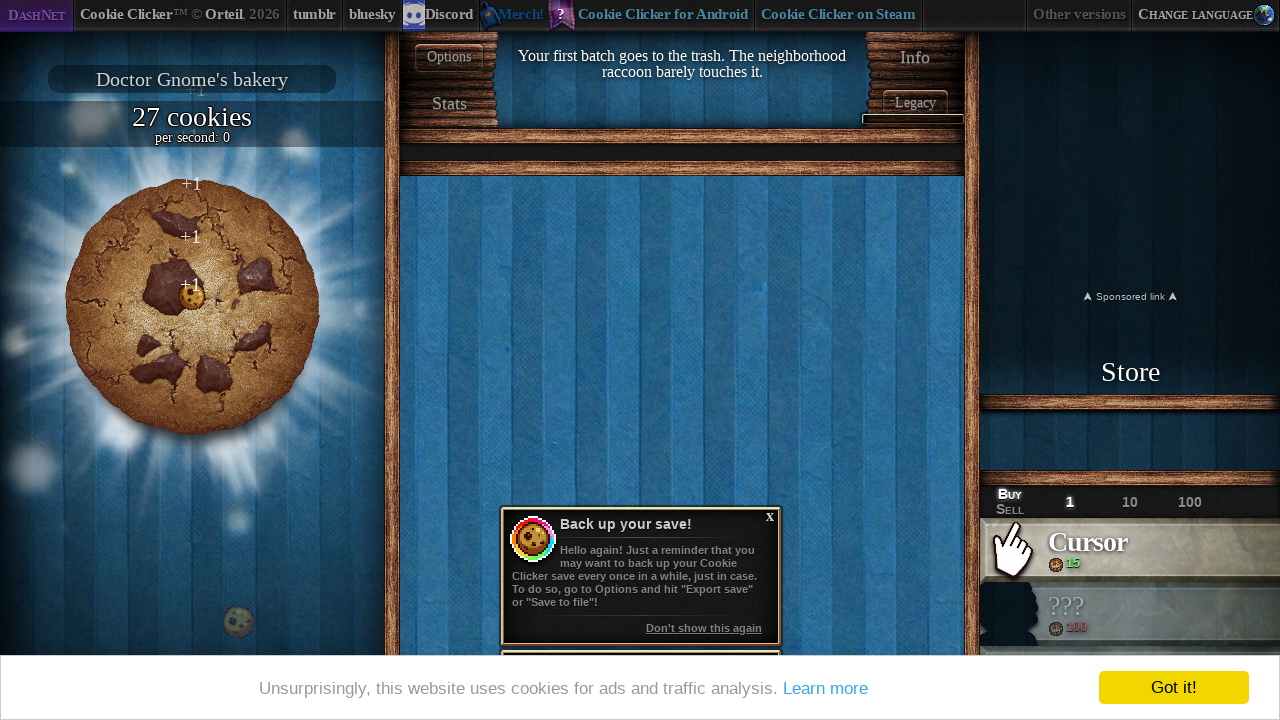

Clicked the big cookie to accumulate cookies at (192, 307) on #bigCookie
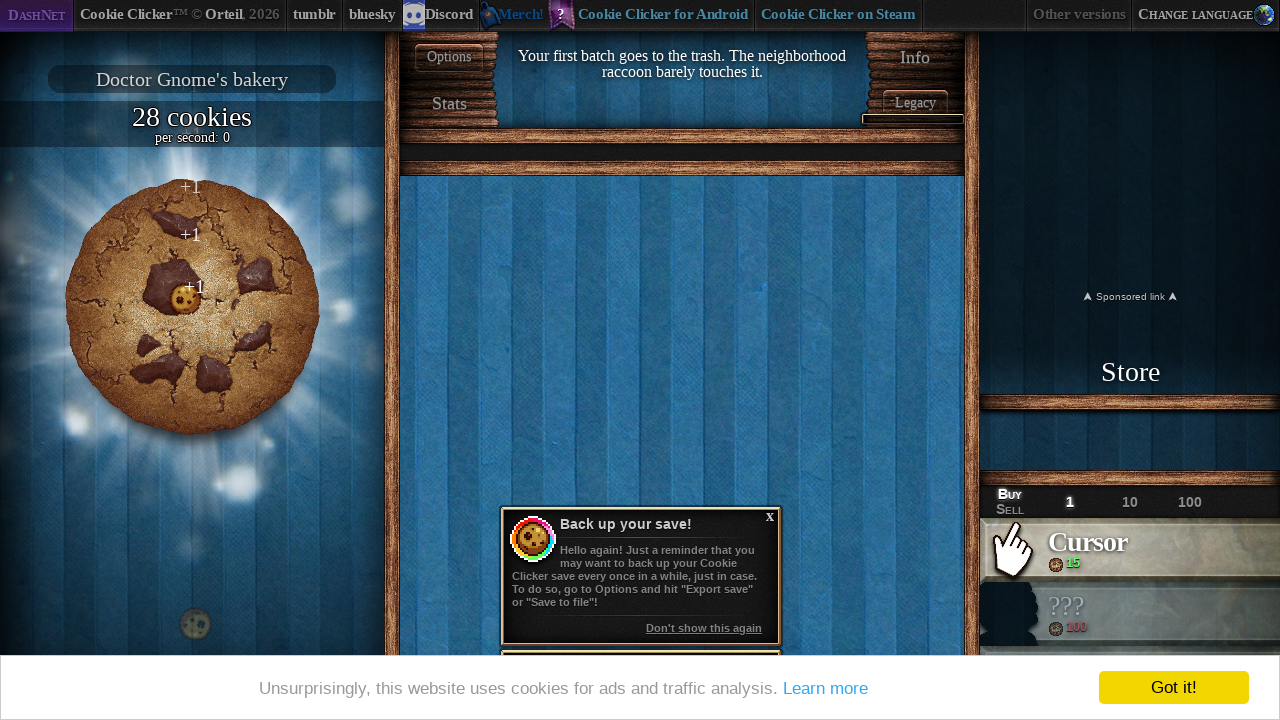

Clicked the big cookie to accumulate cookies at (192, 307) on #bigCookie
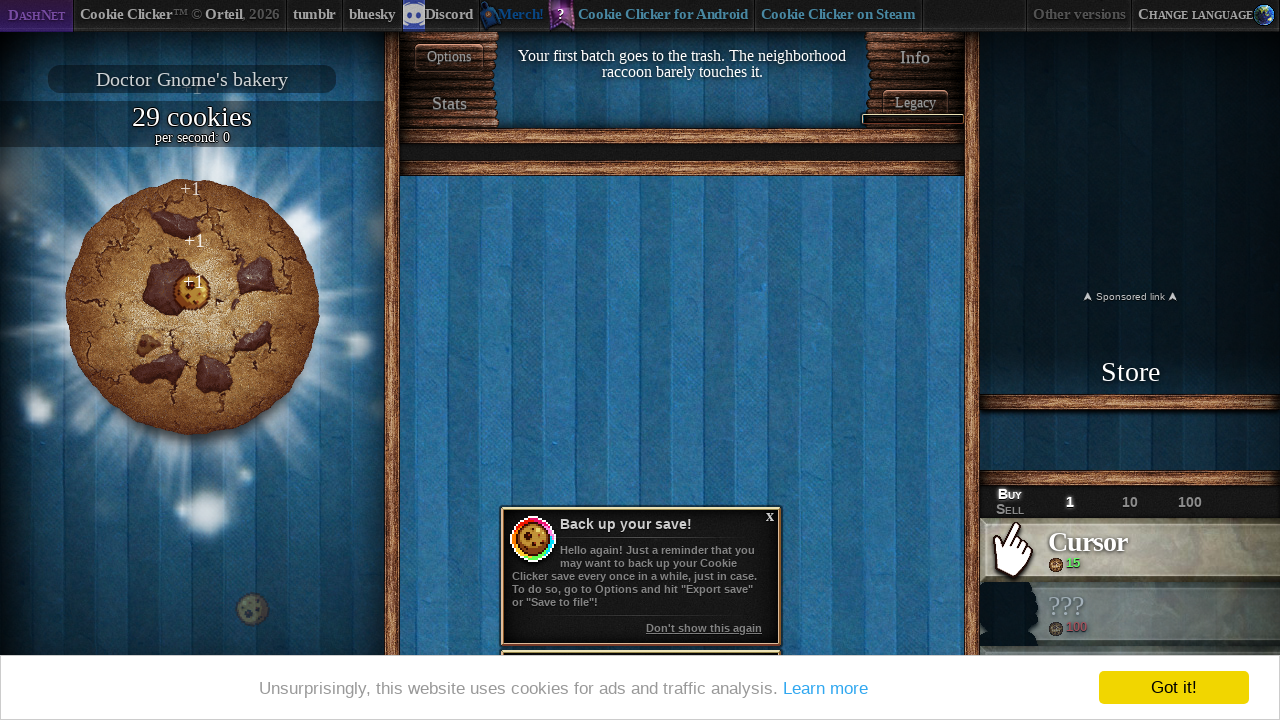

Clicked the big cookie to accumulate cookies at (192, 307) on #bigCookie
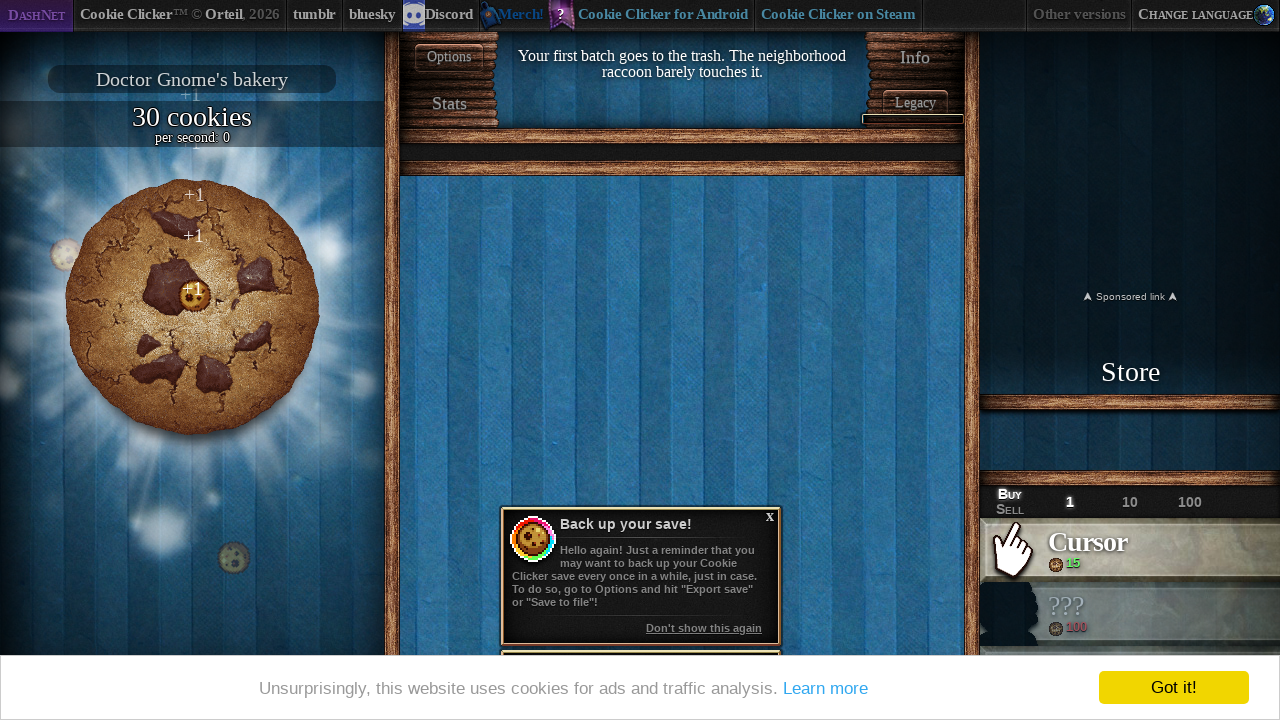

Clicked the big cookie to accumulate cookies at (192, 307) on #bigCookie
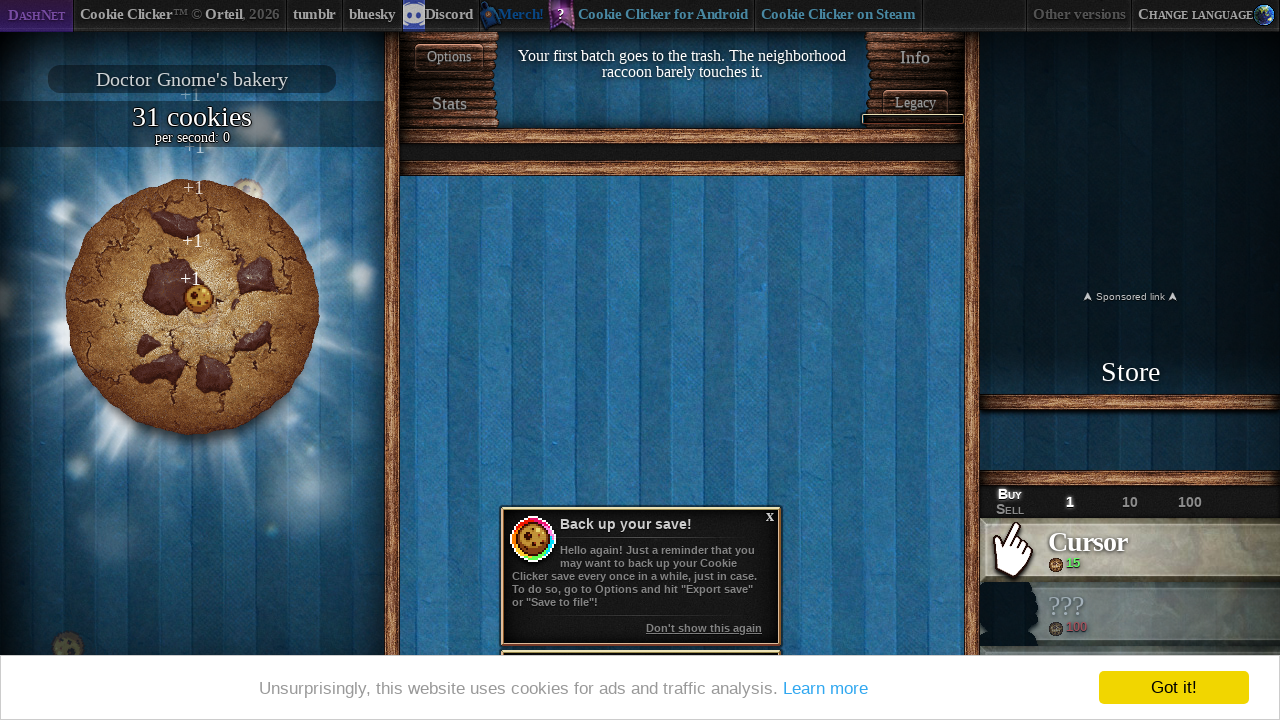

Clicked the big cookie to accumulate cookies at (192, 307) on #bigCookie
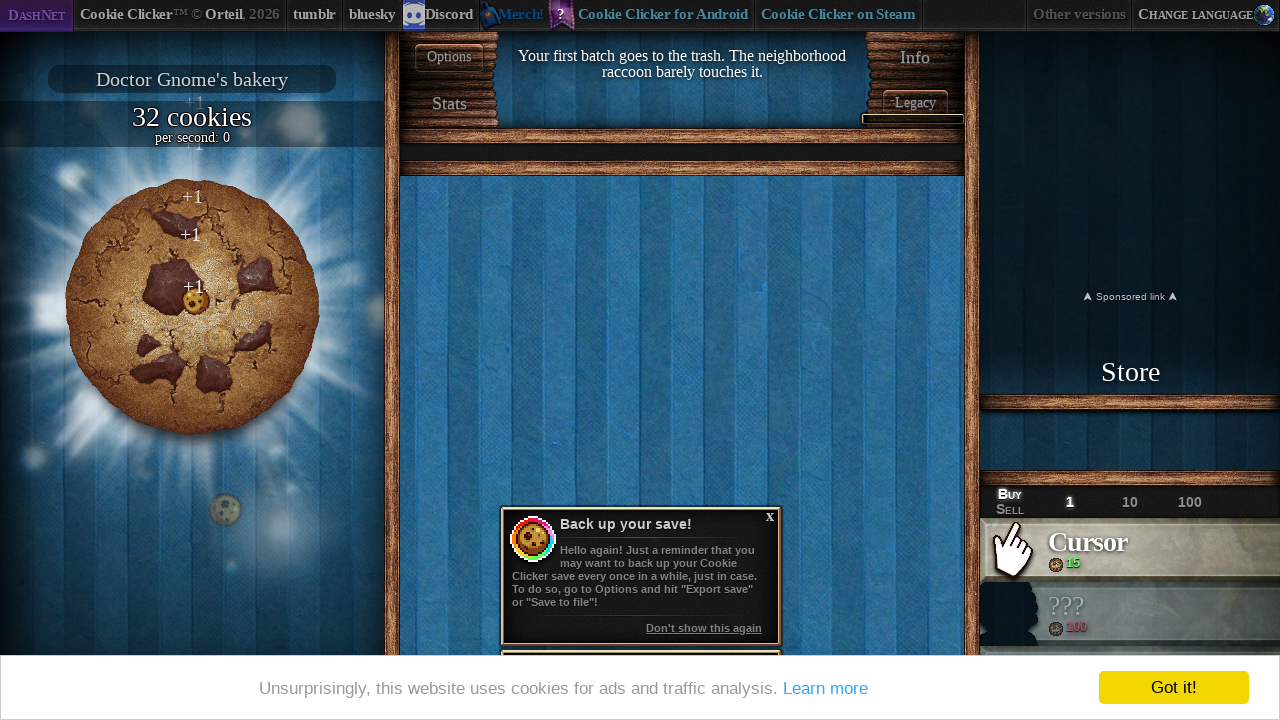

Clicked the big cookie to accumulate cookies at (192, 307) on #bigCookie
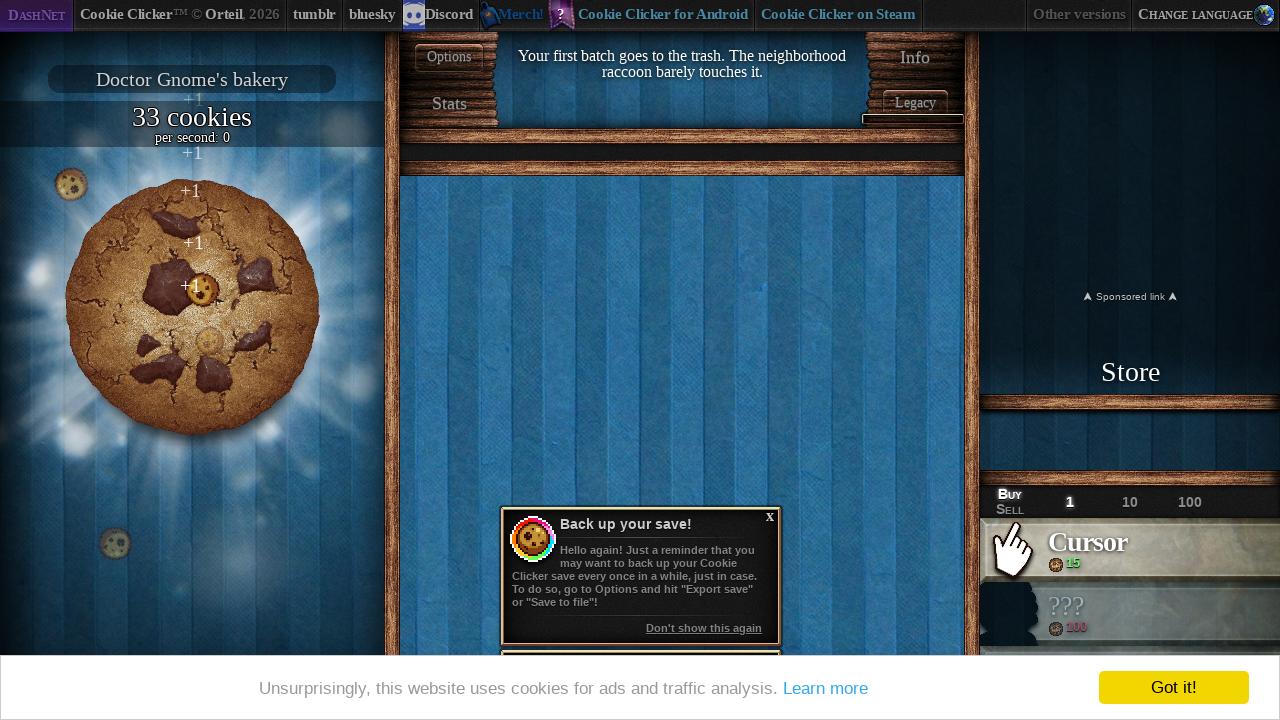

Clicked the big cookie to accumulate cookies at (192, 307) on #bigCookie
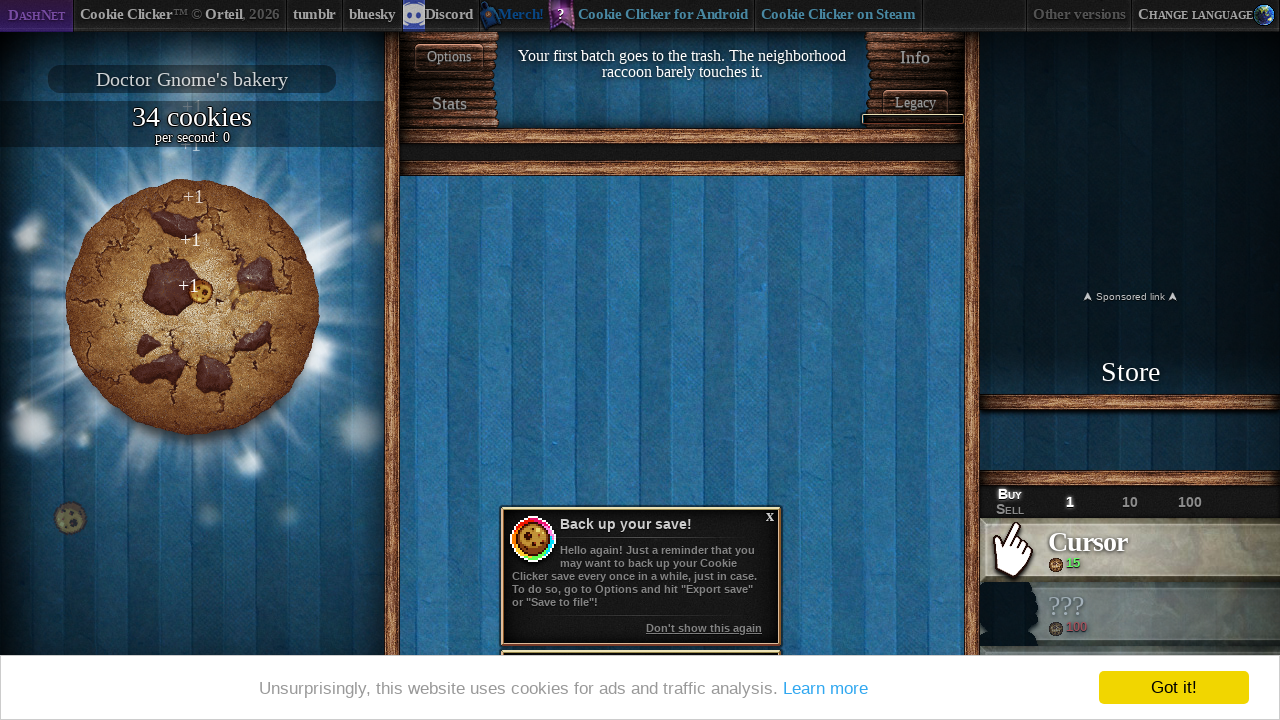

Clicked the big cookie to accumulate cookies at (192, 307) on #bigCookie
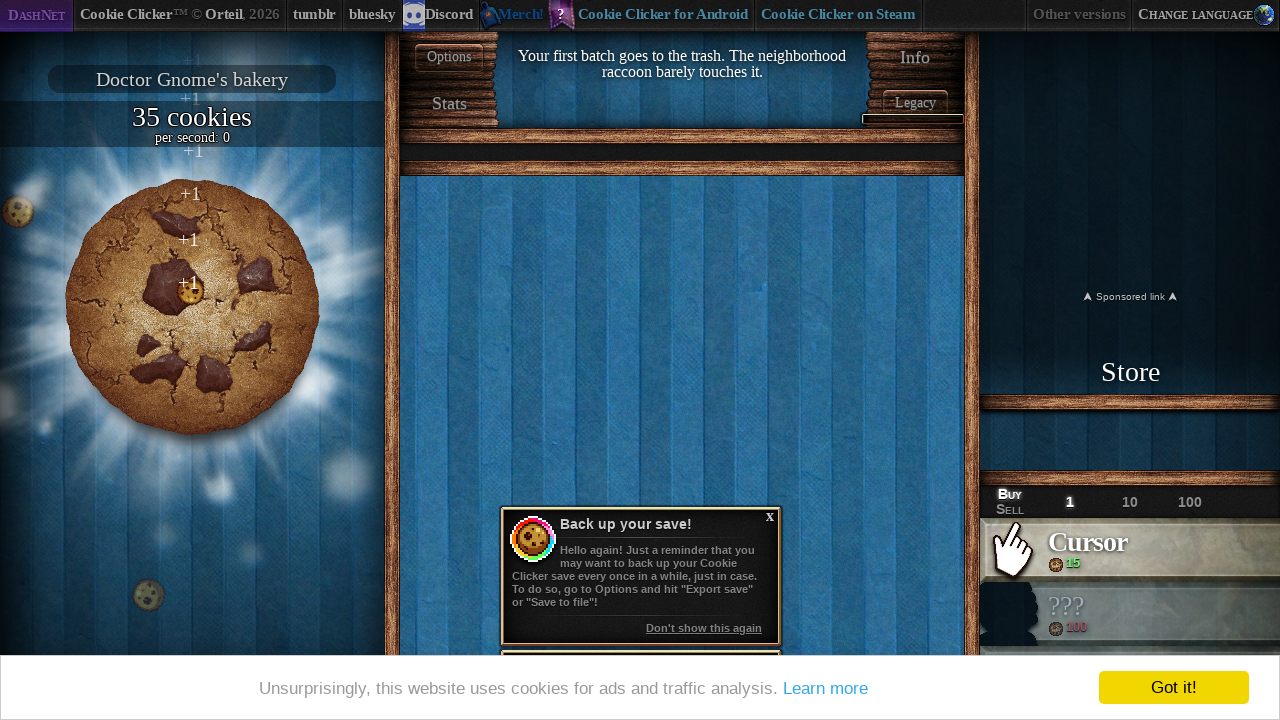

Clicked the big cookie to accumulate cookies at (192, 307) on #bigCookie
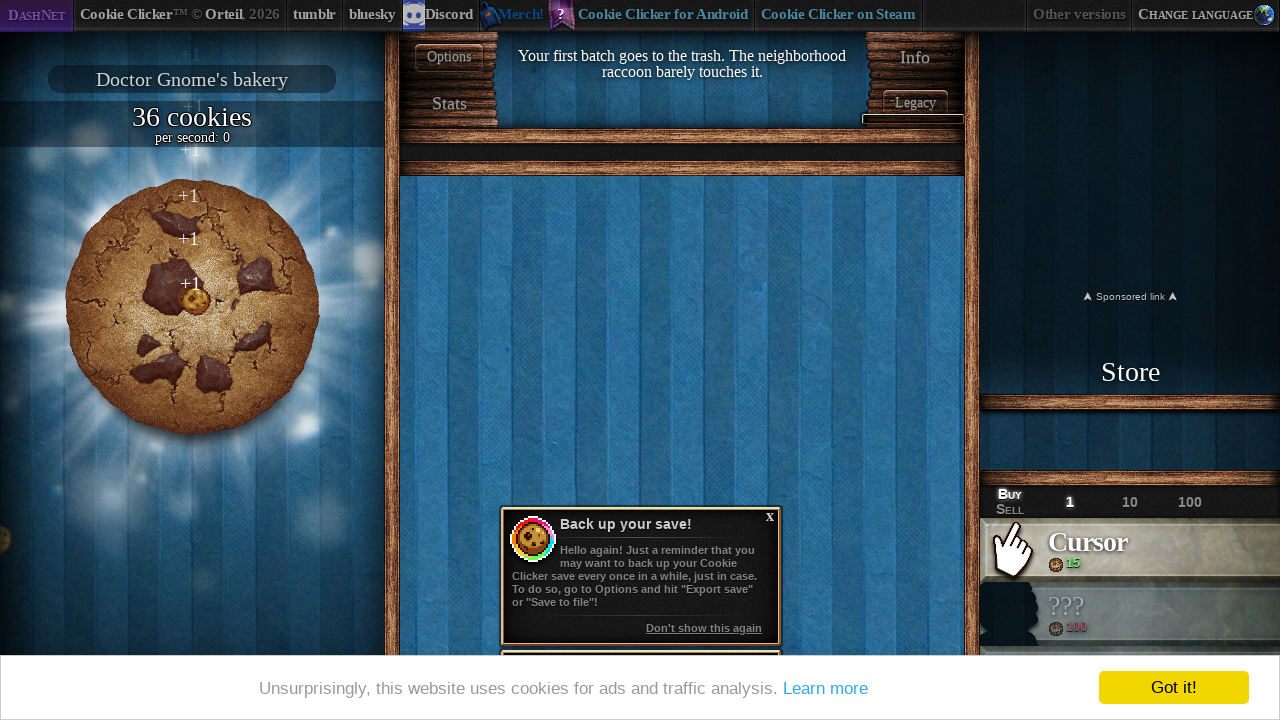

Clicked the big cookie to accumulate cookies at (192, 307) on #bigCookie
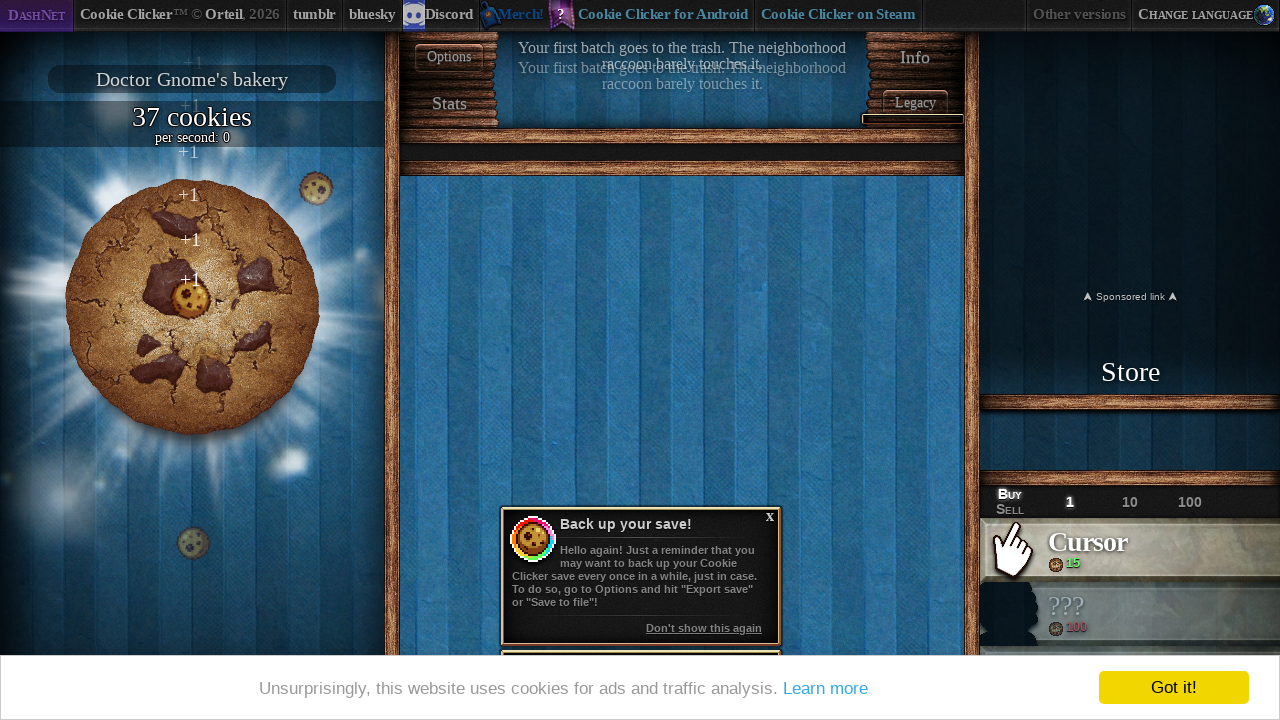

Clicked the big cookie to accumulate cookies at (192, 307) on #bigCookie
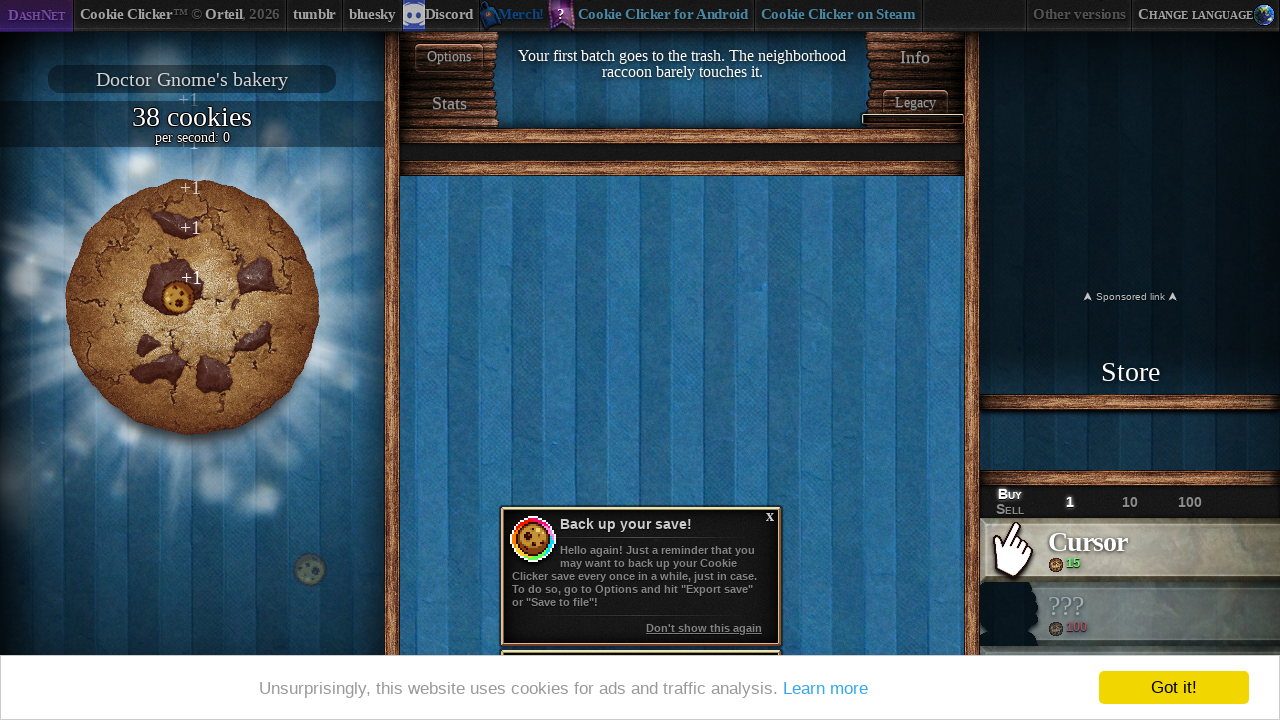

Clicked the big cookie to accumulate cookies at (192, 307) on #bigCookie
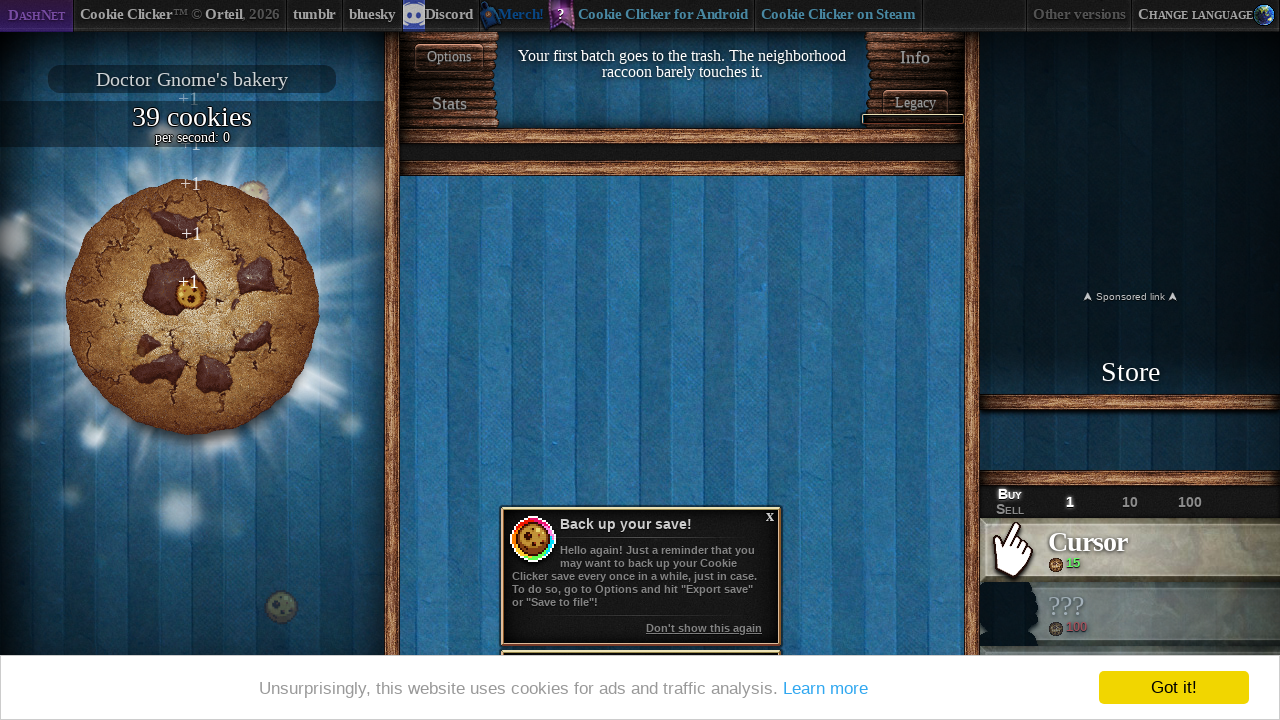

Clicked the big cookie to accumulate cookies at (192, 307) on #bigCookie
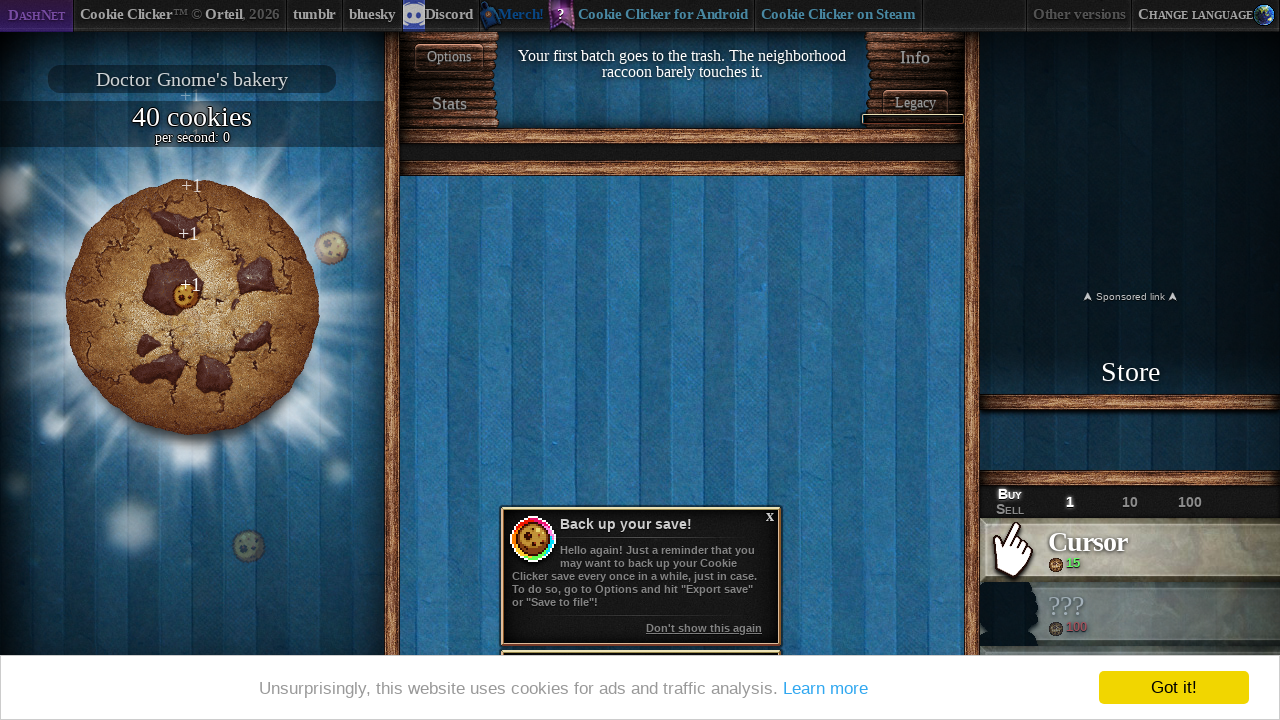

Clicked the big cookie to accumulate cookies at (192, 307) on #bigCookie
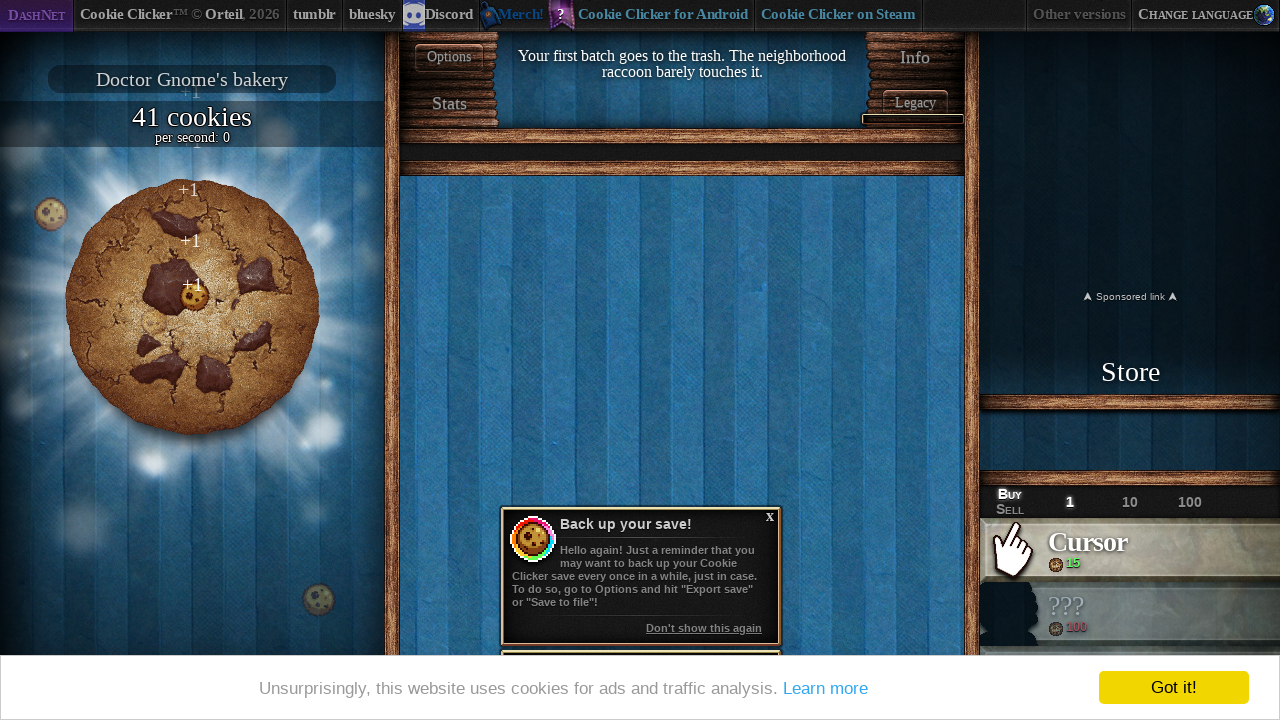

Clicked the big cookie to accumulate cookies at (192, 307) on #bigCookie
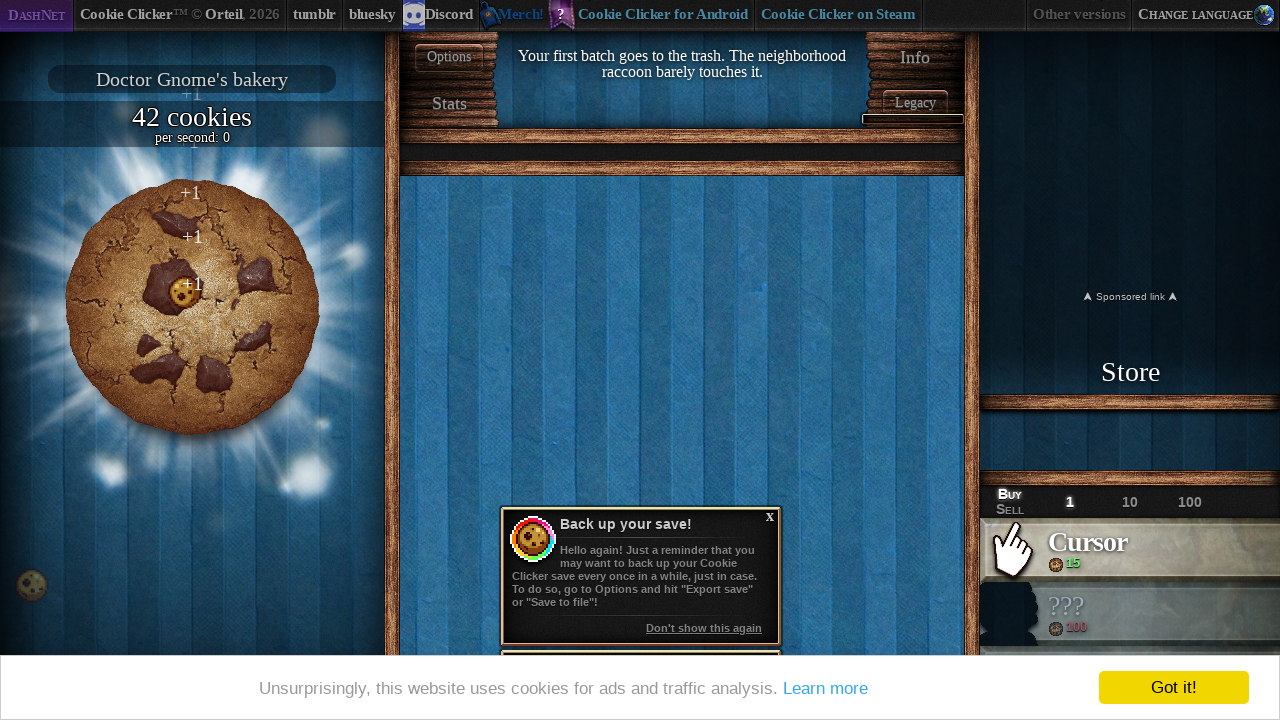

Clicked the big cookie to accumulate cookies at (192, 307) on #bigCookie
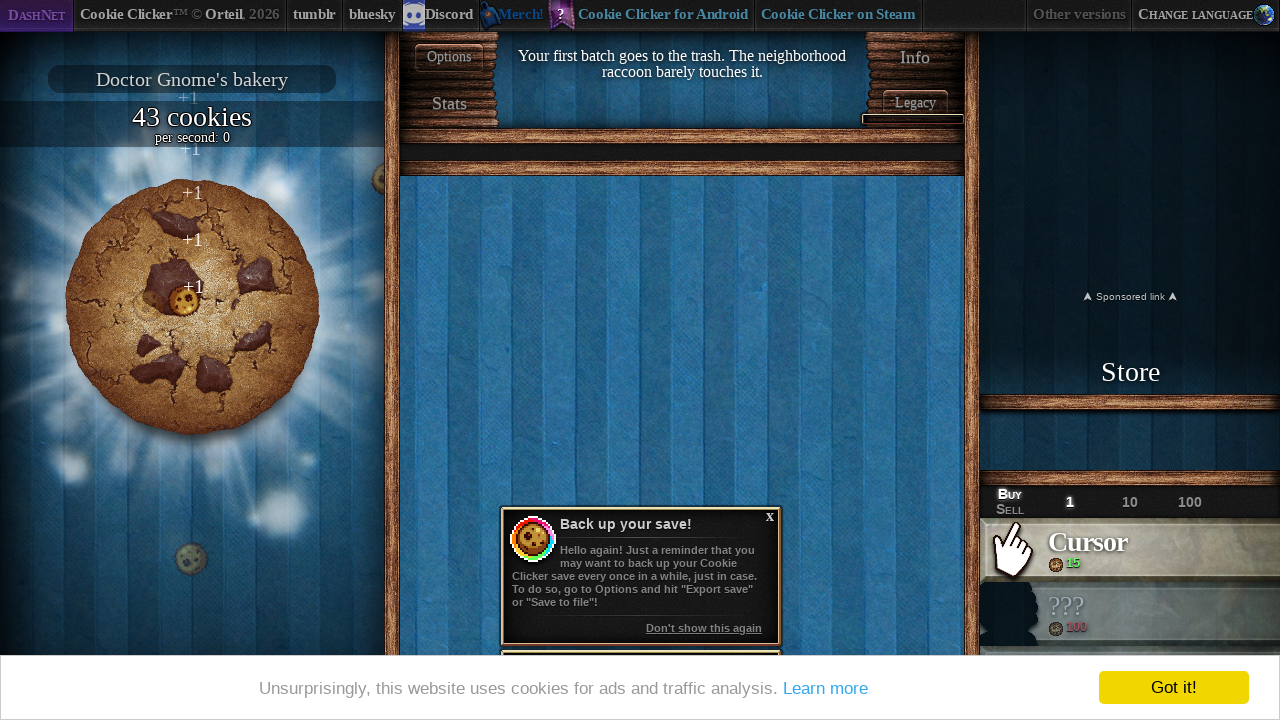

Clicked the big cookie to accumulate cookies at (192, 307) on #bigCookie
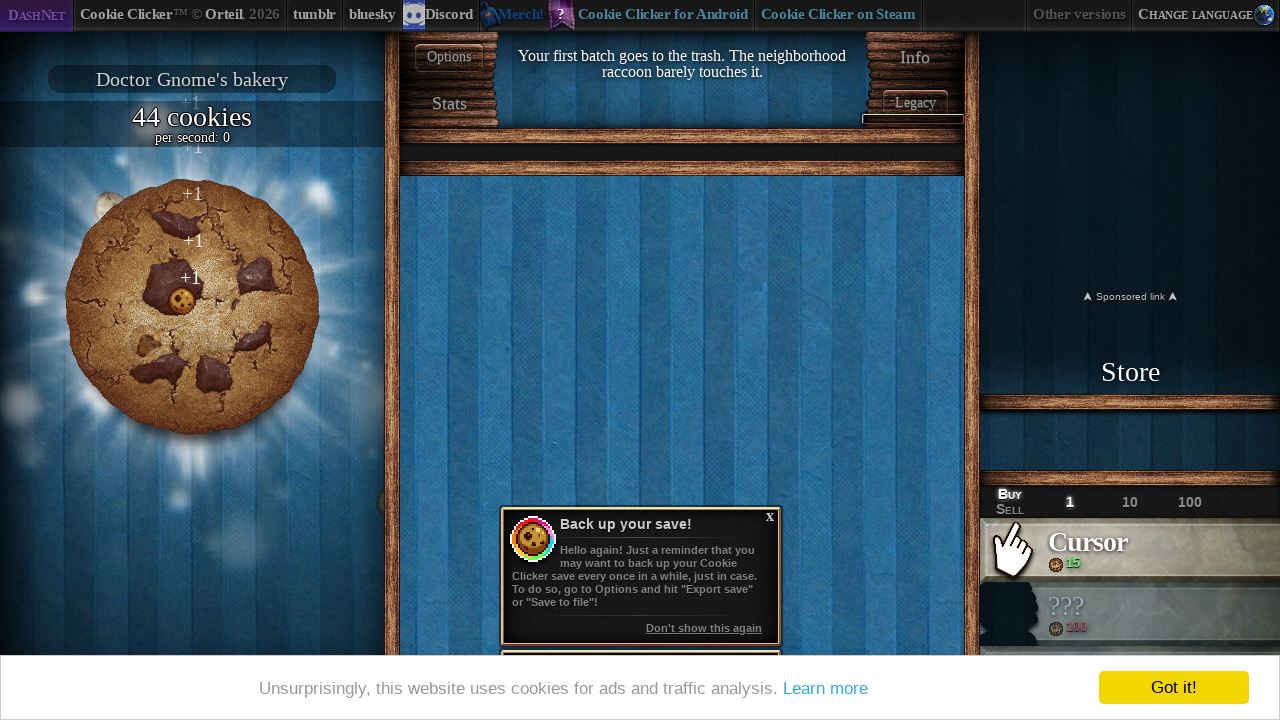

Clicked the big cookie to accumulate cookies at (192, 307) on #bigCookie
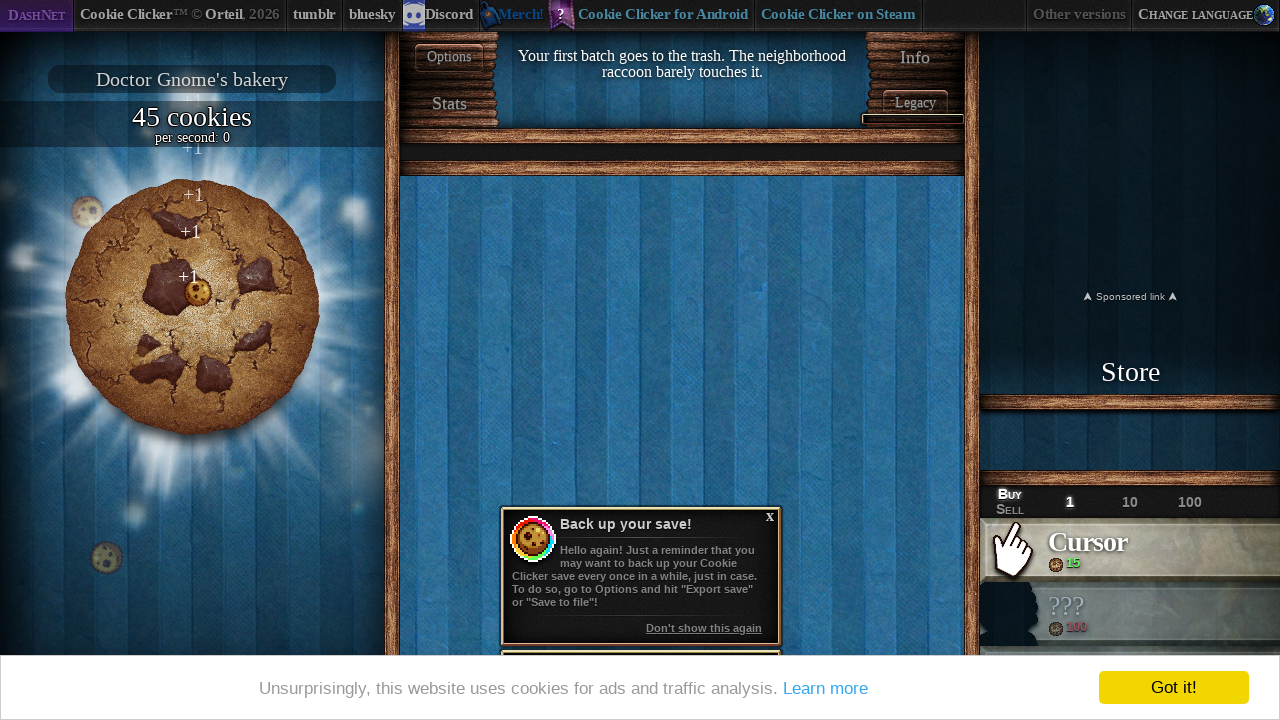

Clicked the big cookie to accumulate cookies at (192, 307) on #bigCookie
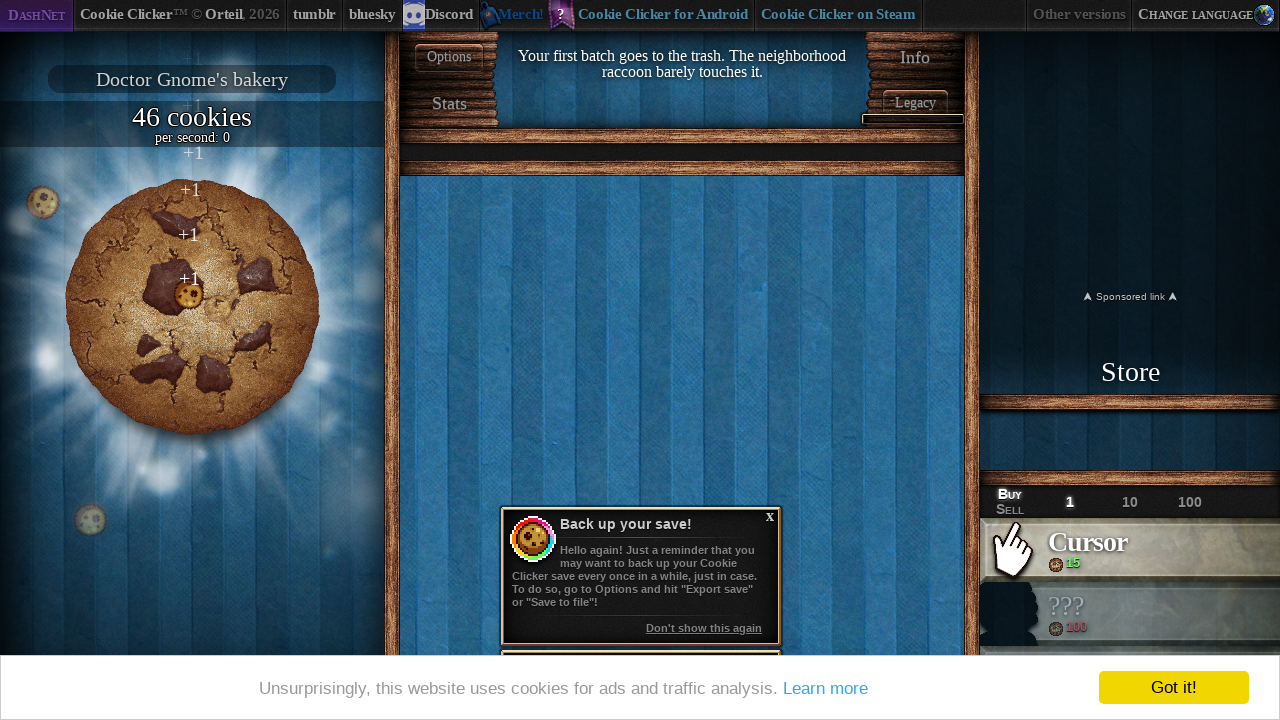

Clicked the big cookie to accumulate cookies at (192, 307) on #bigCookie
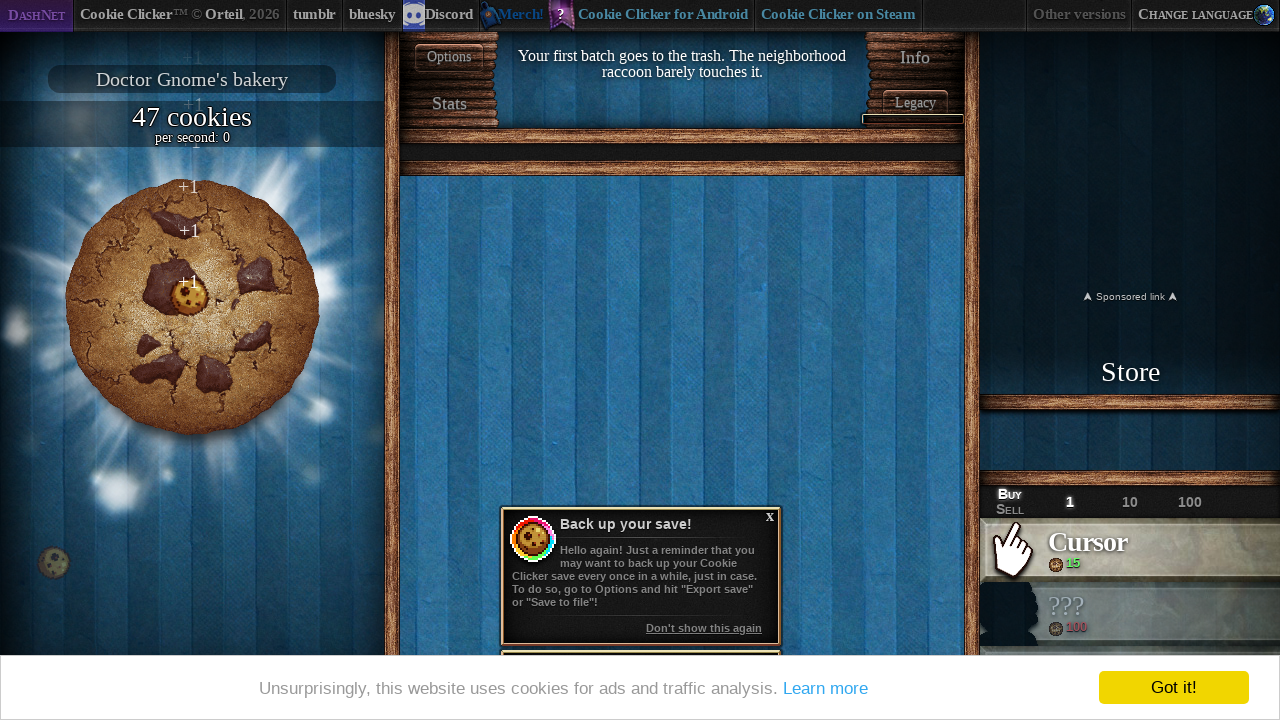

Clicked the big cookie to accumulate cookies at (192, 307) on #bigCookie
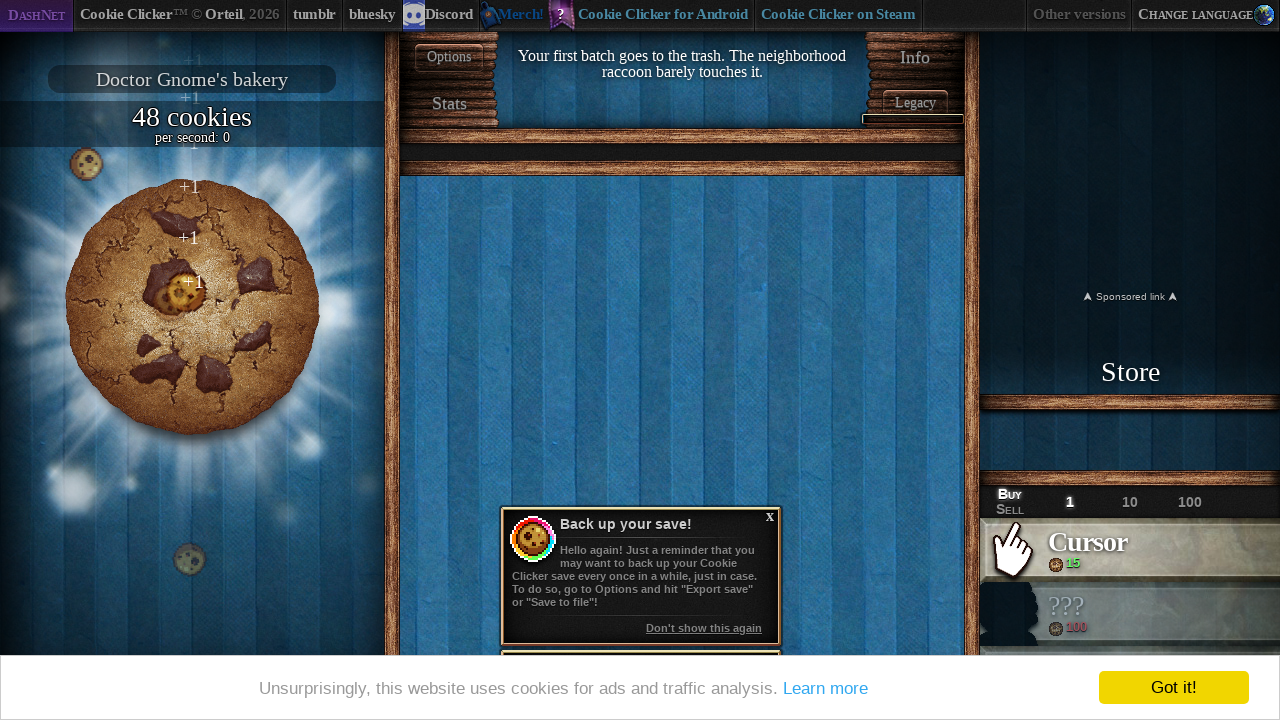

Clicked the big cookie to accumulate cookies at (192, 307) on #bigCookie
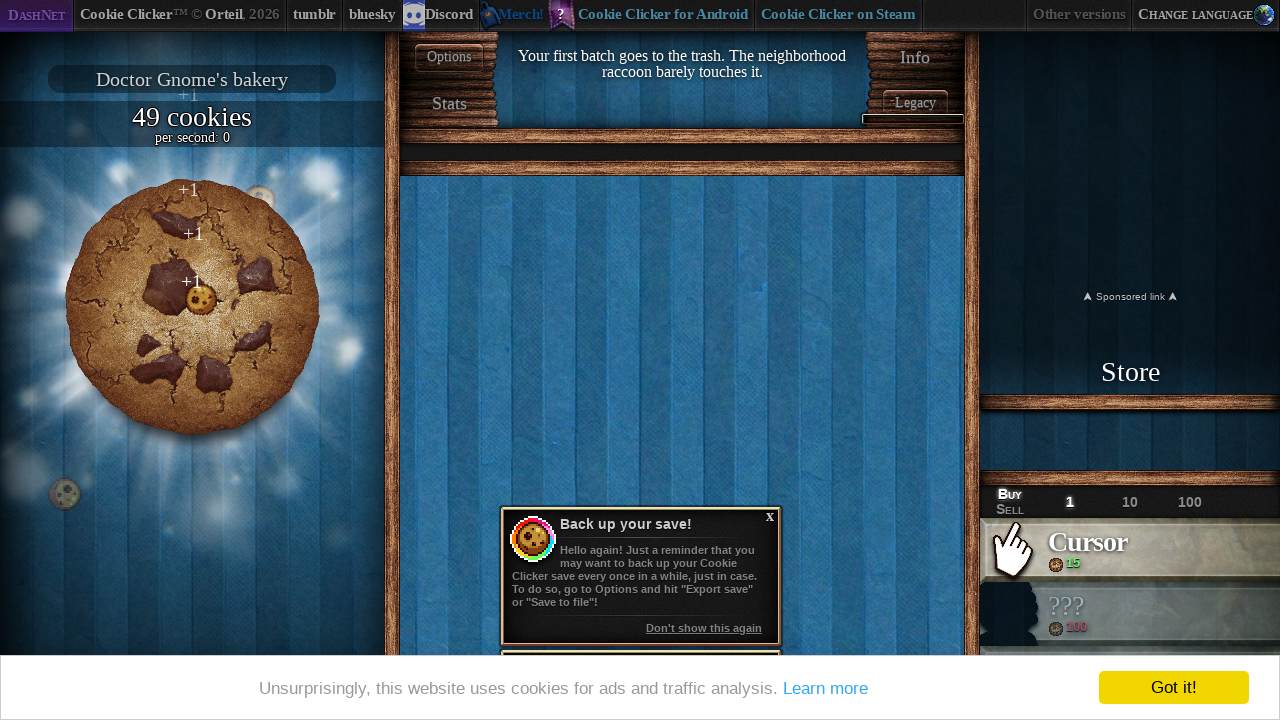

Clicked the big cookie to accumulate cookies at (192, 307) on #bigCookie
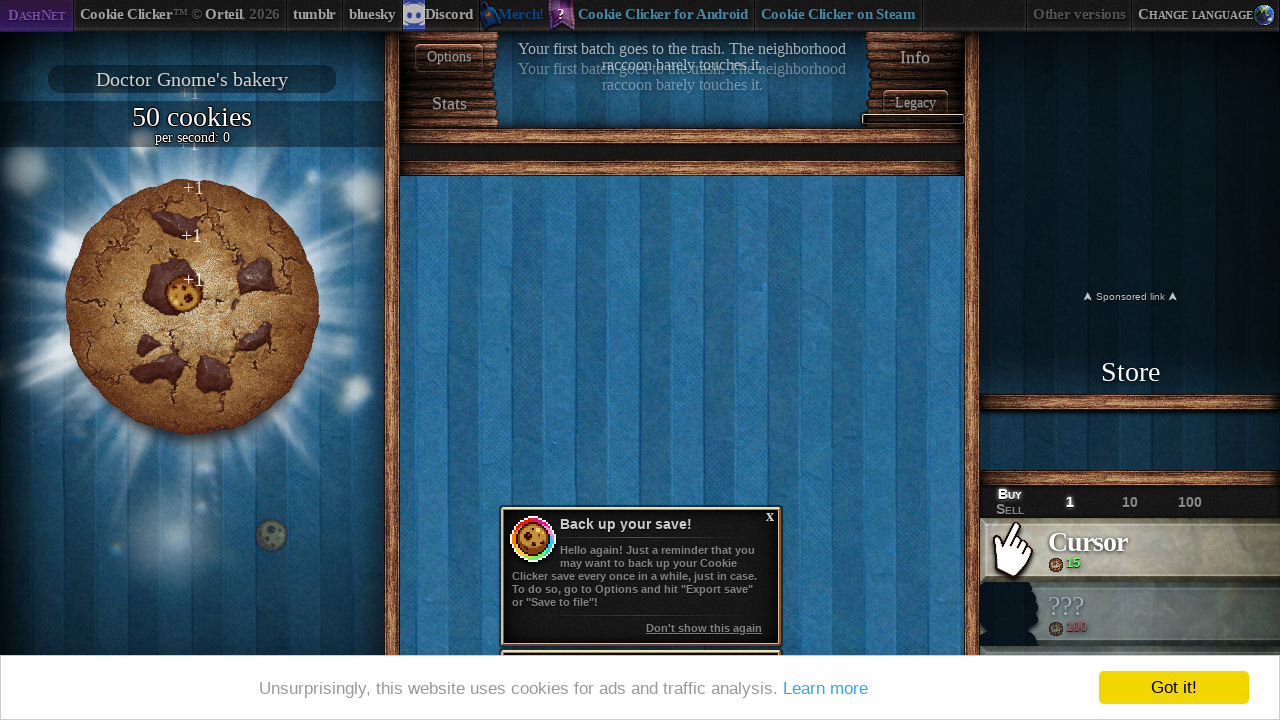

Clicked the big cookie to accumulate cookies at (192, 307) on #bigCookie
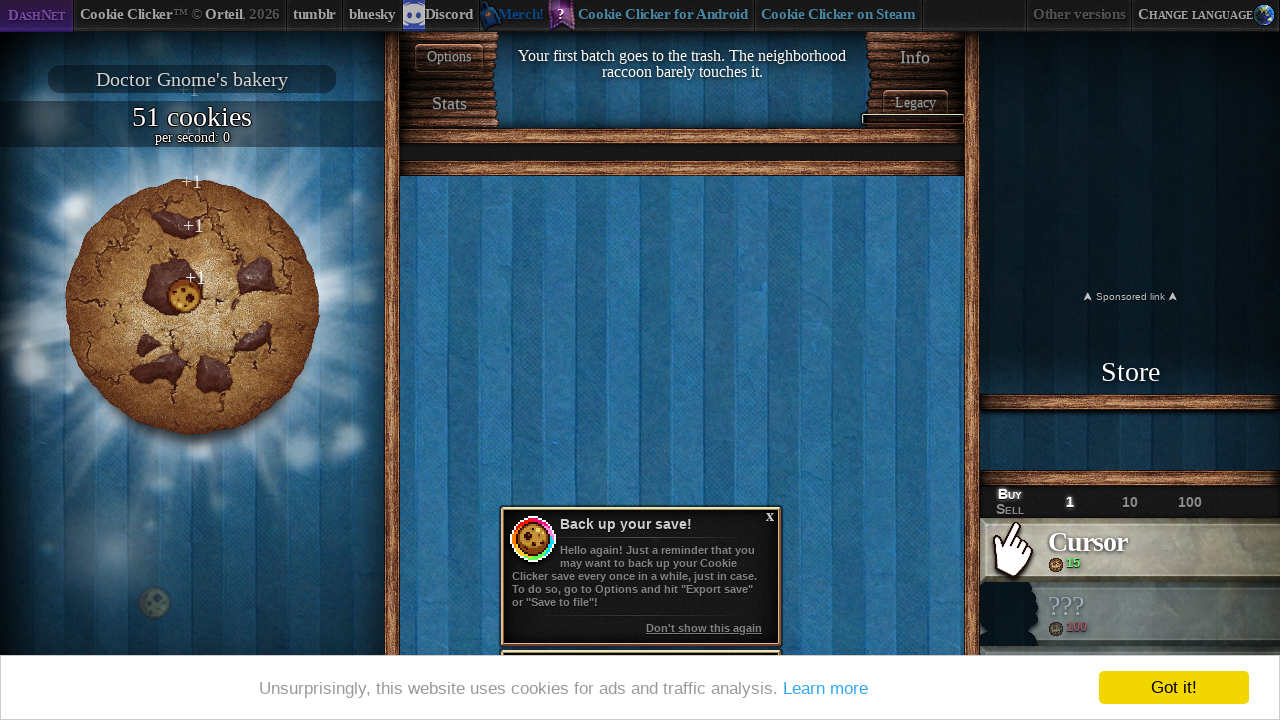

Clicked the big cookie to accumulate cookies at (192, 307) on #bigCookie
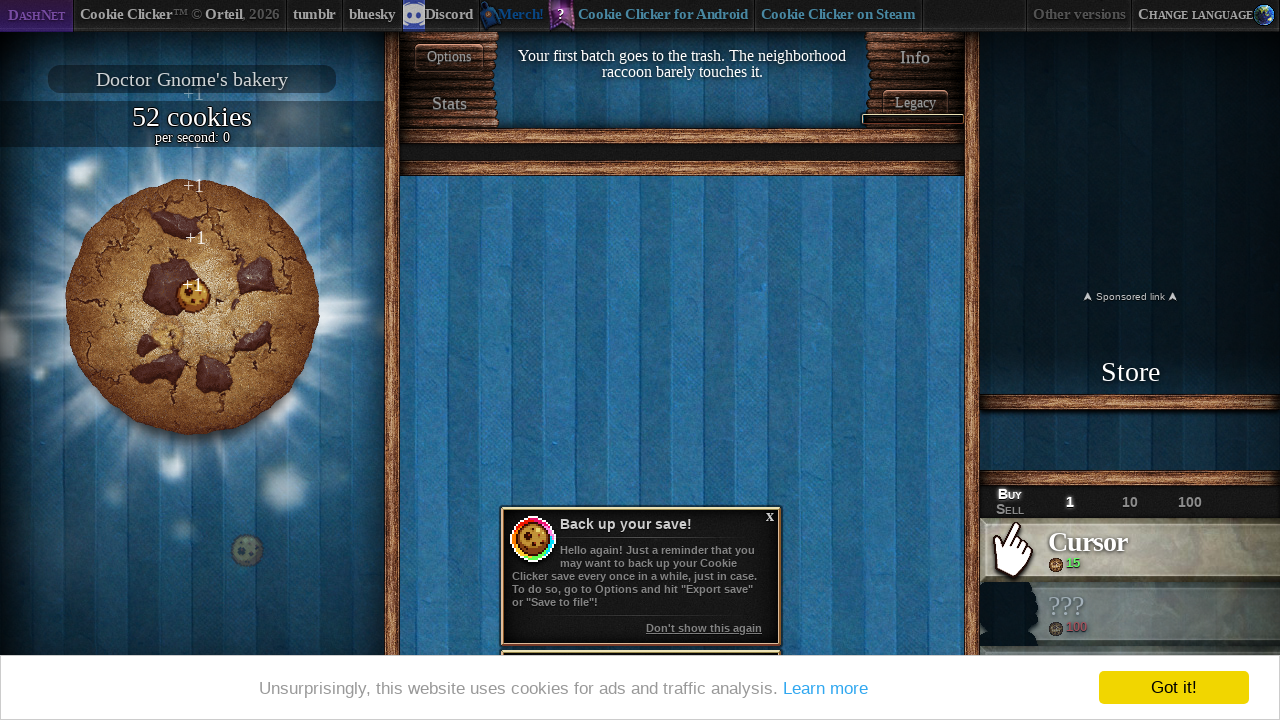

Clicked the big cookie to accumulate cookies at (192, 307) on #bigCookie
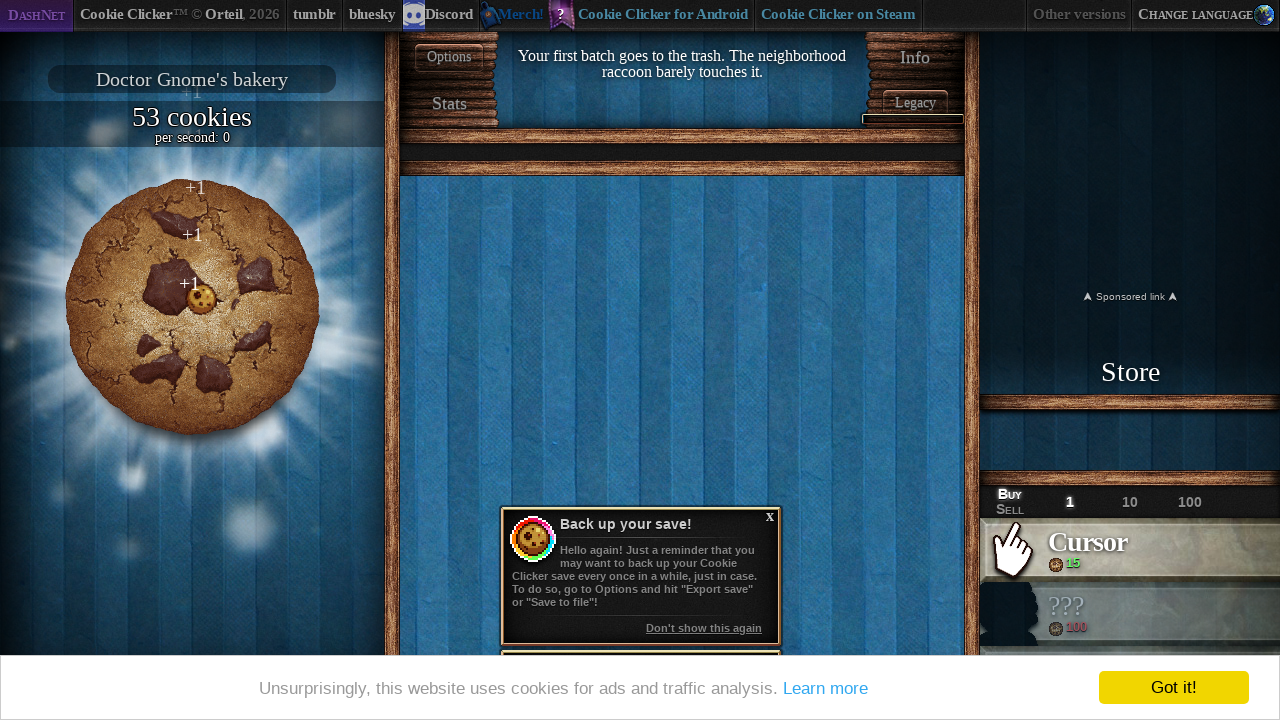

Clicked the big cookie to accumulate cookies at (192, 307) on #bigCookie
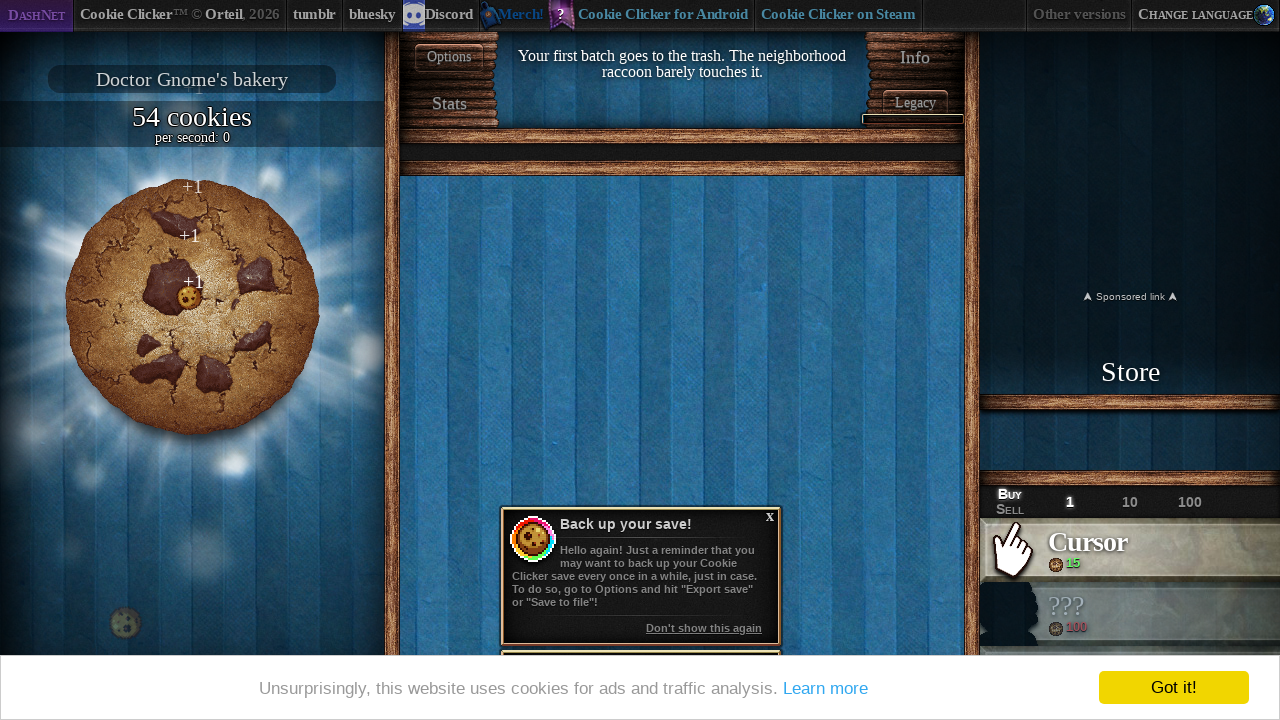

Clicked the big cookie to accumulate cookies at (192, 307) on #bigCookie
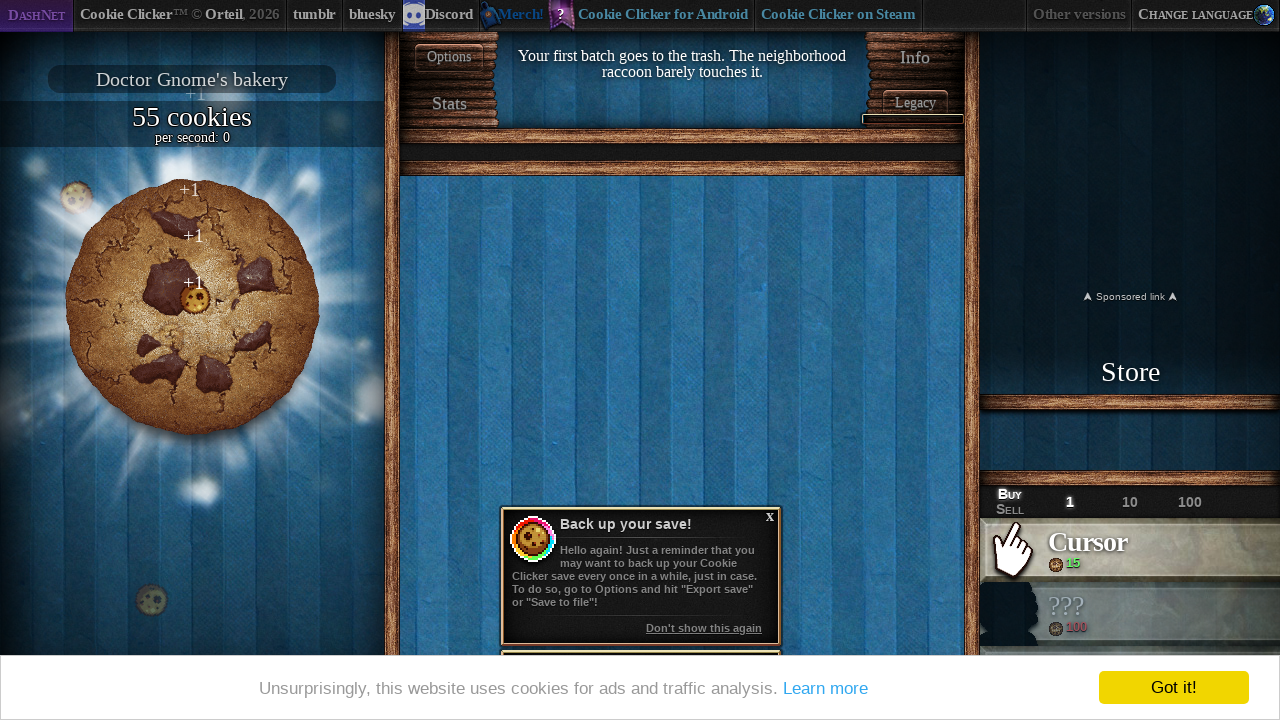

Clicked the big cookie to accumulate cookies at (192, 307) on #bigCookie
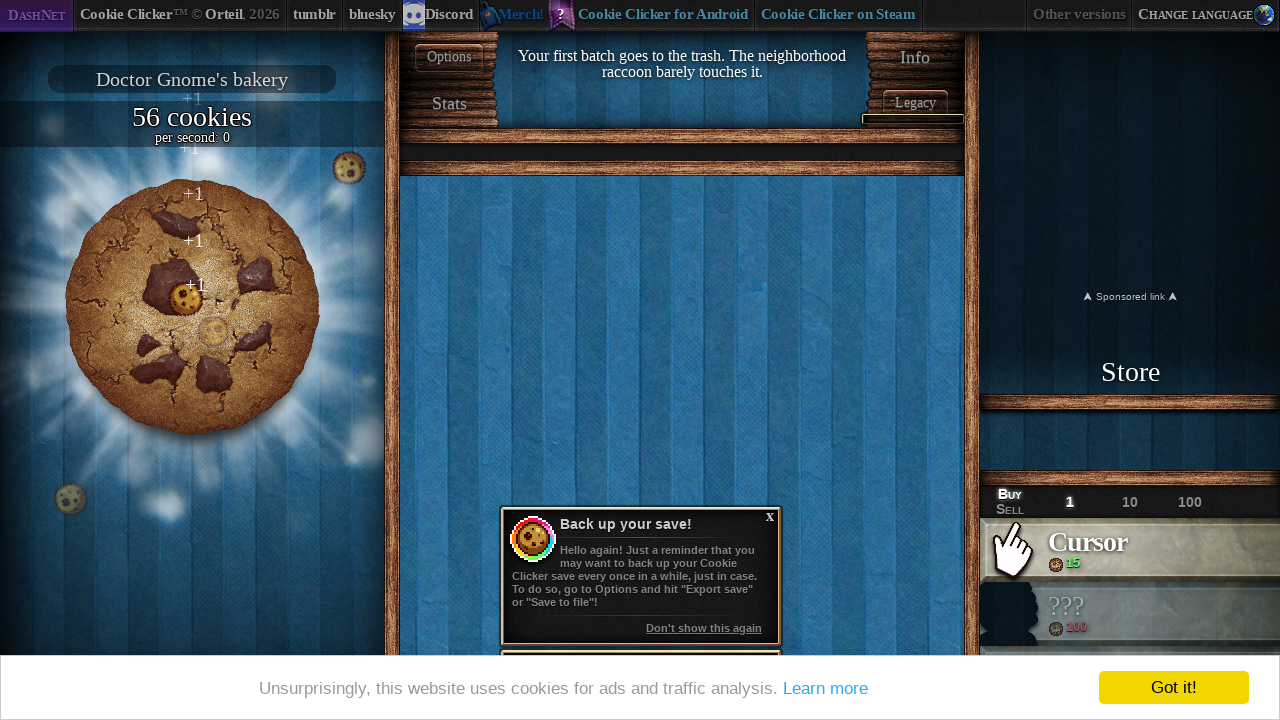

Clicked the big cookie to accumulate cookies at (192, 307) on #bigCookie
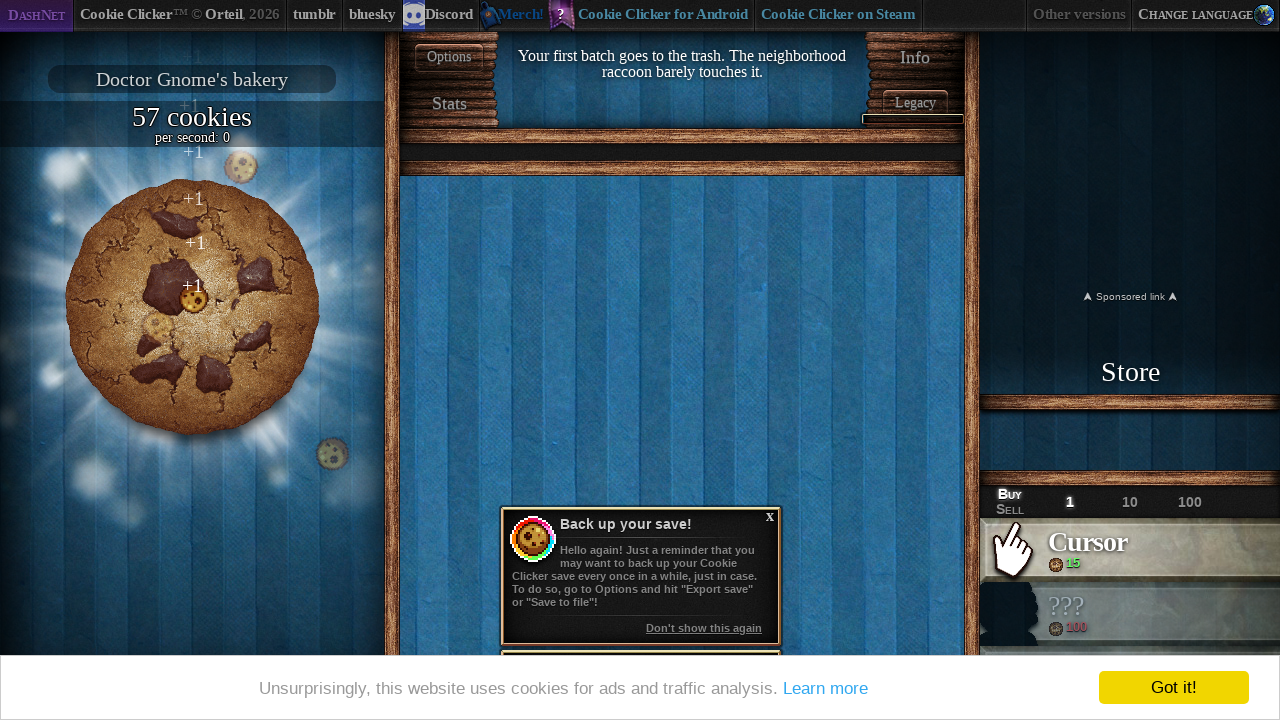

Clicked the big cookie to accumulate cookies at (192, 307) on #bigCookie
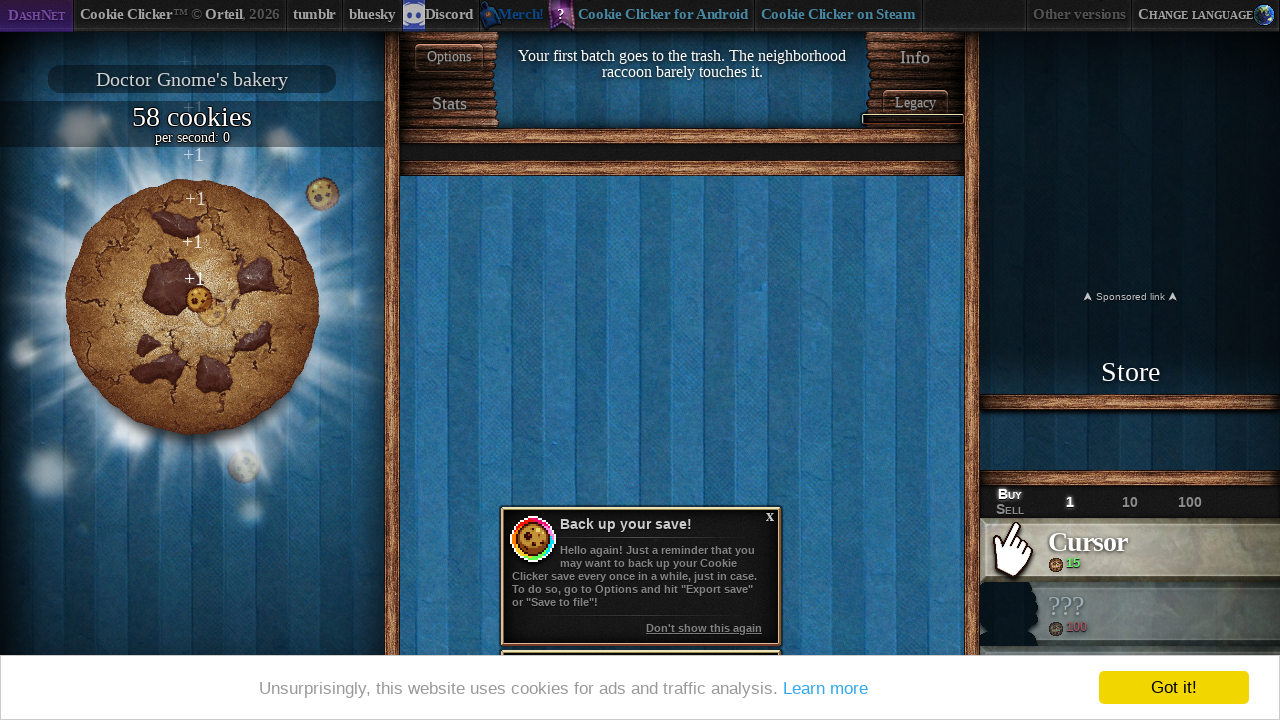

Clicked the big cookie to accumulate cookies at (192, 307) on #bigCookie
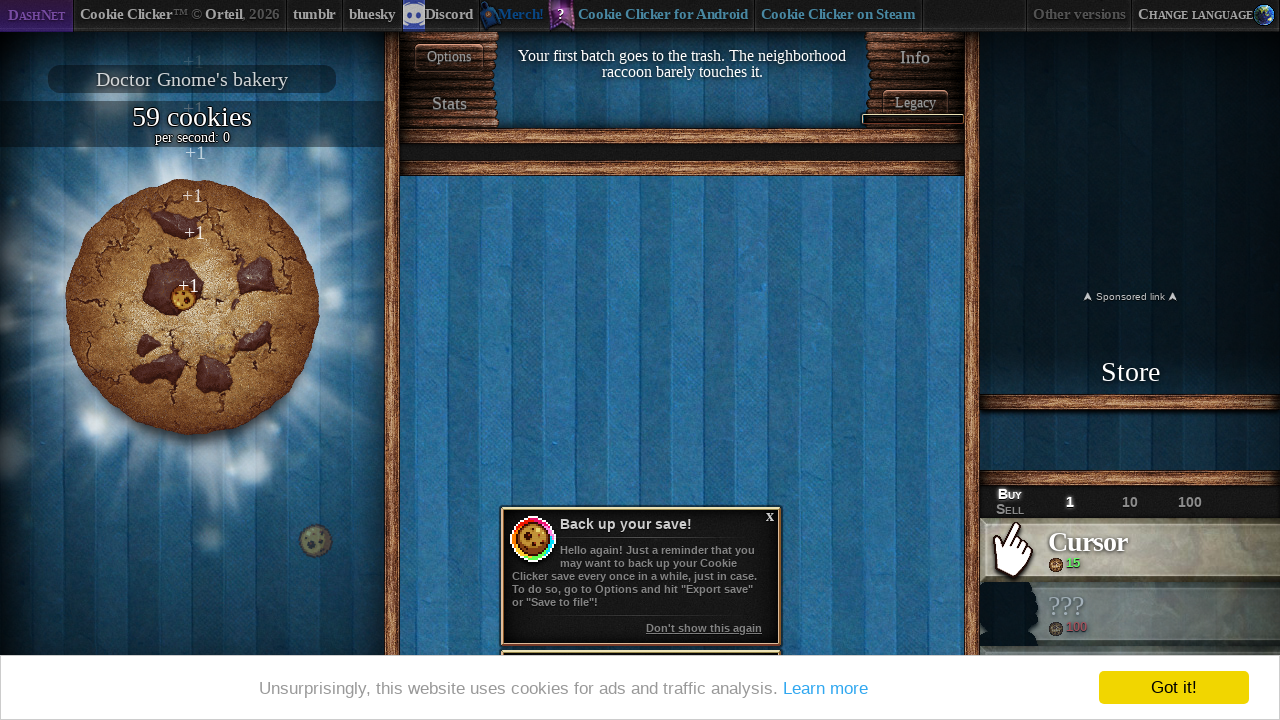

Clicked the big cookie to accumulate cookies at (192, 307) on #bigCookie
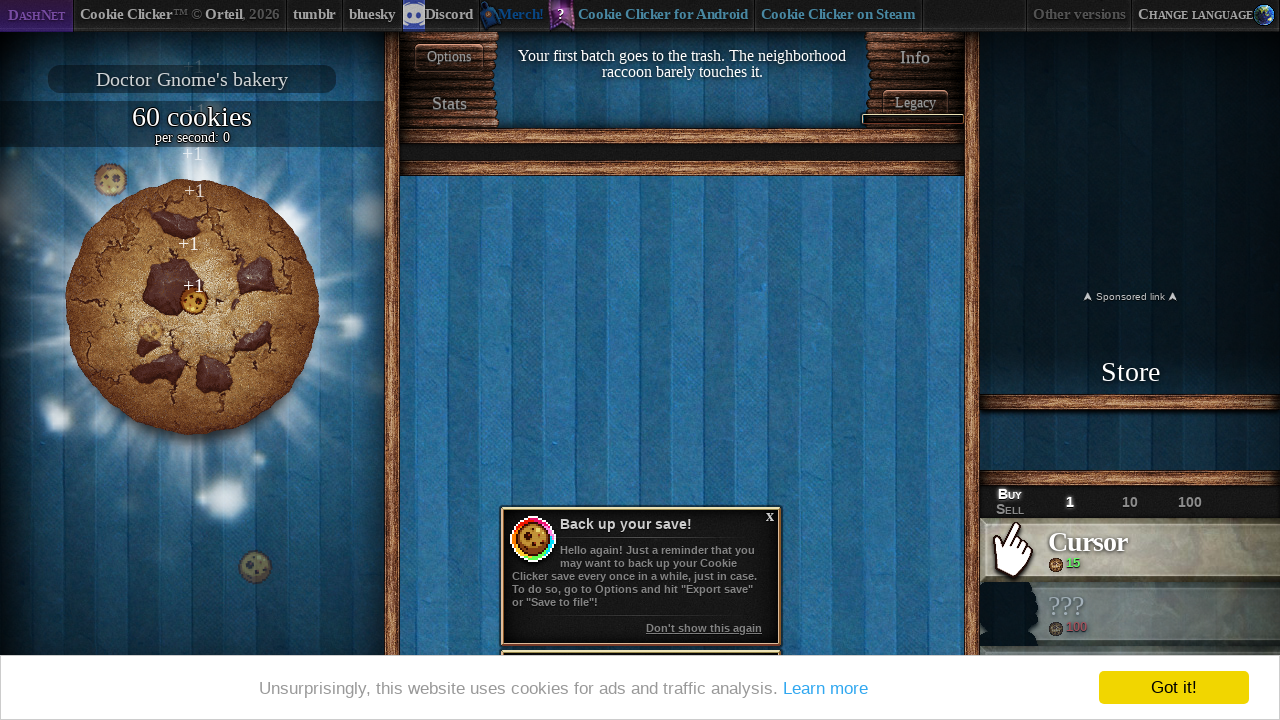

Clicked the big cookie to accumulate cookies at (192, 307) on #bigCookie
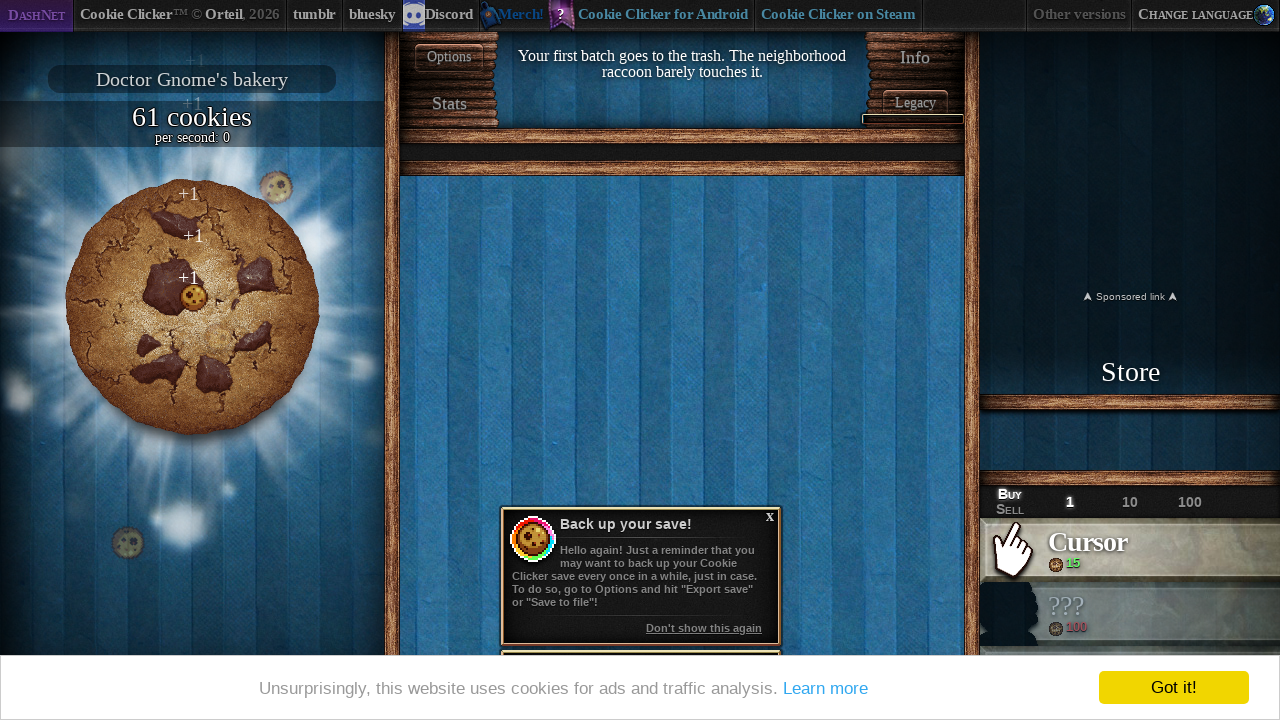

Clicked the big cookie to accumulate cookies at (192, 307) on #bigCookie
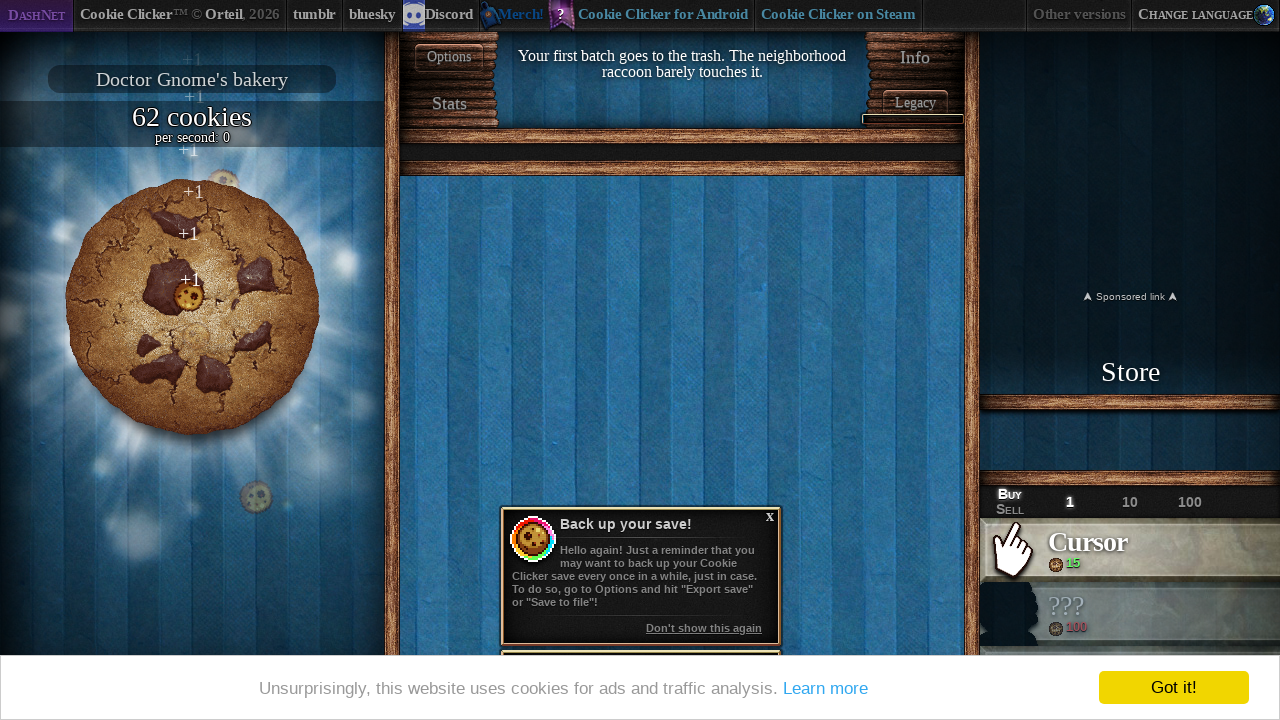

Clicked the big cookie to accumulate cookies at (192, 307) on #bigCookie
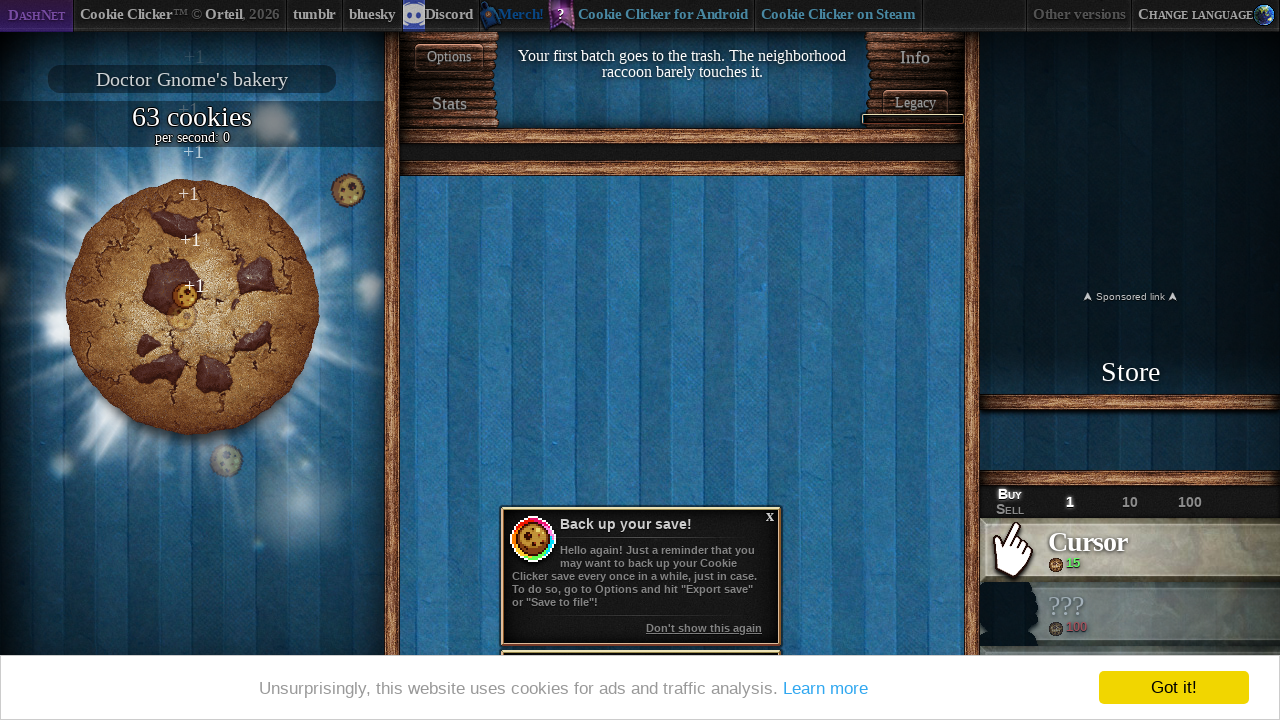

Clicked the big cookie to accumulate cookies at (192, 307) on #bigCookie
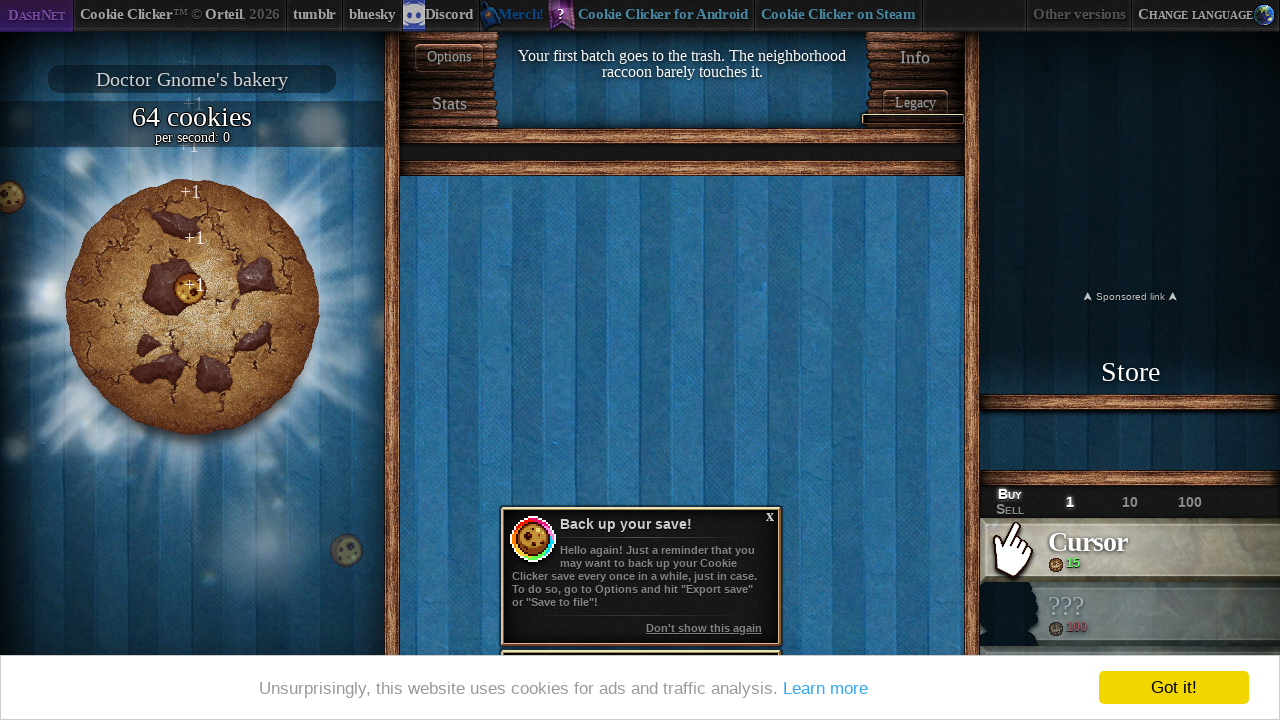

Clicked the big cookie to accumulate cookies at (192, 307) on #bigCookie
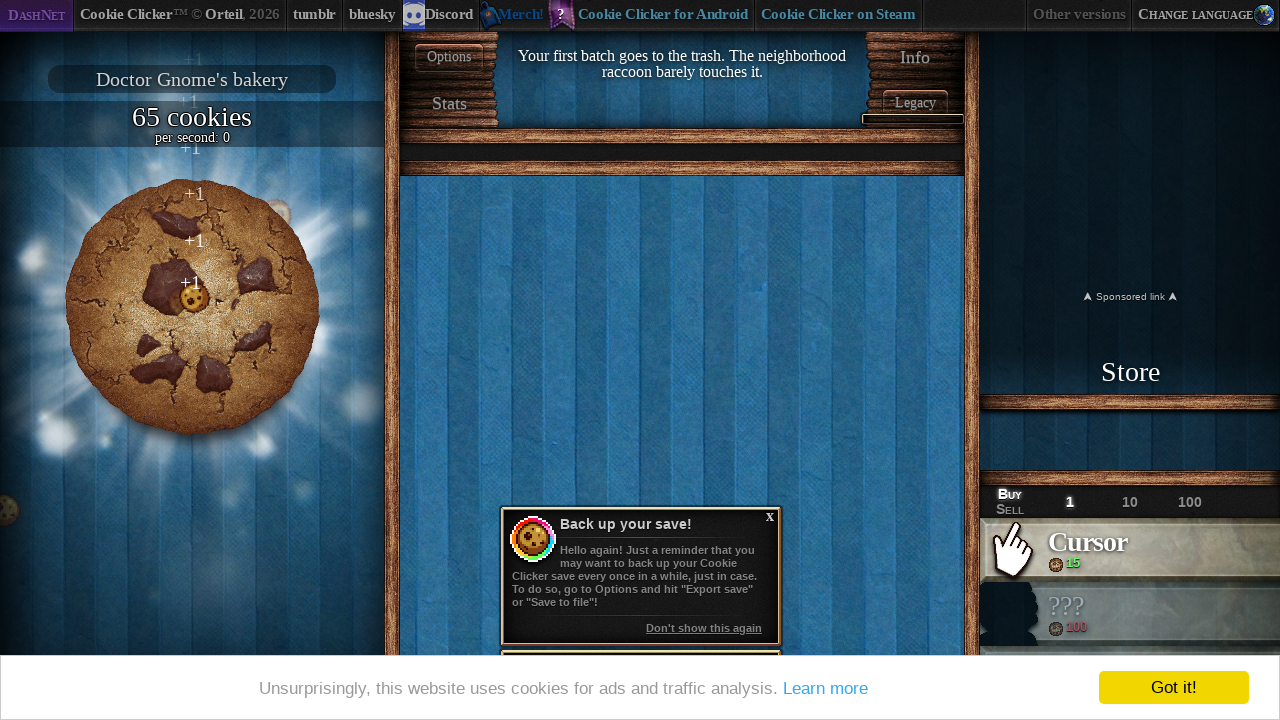

Clicked the big cookie to accumulate cookies at (192, 307) on #bigCookie
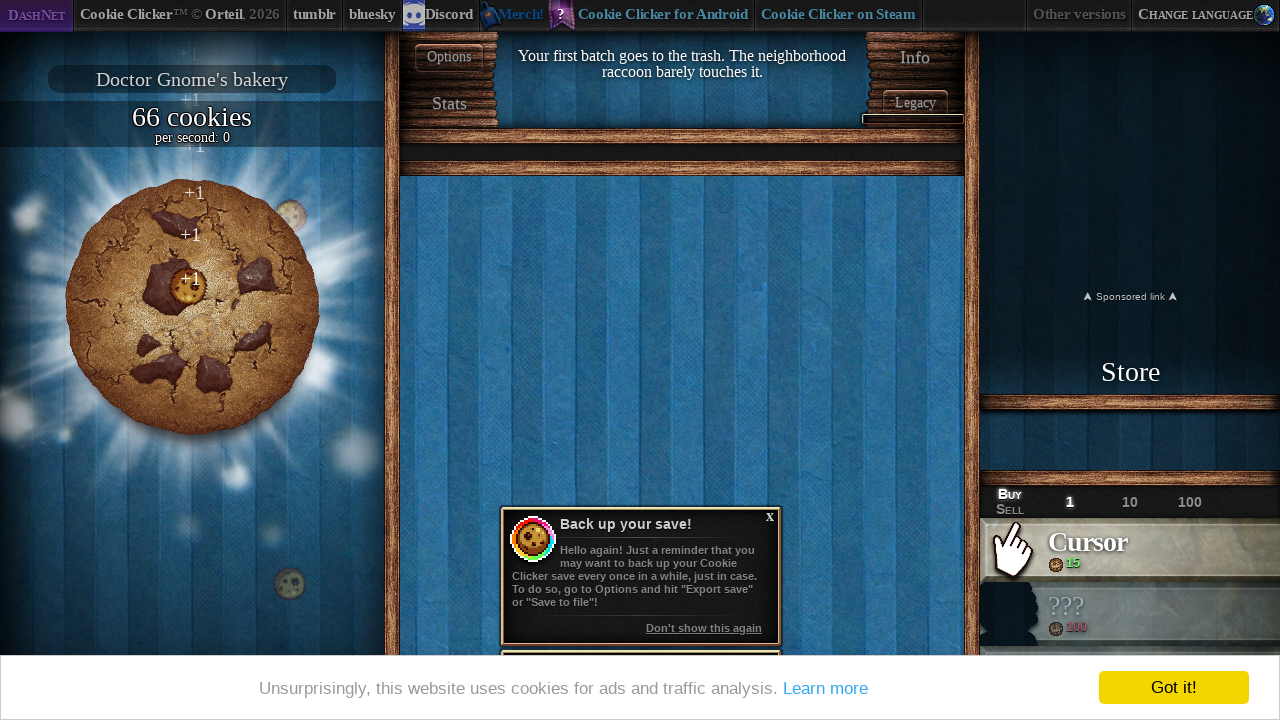

Clicked the big cookie to accumulate cookies at (192, 307) on #bigCookie
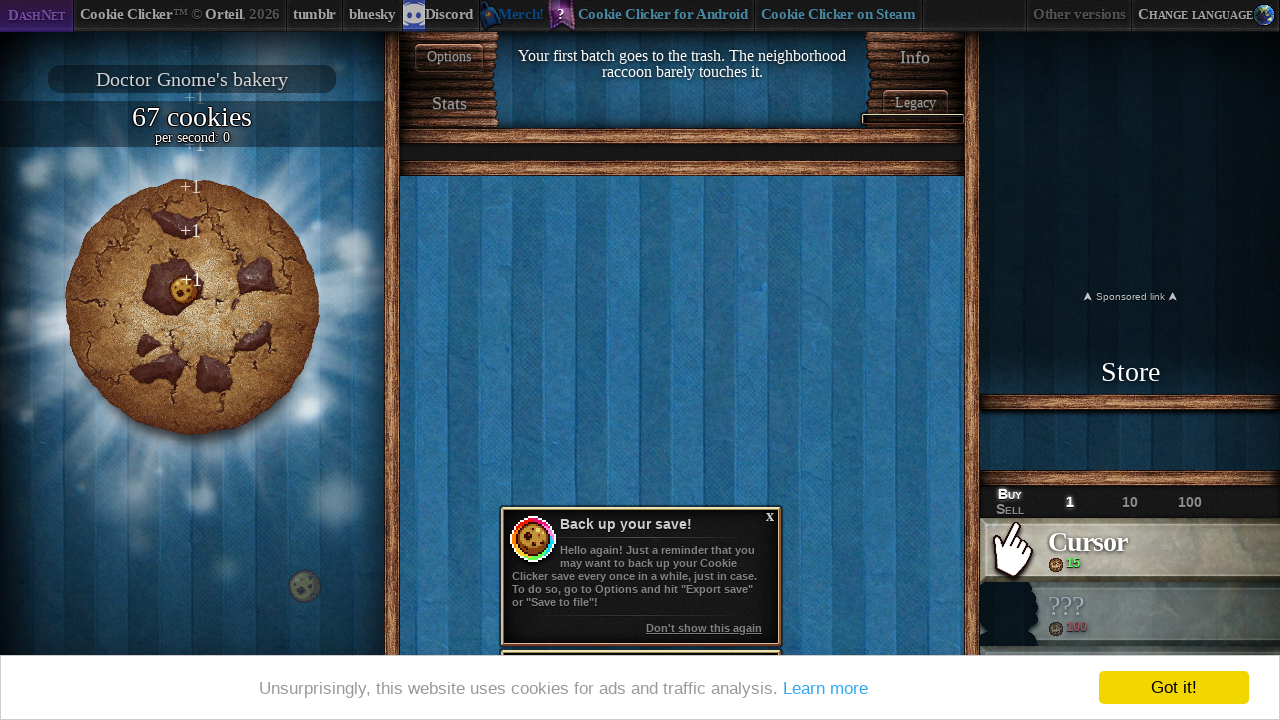

Clicked the big cookie to accumulate cookies at (192, 307) on #bigCookie
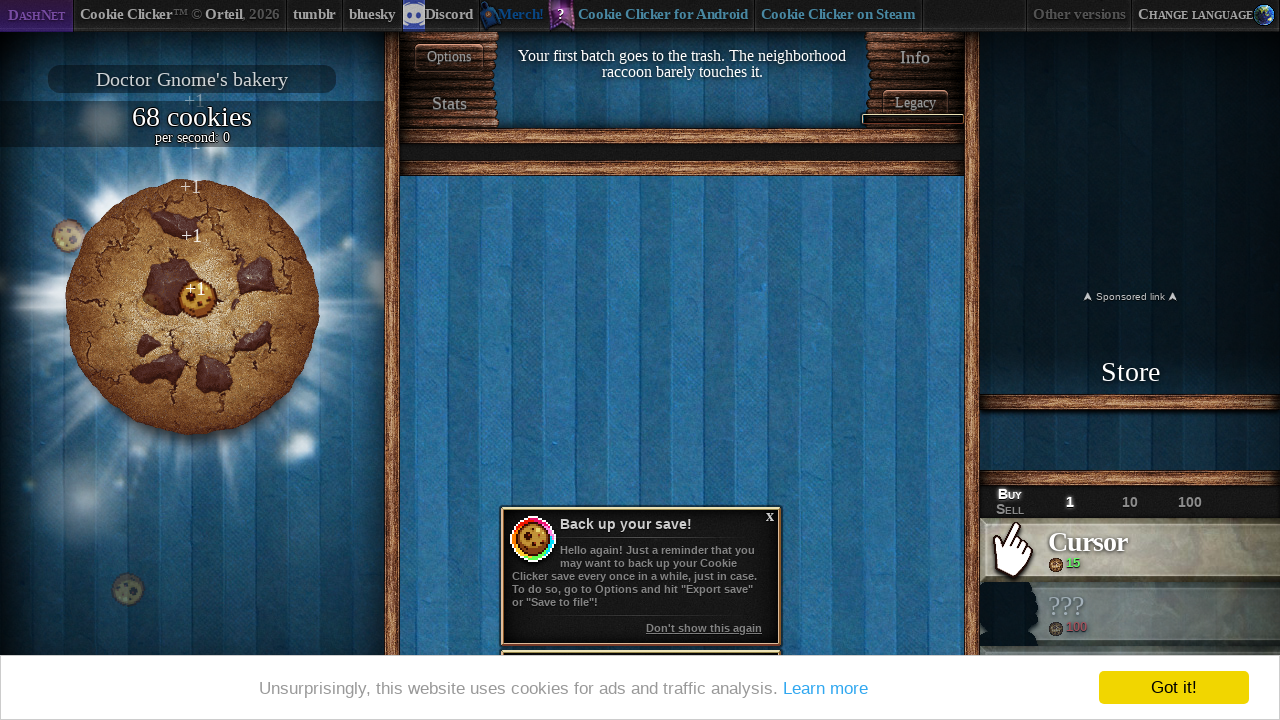

Clicked the big cookie to accumulate cookies at (192, 307) on #bigCookie
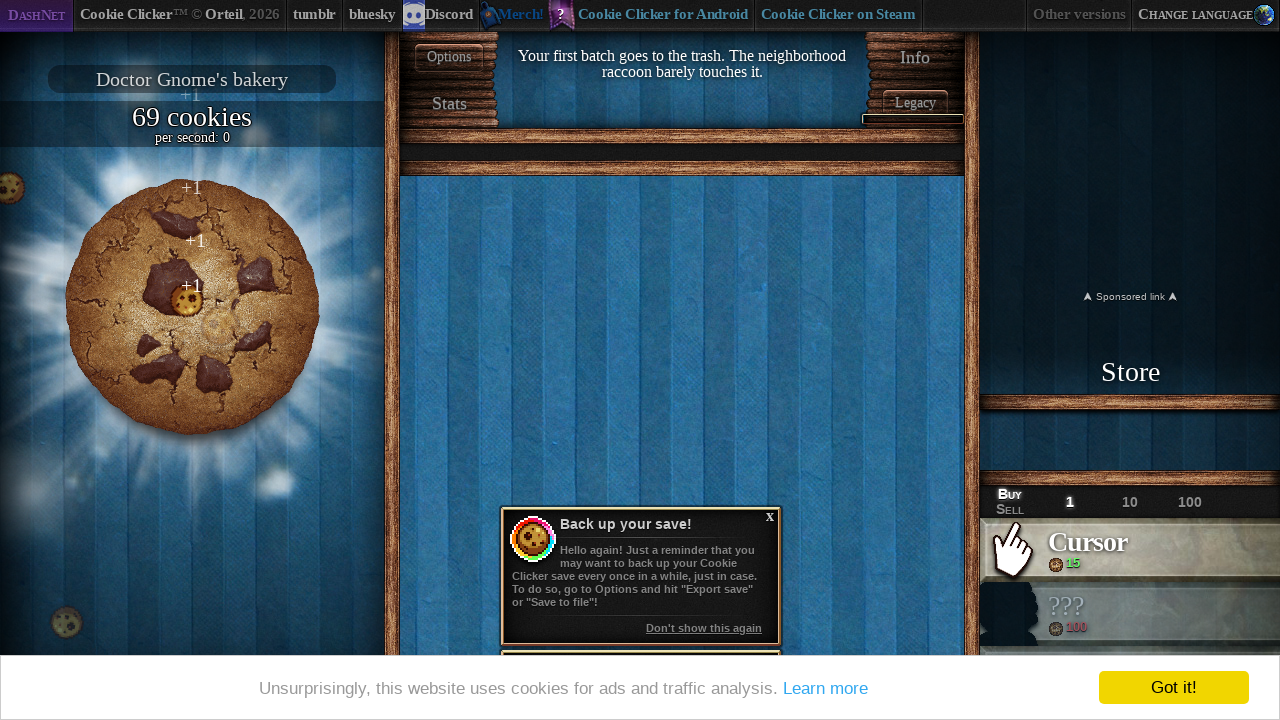

Clicked the big cookie to accumulate cookies at (192, 307) on #bigCookie
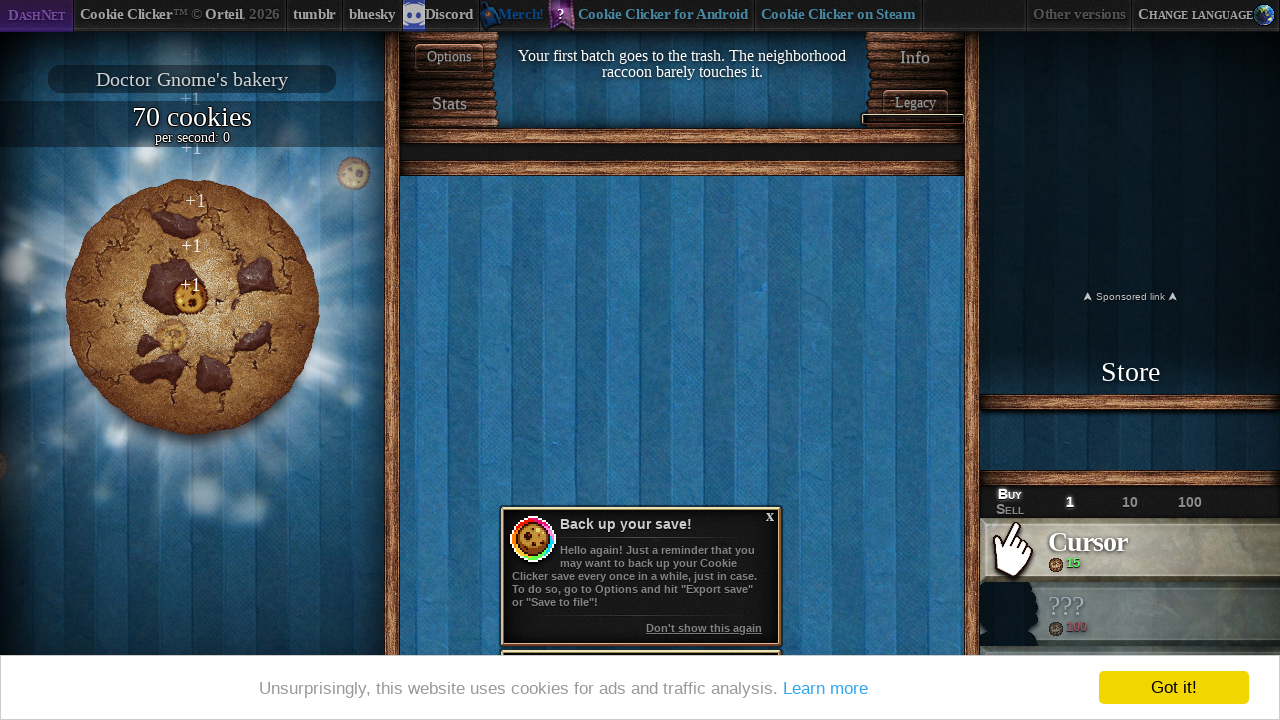

Clicked the big cookie to accumulate cookies at (192, 307) on #bigCookie
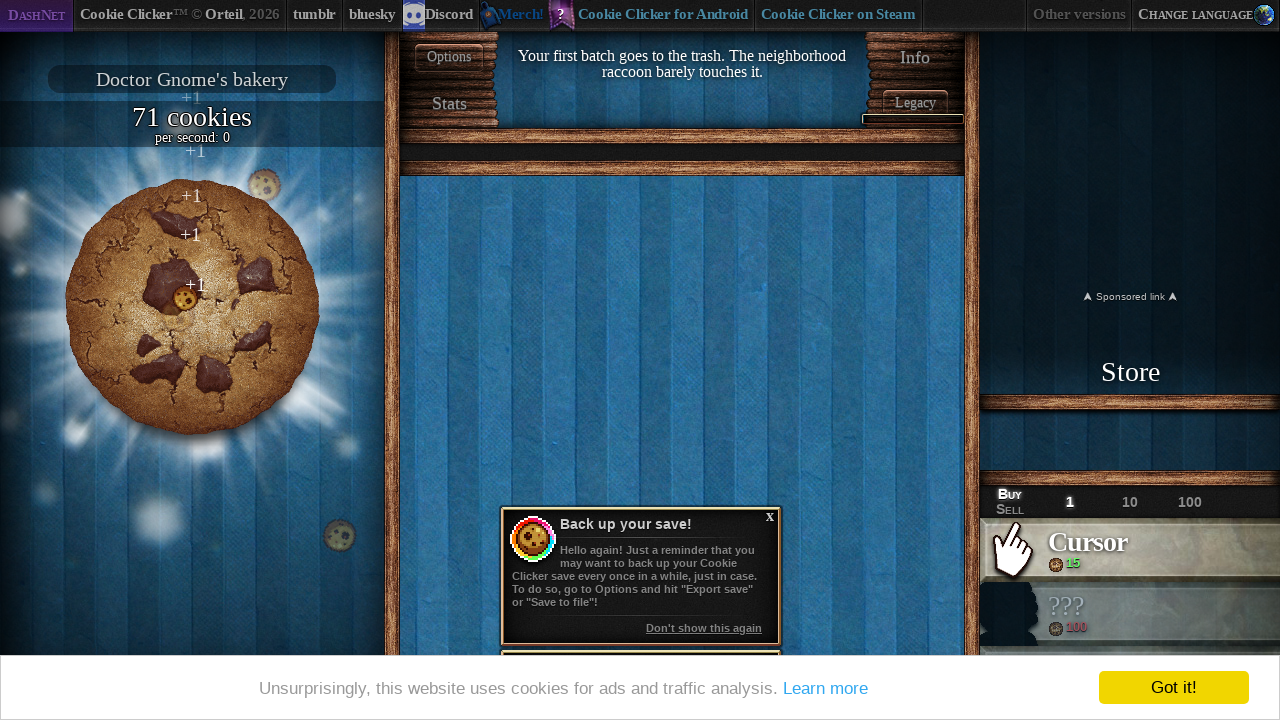

Clicked the big cookie to accumulate cookies at (192, 307) on #bigCookie
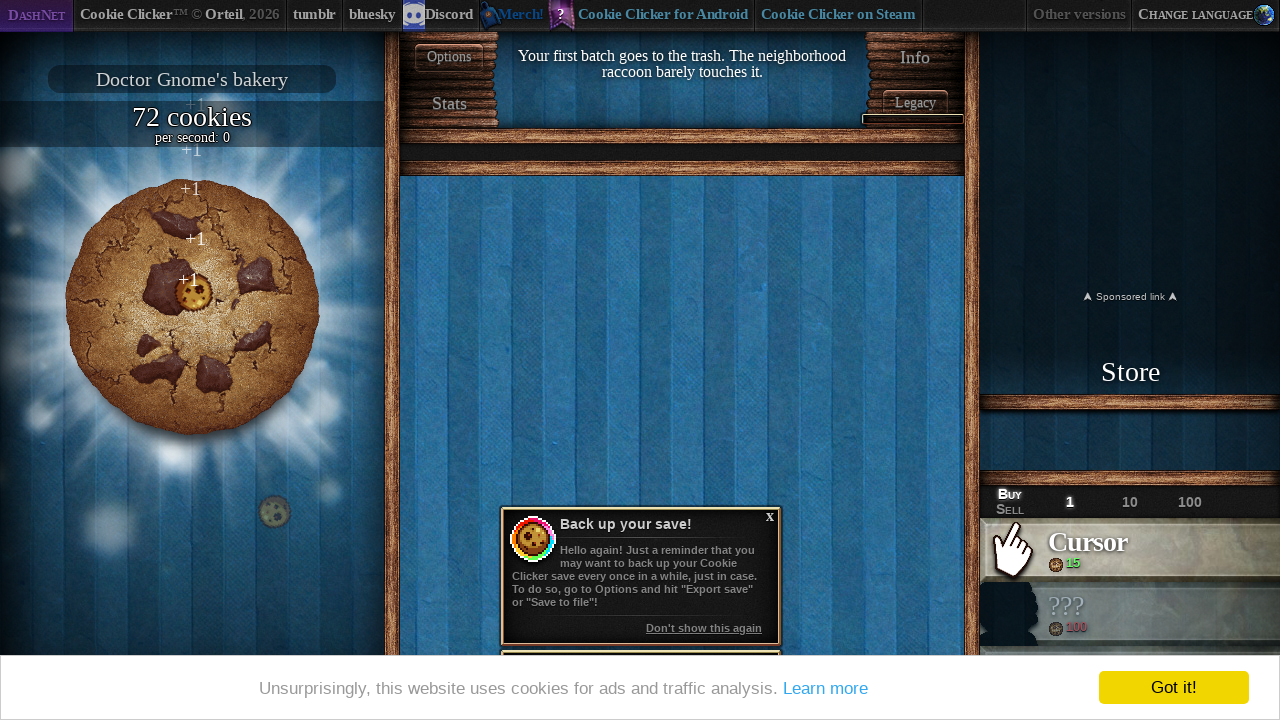

Clicked the big cookie to accumulate cookies at (192, 307) on #bigCookie
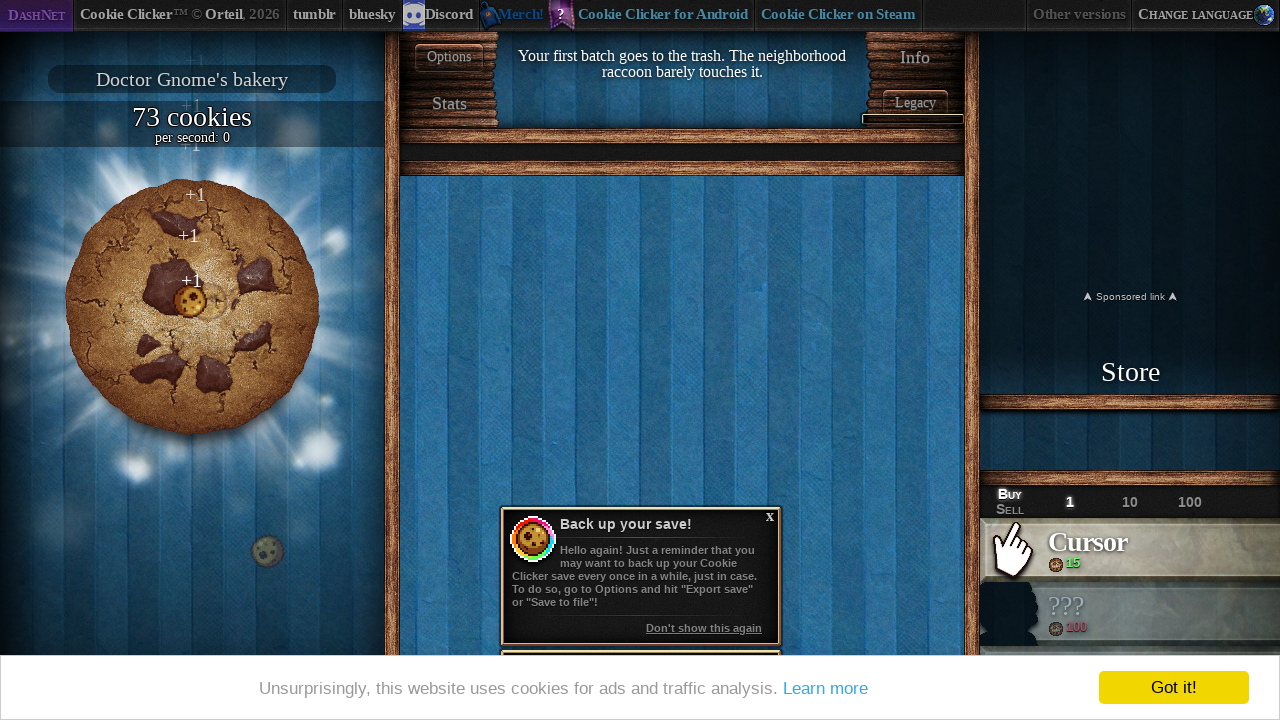

Clicked the big cookie to accumulate cookies at (192, 307) on #bigCookie
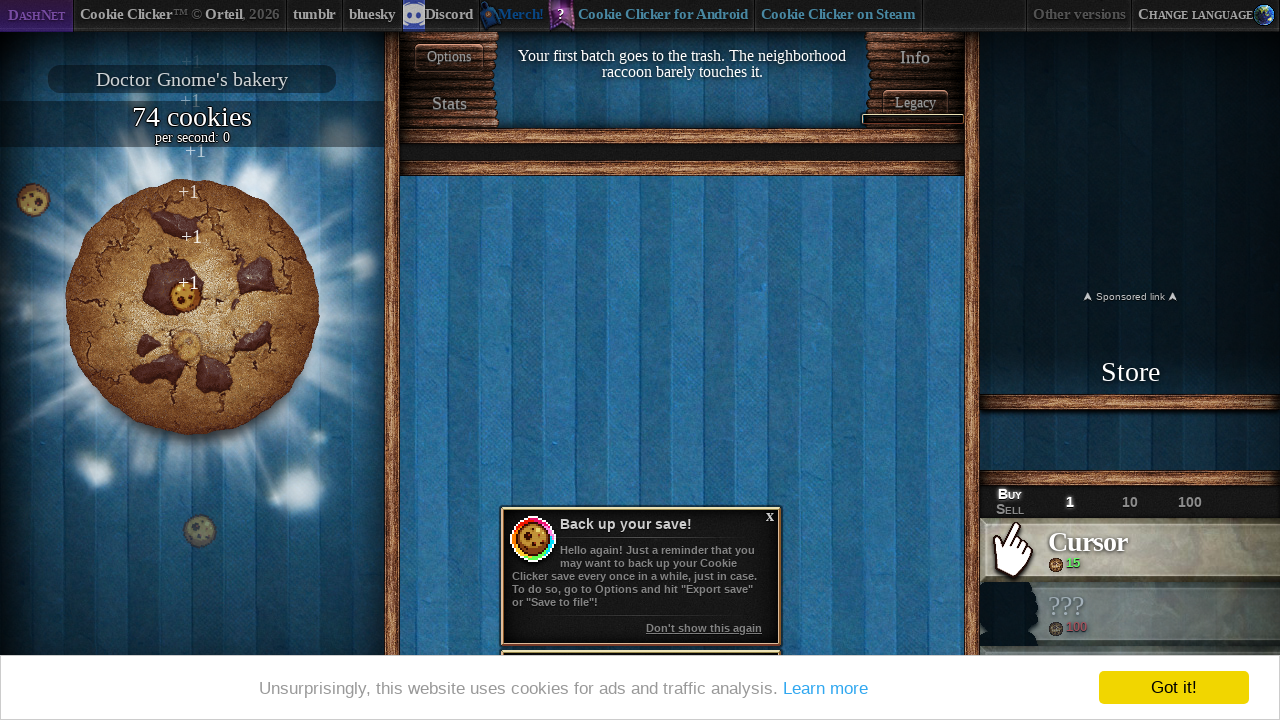

Clicked the big cookie to accumulate cookies at (192, 307) on #bigCookie
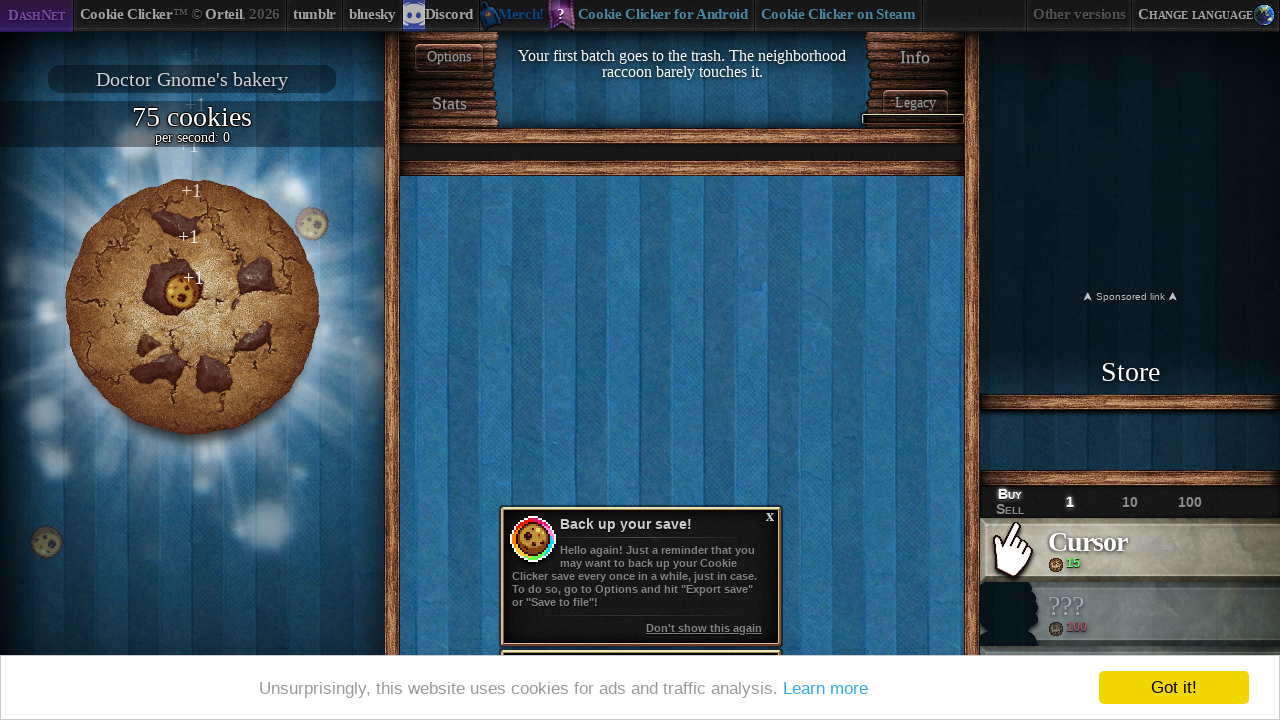

Clicked the big cookie to accumulate cookies at (192, 307) on #bigCookie
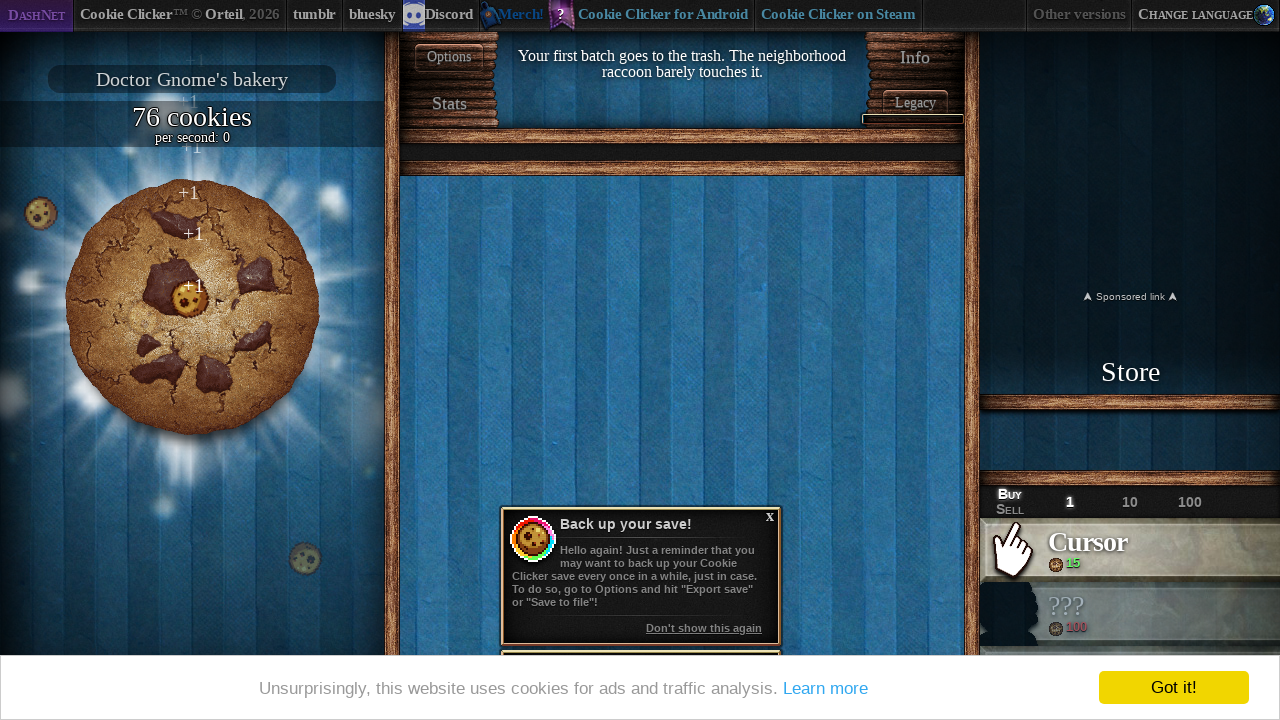

Clicked the big cookie to accumulate cookies at (192, 307) on #bigCookie
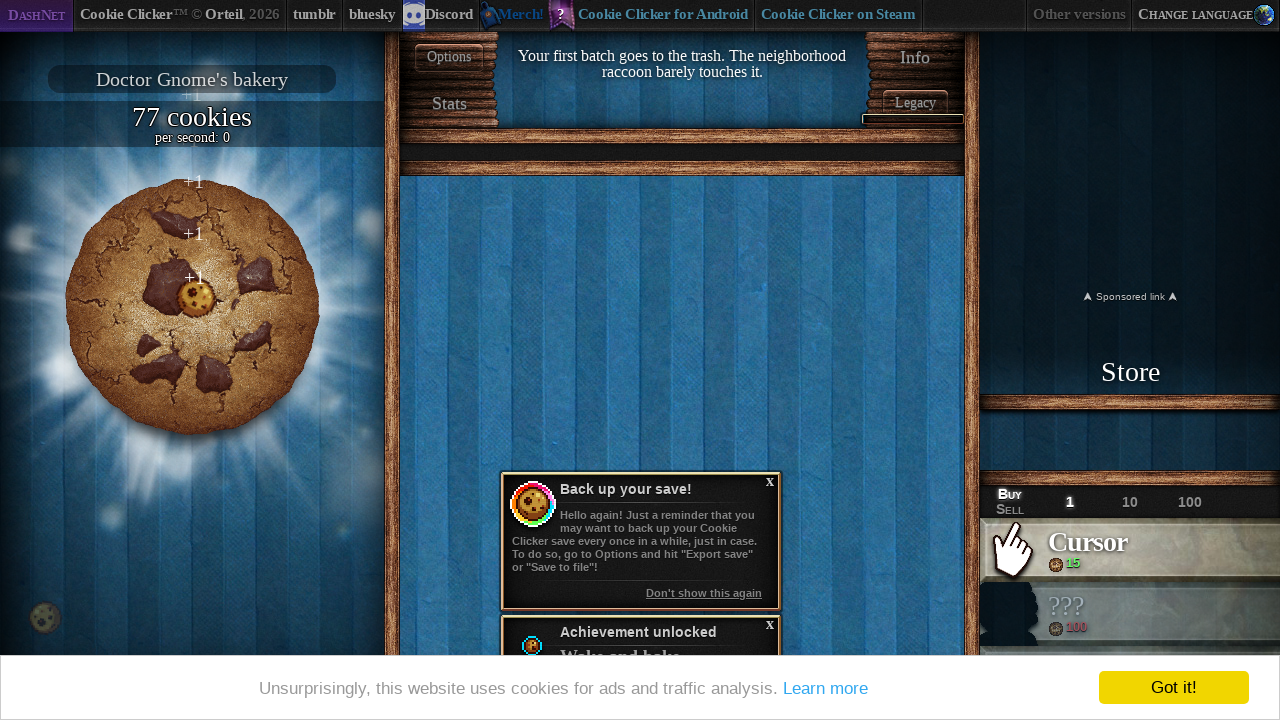

Clicked the big cookie to accumulate cookies at (192, 307) on #bigCookie
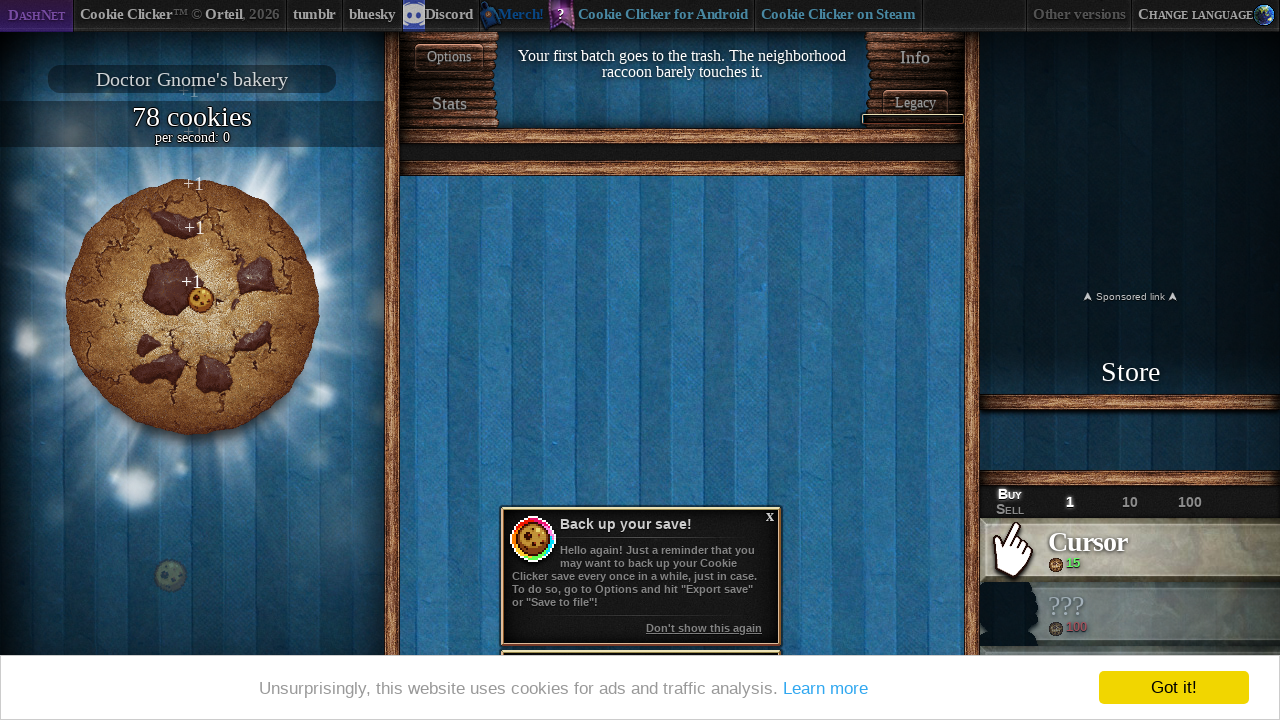

Clicked the big cookie to accumulate cookies at (192, 307) on #bigCookie
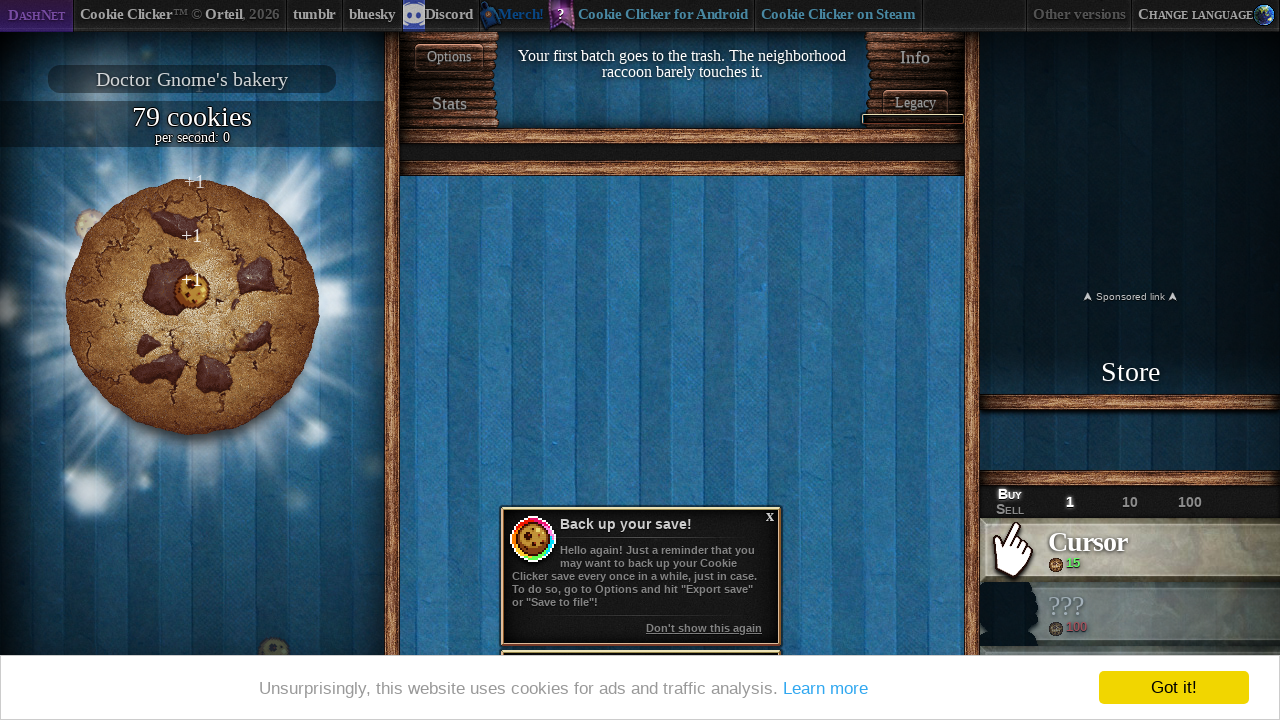

Clicked the big cookie to accumulate cookies at (192, 307) on #bigCookie
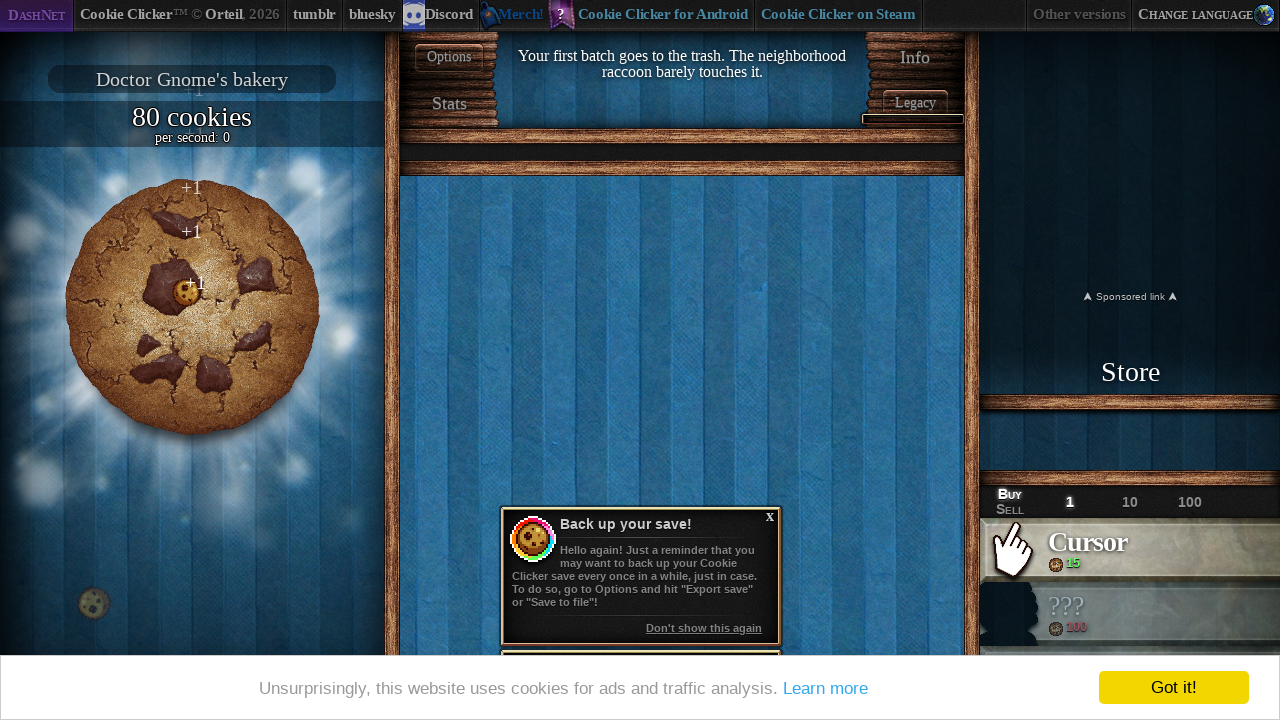

Clicked the big cookie to accumulate cookies at (192, 307) on #bigCookie
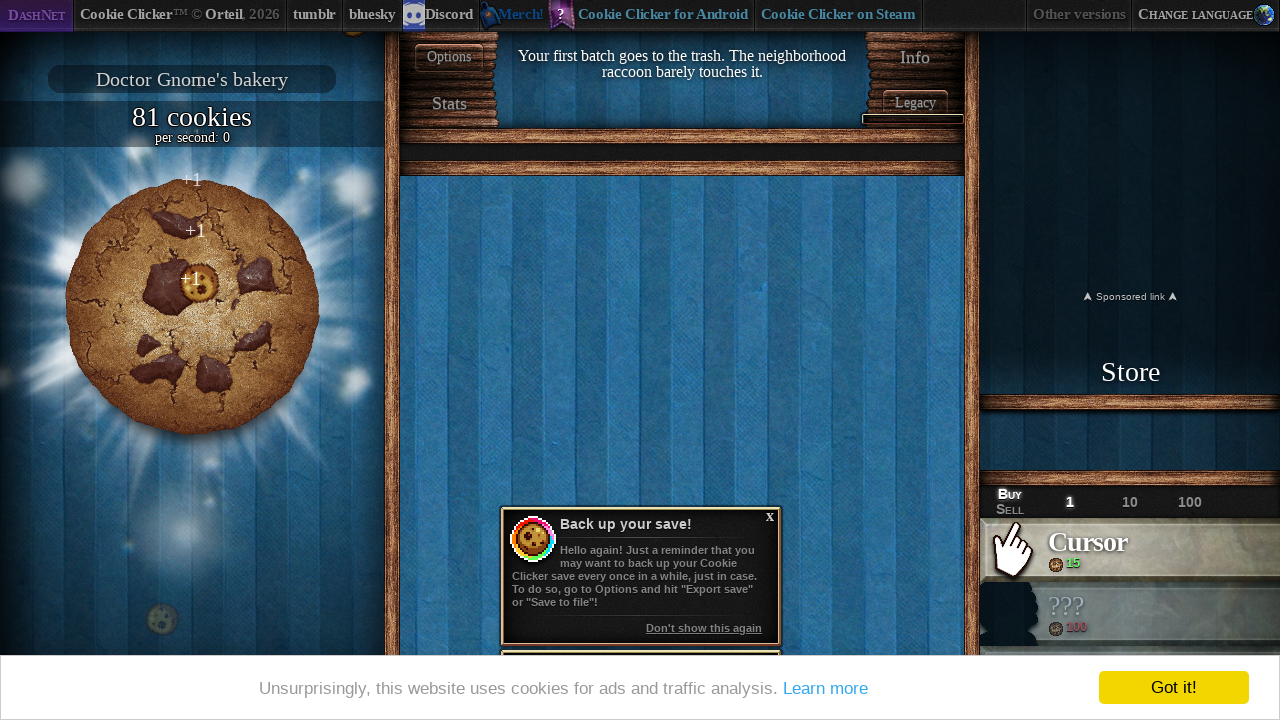

Clicked the big cookie to accumulate cookies at (192, 307) on #bigCookie
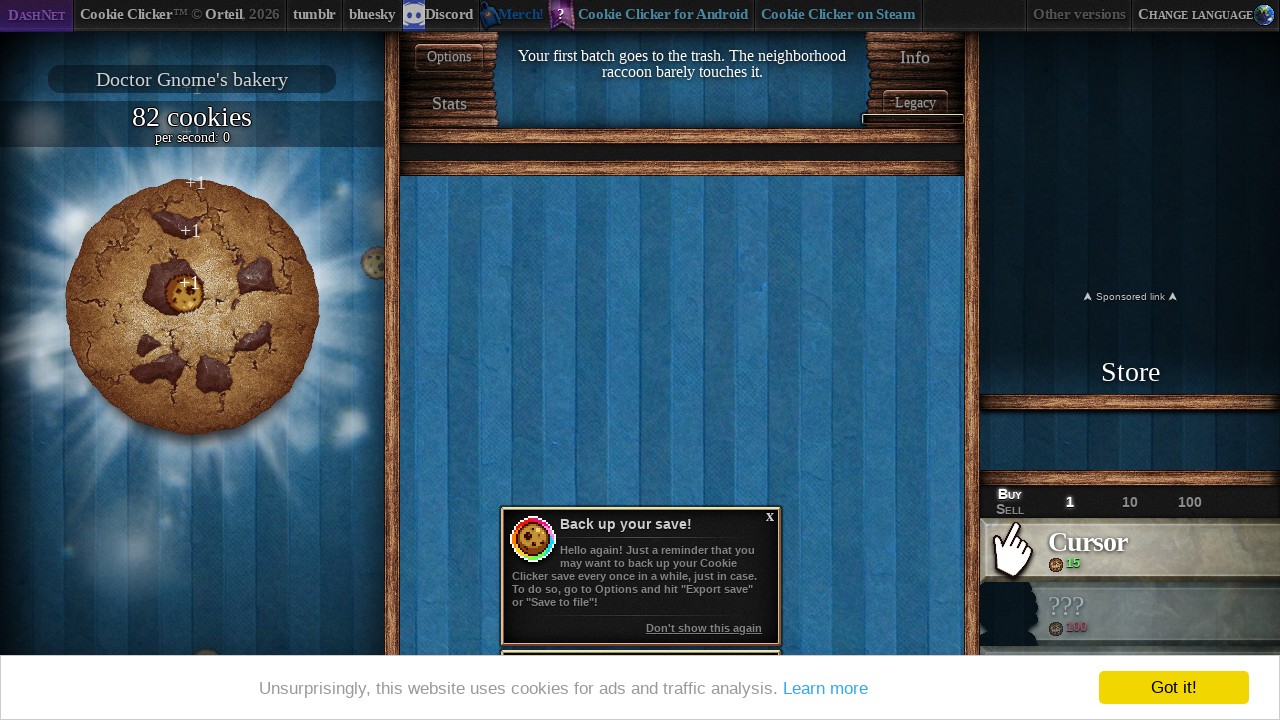

Clicked the big cookie to accumulate cookies at (192, 307) on #bigCookie
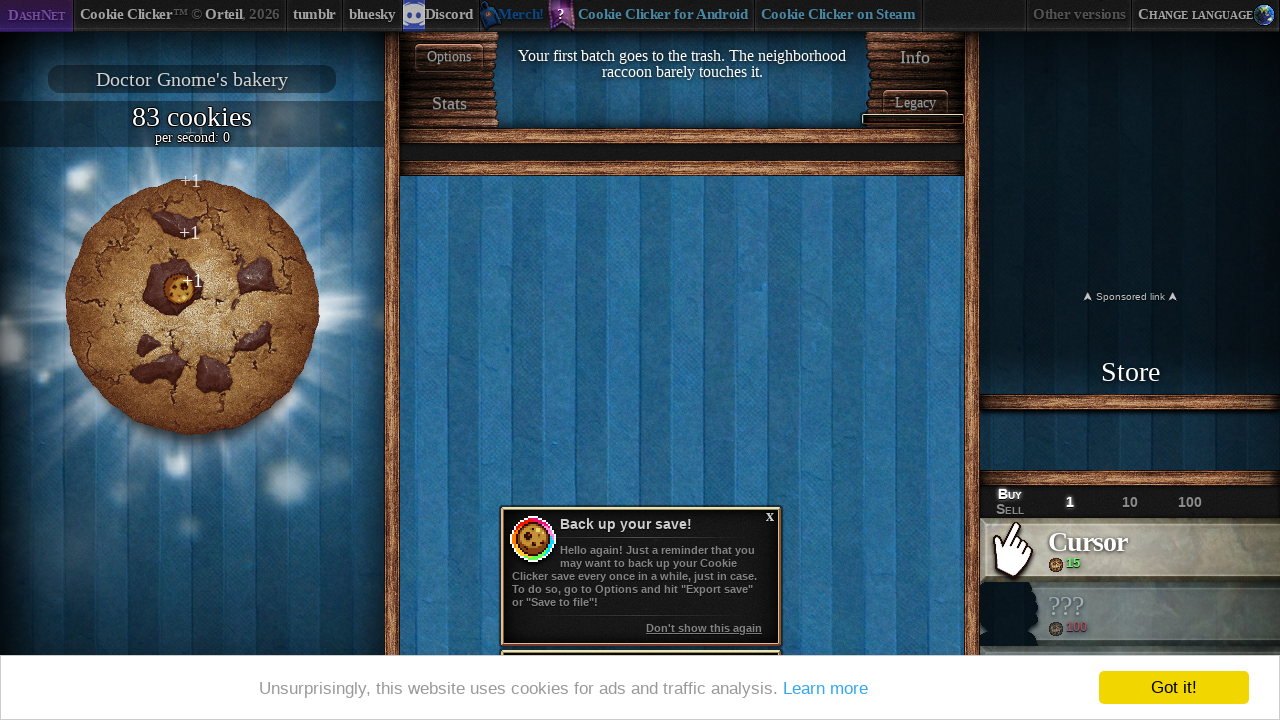

Clicked the big cookie to accumulate cookies at (192, 307) on #bigCookie
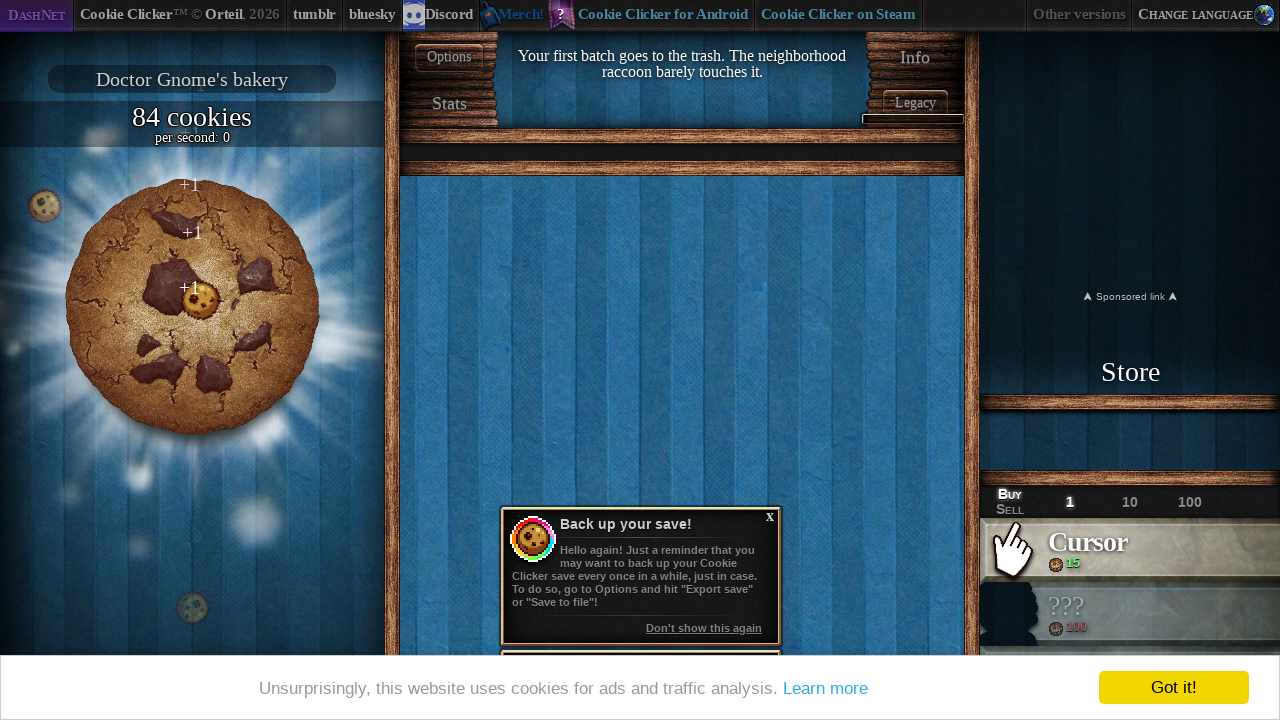

Clicked the big cookie to accumulate cookies at (192, 307) on #bigCookie
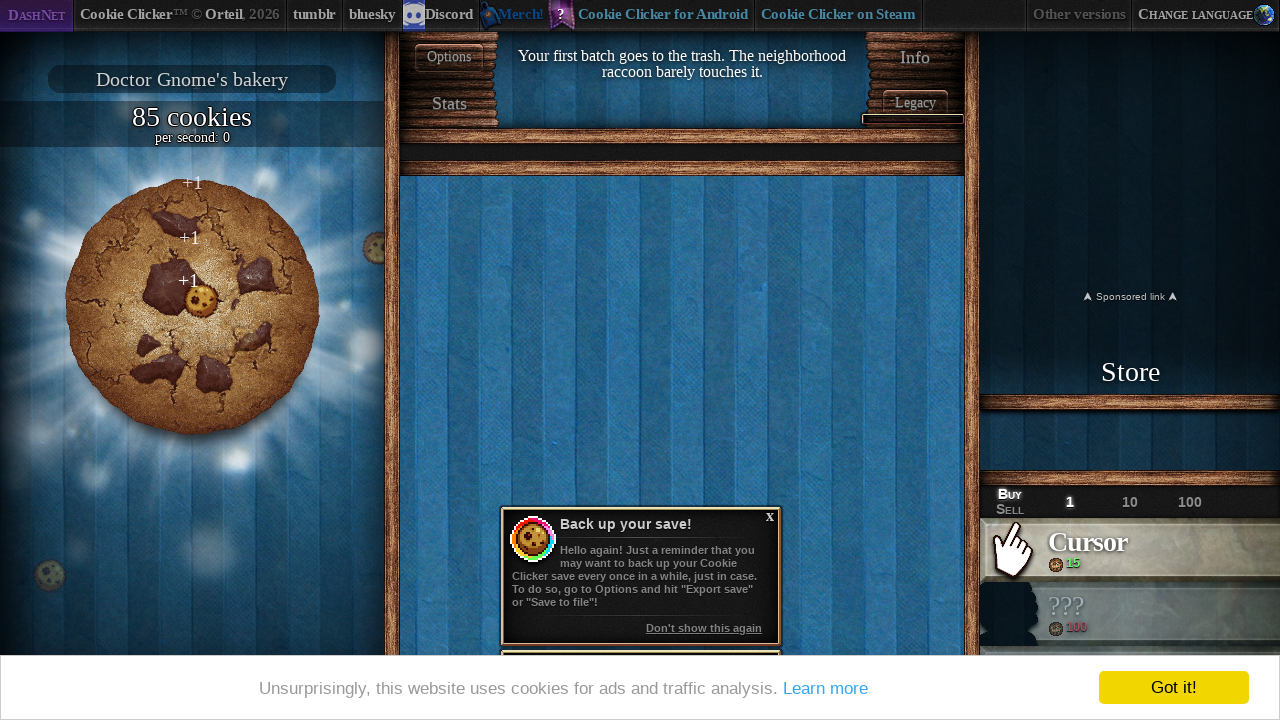

Clicked the big cookie to accumulate cookies at (192, 307) on #bigCookie
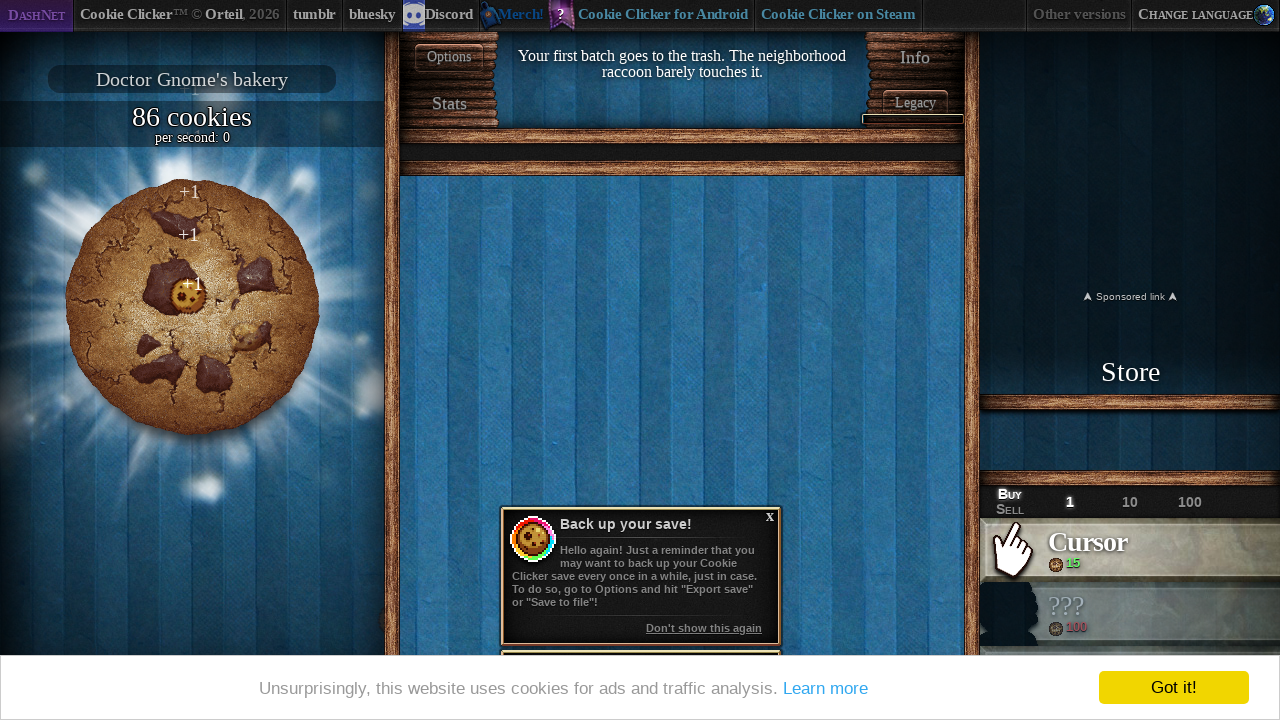

Clicked the big cookie to accumulate cookies at (192, 307) on #bigCookie
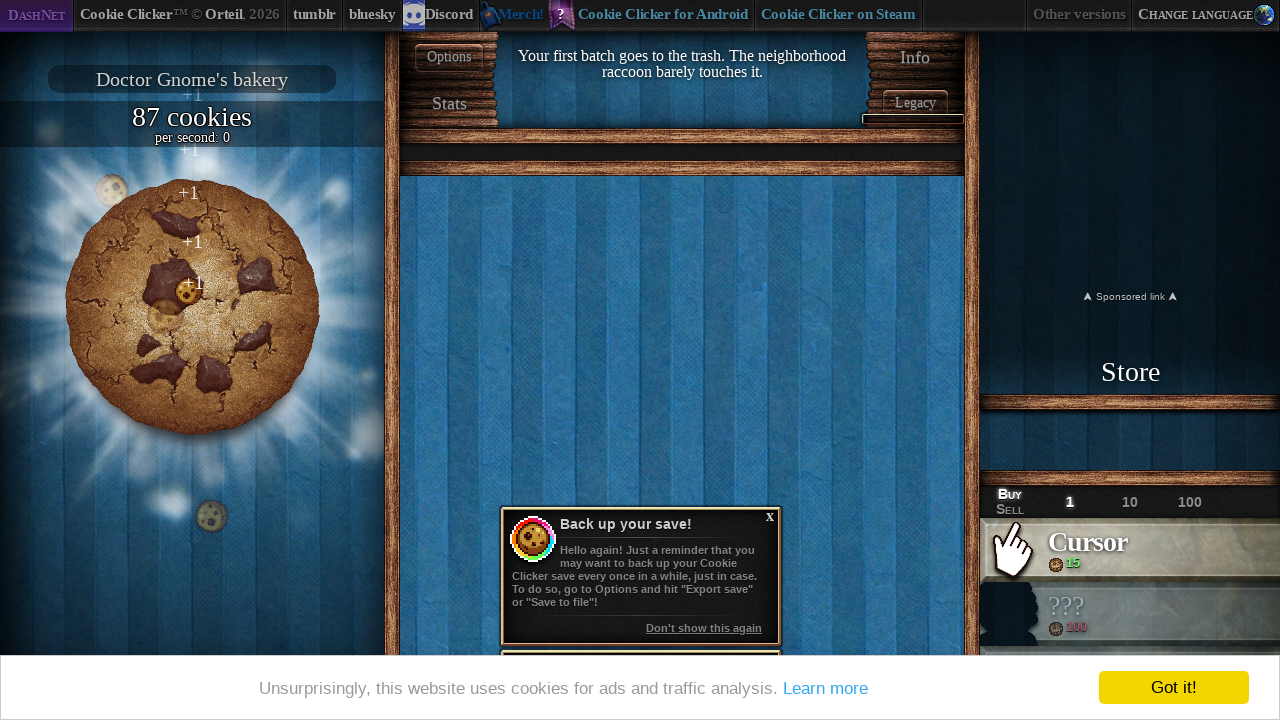

Clicked the big cookie to accumulate cookies at (192, 307) on #bigCookie
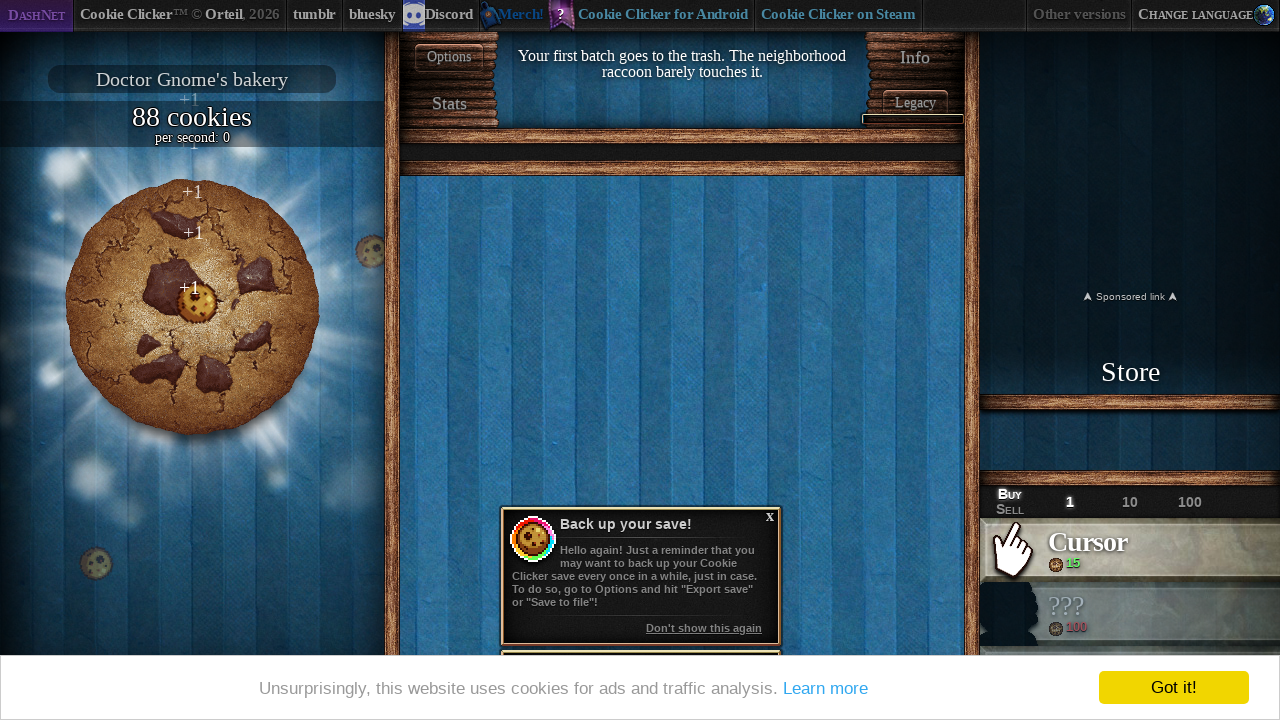

Clicked the big cookie to accumulate cookies at (192, 307) on #bigCookie
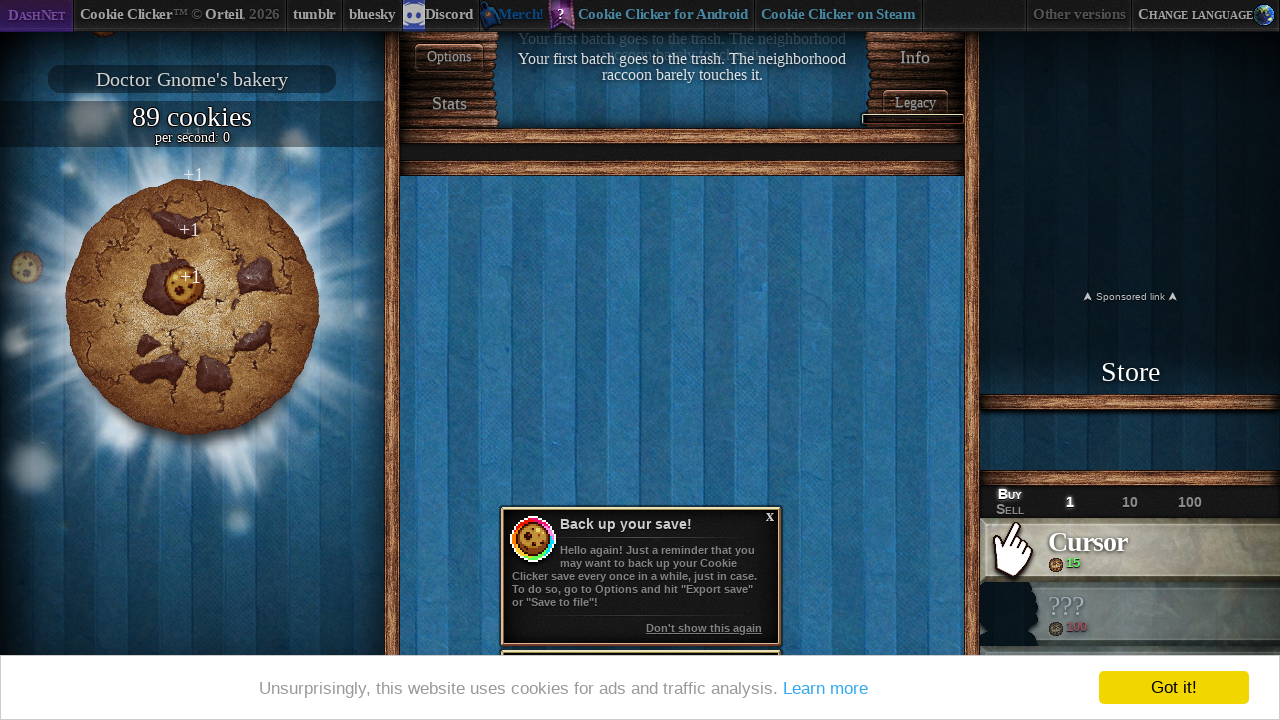

Clicked the big cookie to accumulate cookies at (192, 307) on #bigCookie
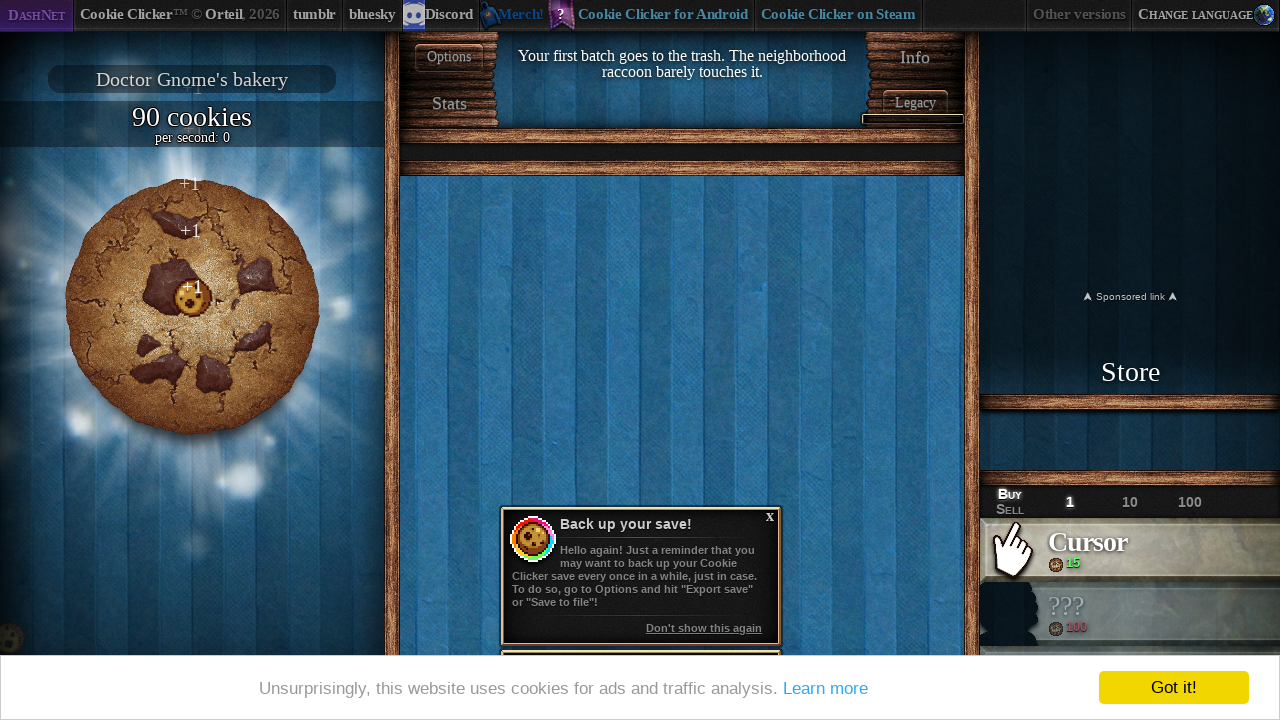

Clicked the big cookie to accumulate cookies at (192, 307) on #bigCookie
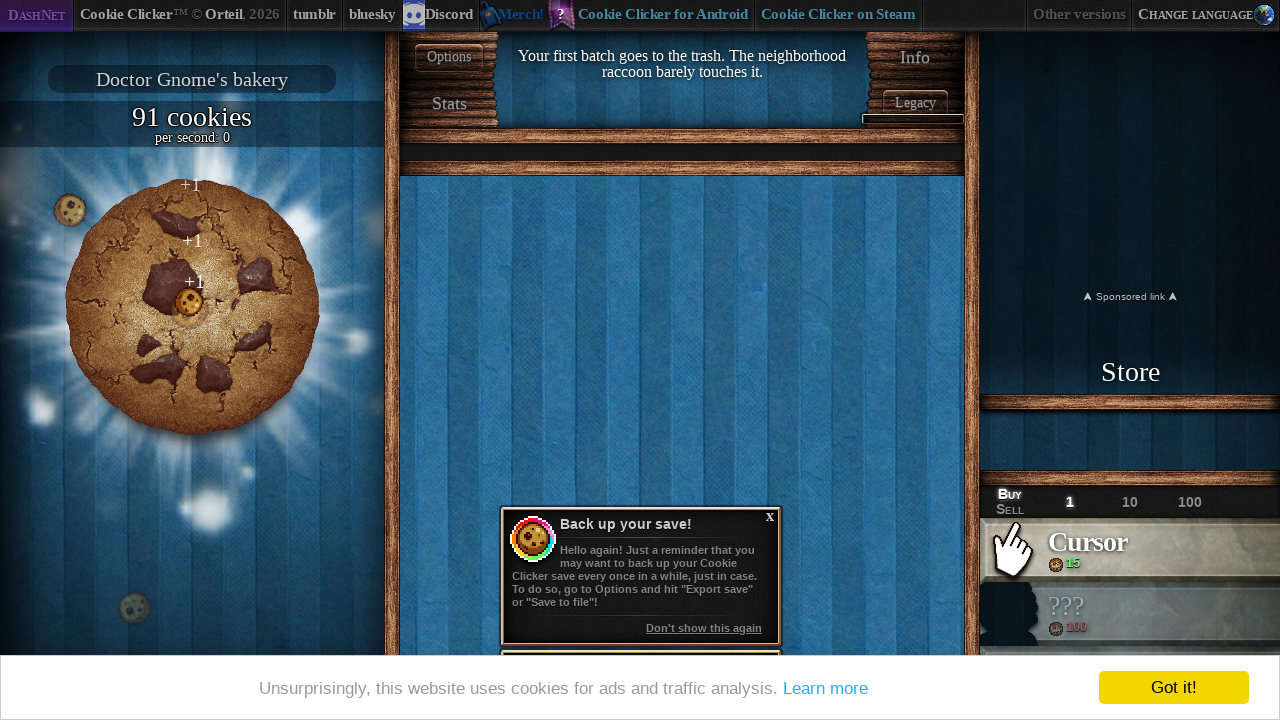

Clicked the big cookie to accumulate cookies at (192, 307) on #bigCookie
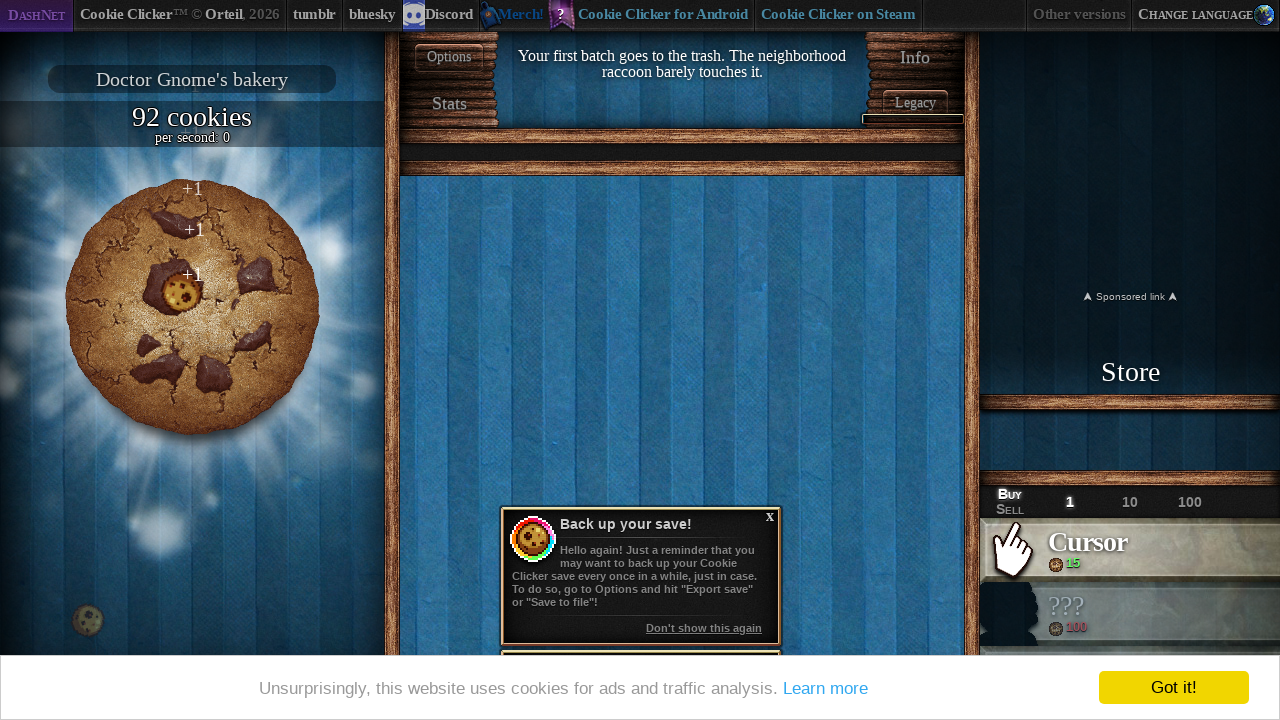

Clicked the big cookie to accumulate cookies at (192, 307) on #bigCookie
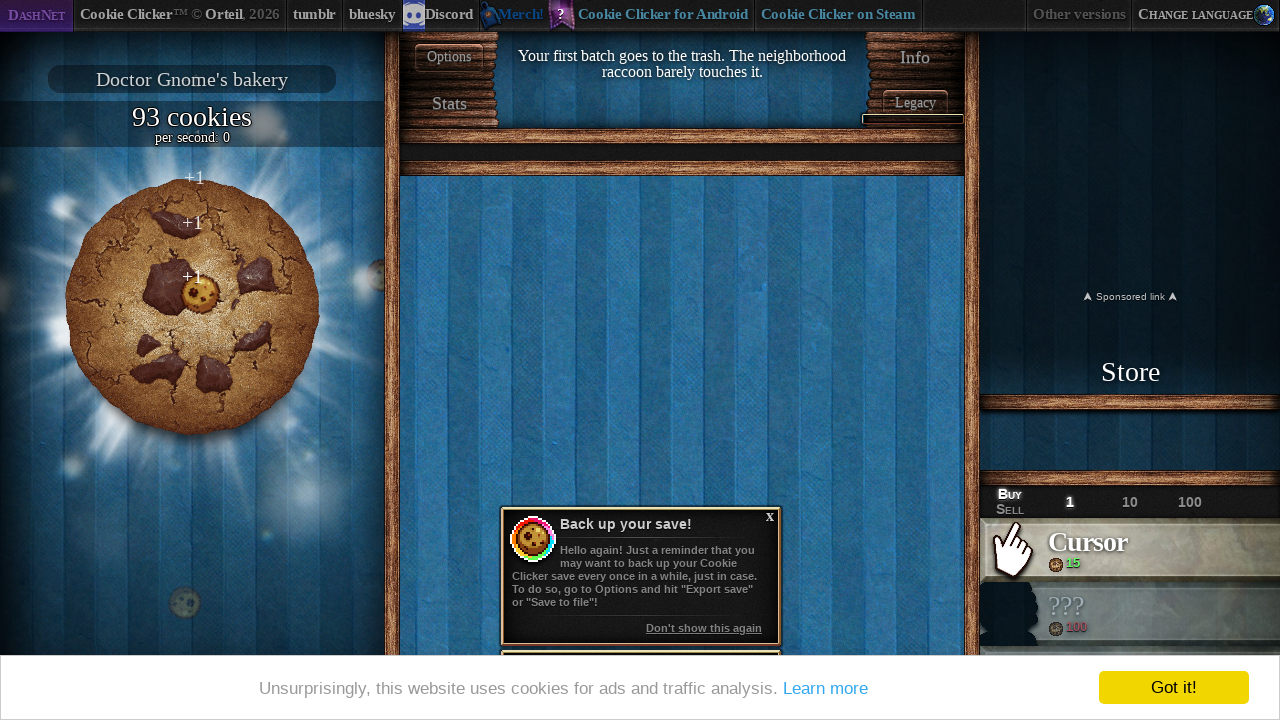

Clicked the big cookie to accumulate cookies at (192, 307) on #bigCookie
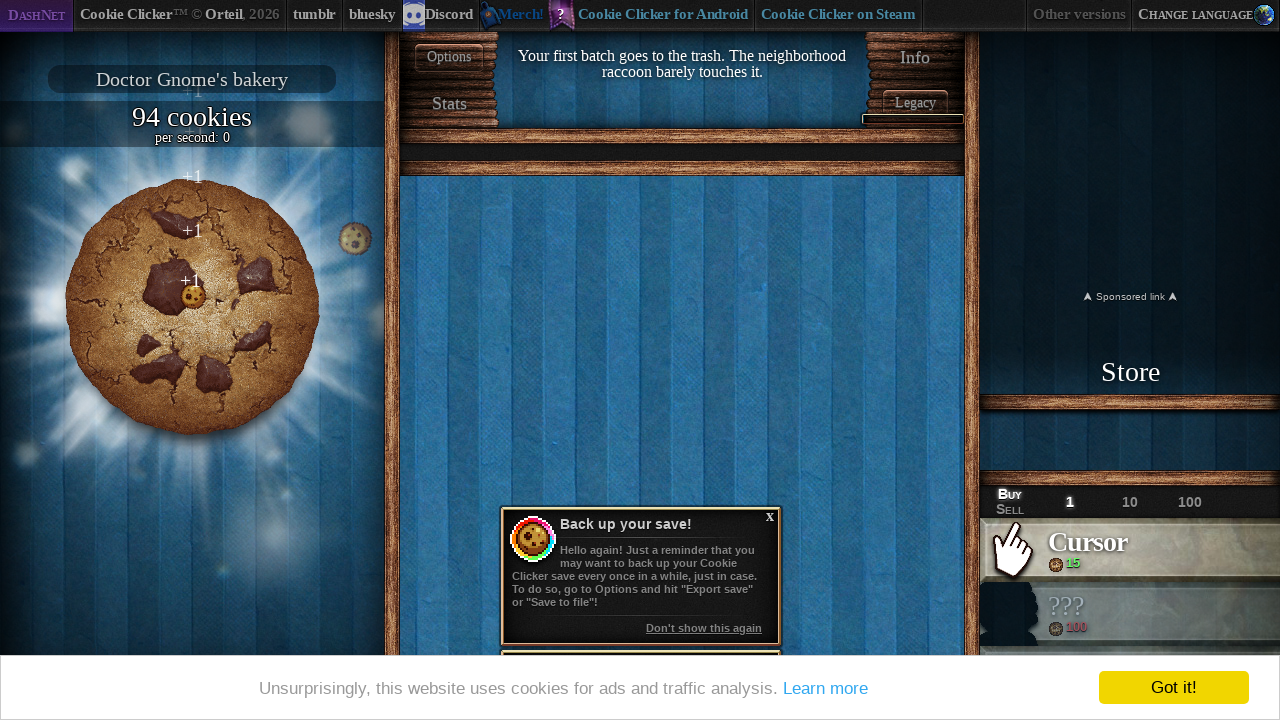

Clicked the big cookie to accumulate cookies at (192, 307) on #bigCookie
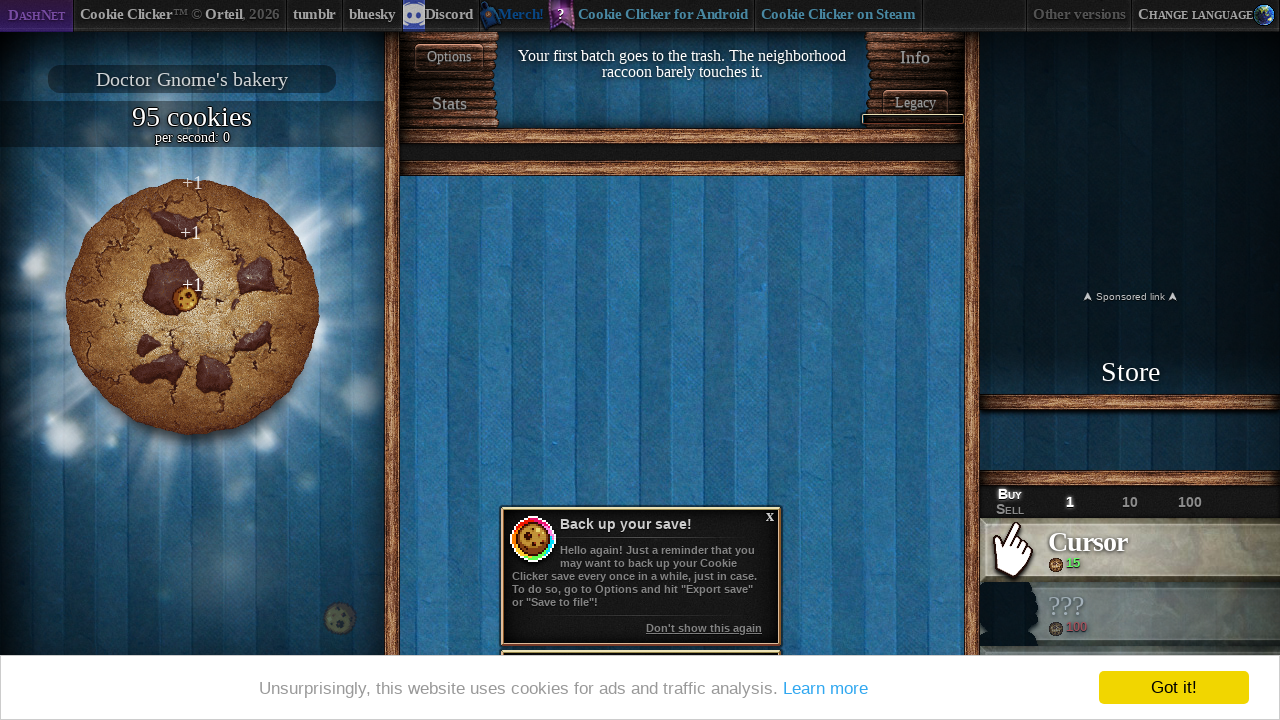

Clicked the big cookie to accumulate cookies at (192, 307) on #bigCookie
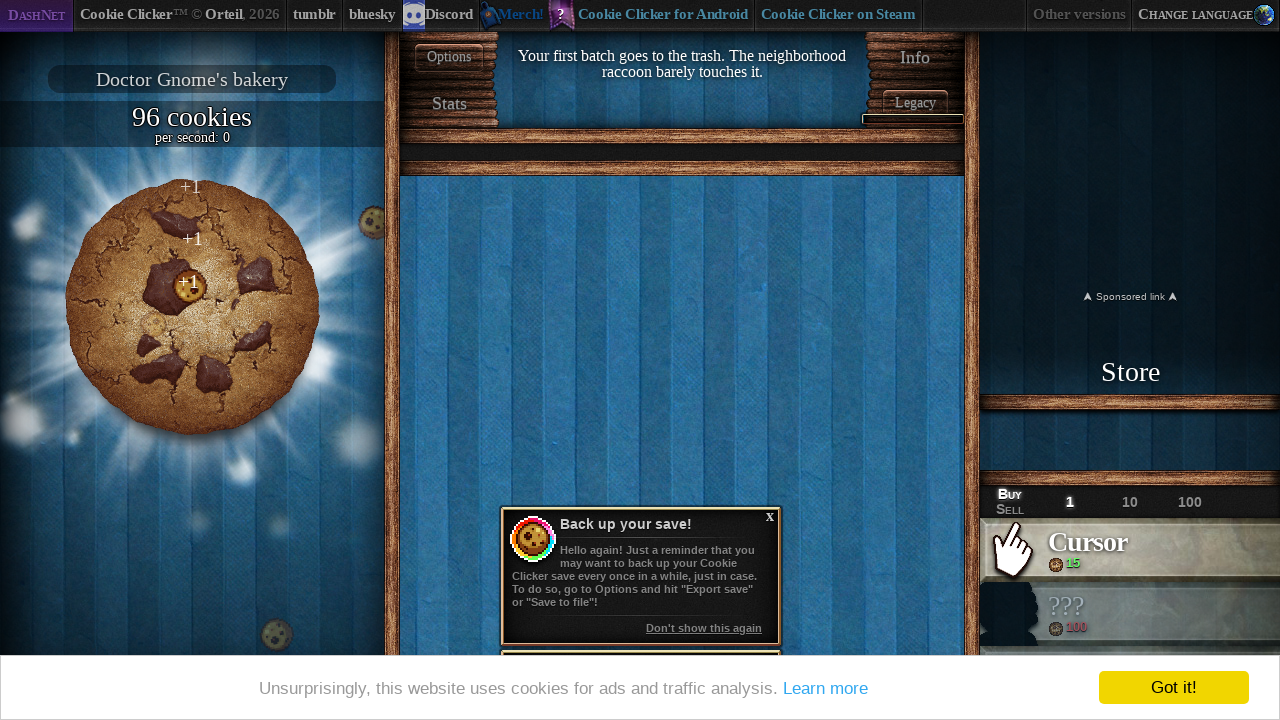

Clicked the big cookie to accumulate cookies at (192, 307) on #bigCookie
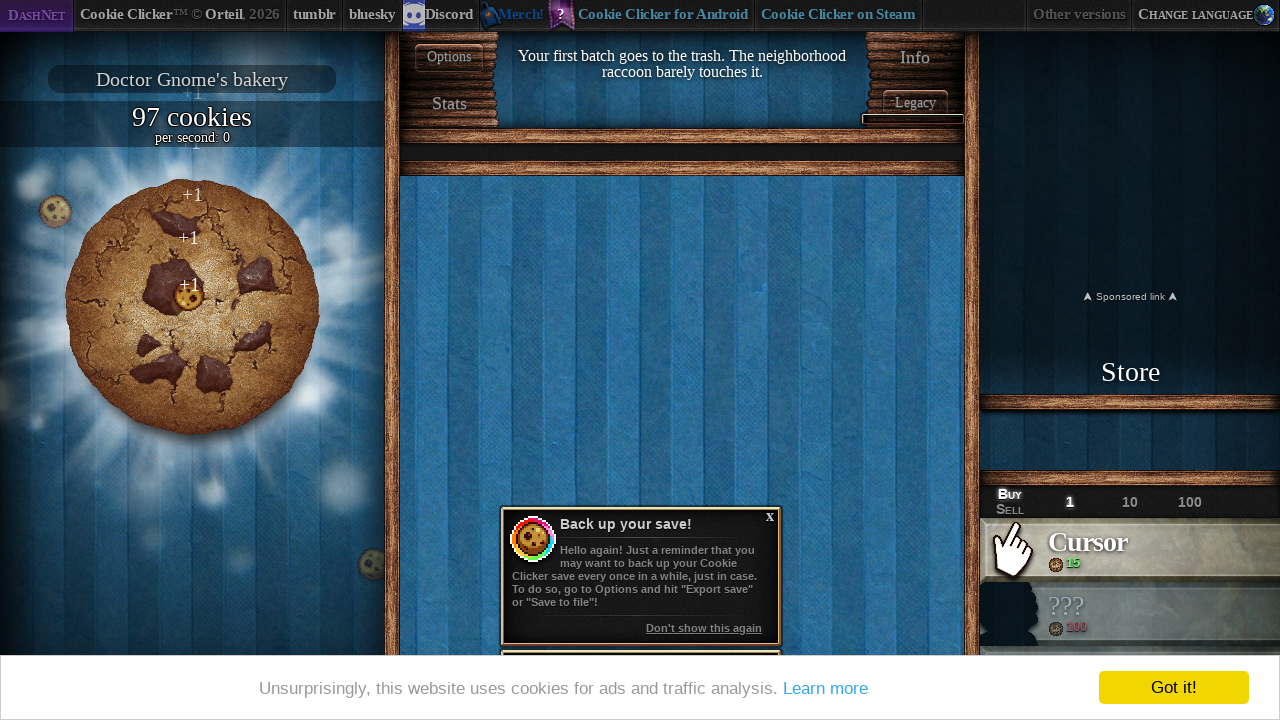

Clicked the big cookie to accumulate cookies at (192, 307) on #bigCookie
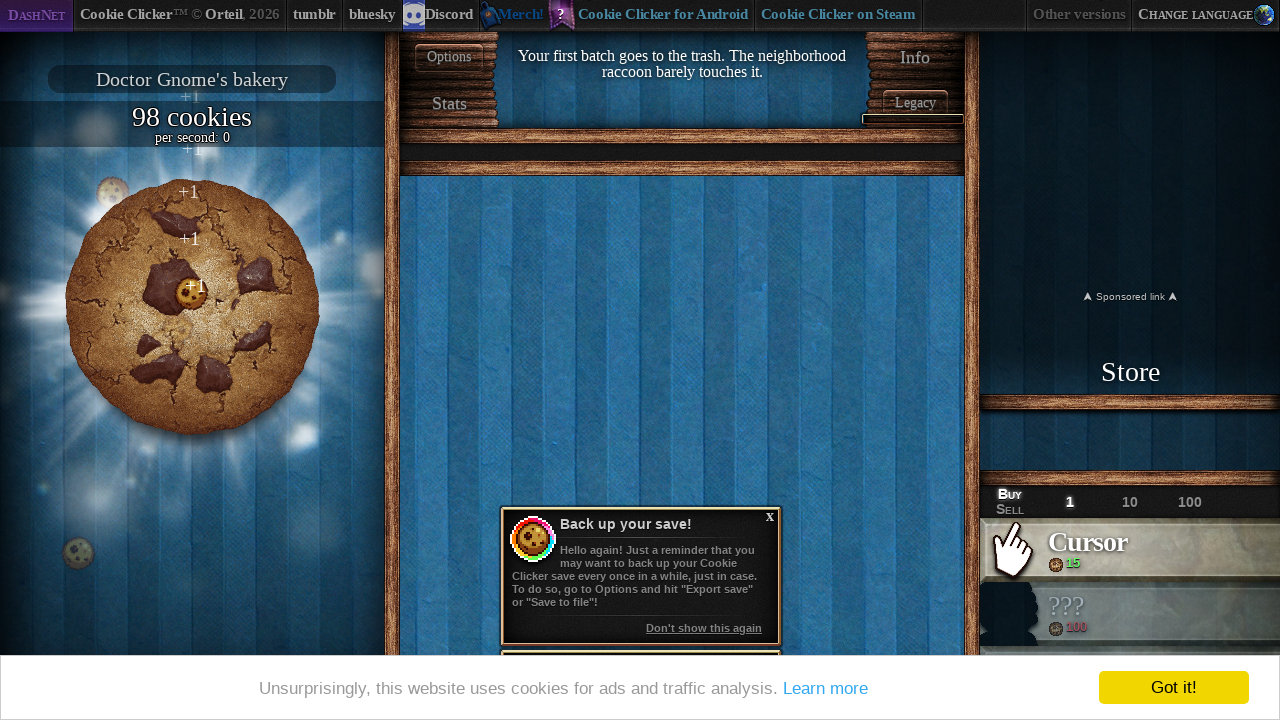

Clicked the big cookie to accumulate cookies at (192, 307) on #bigCookie
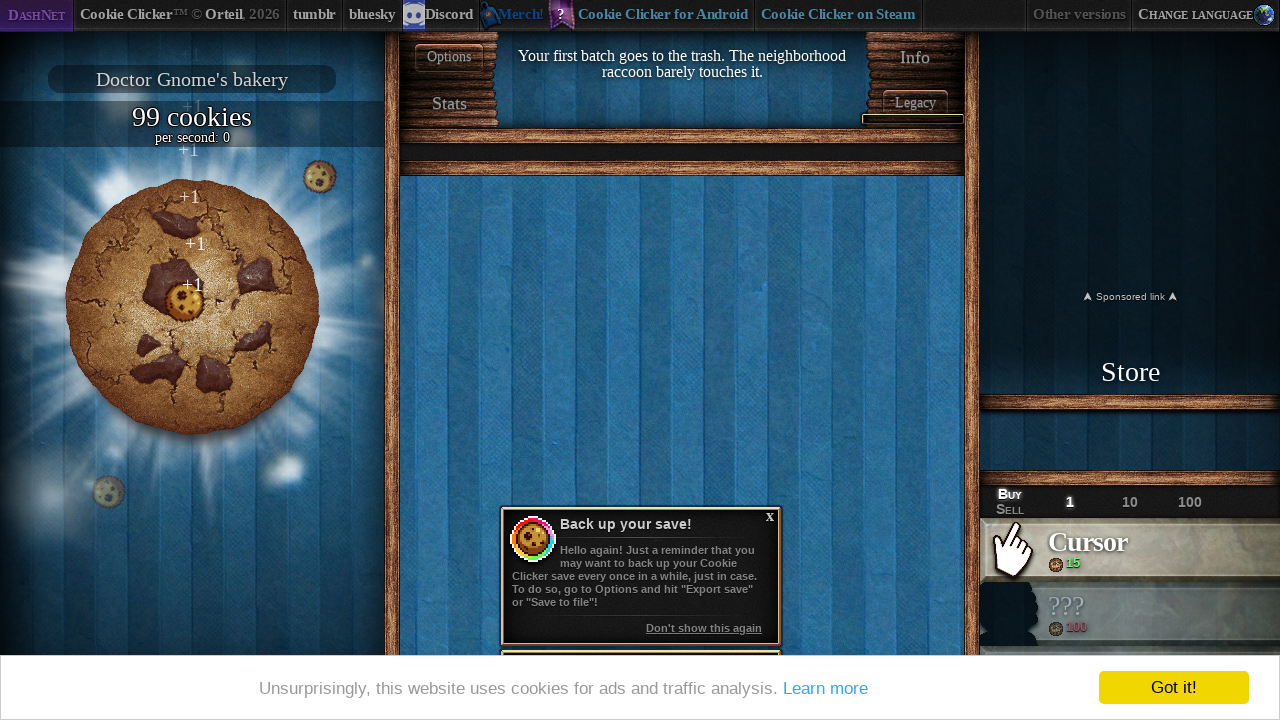

Clicked the big cookie to accumulate cookies at (192, 307) on #bigCookie
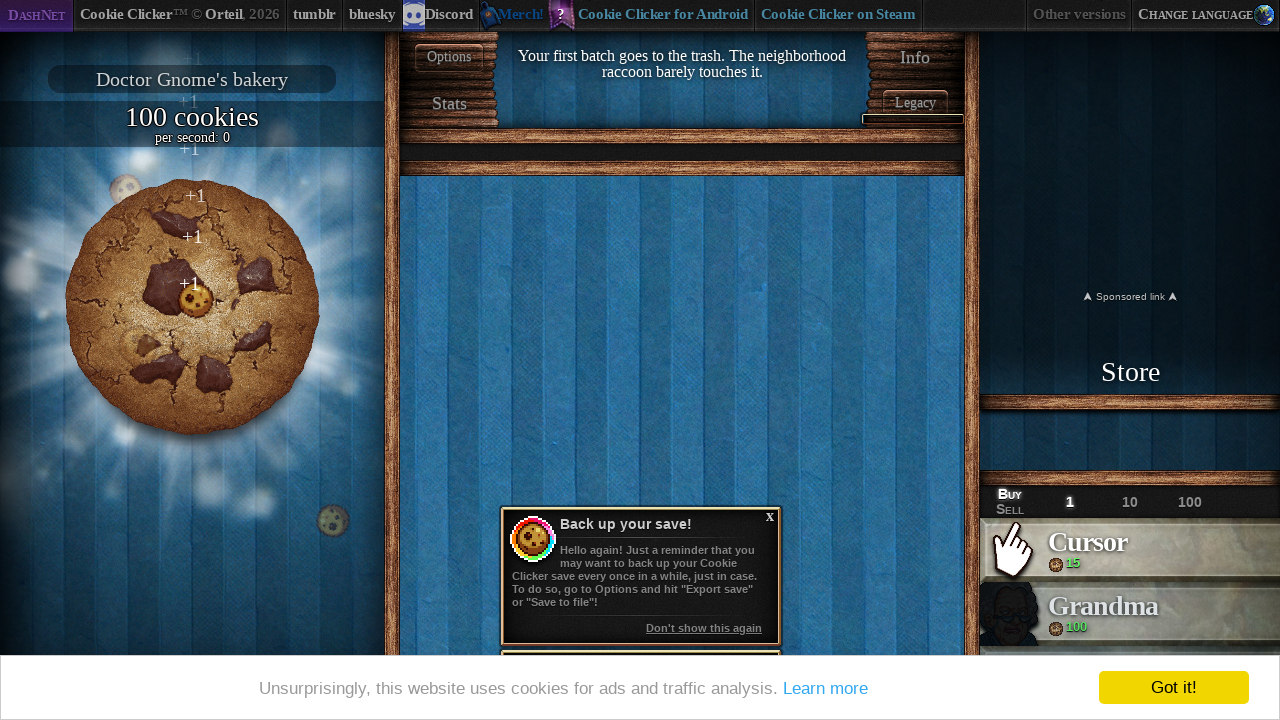

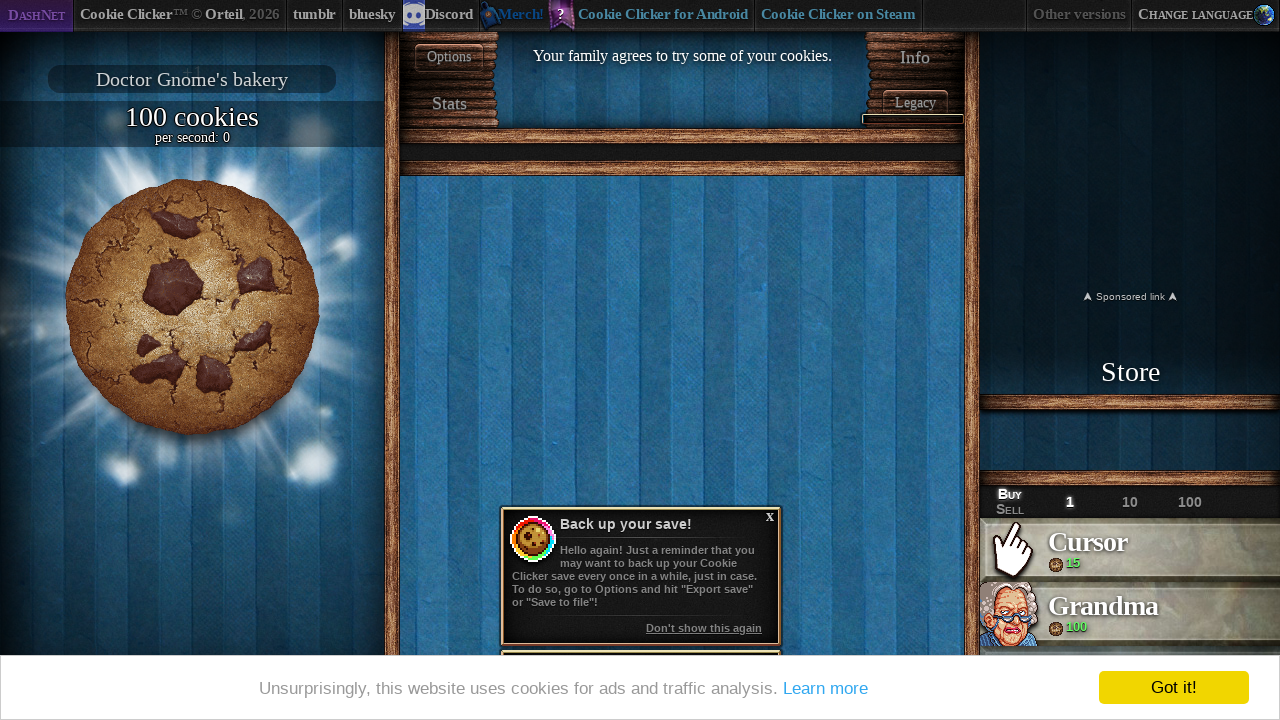